Tests a large form by filling all input fields with text and clicking the submit button

Starting URL: http://suninjuly.github.io/huge_form.html

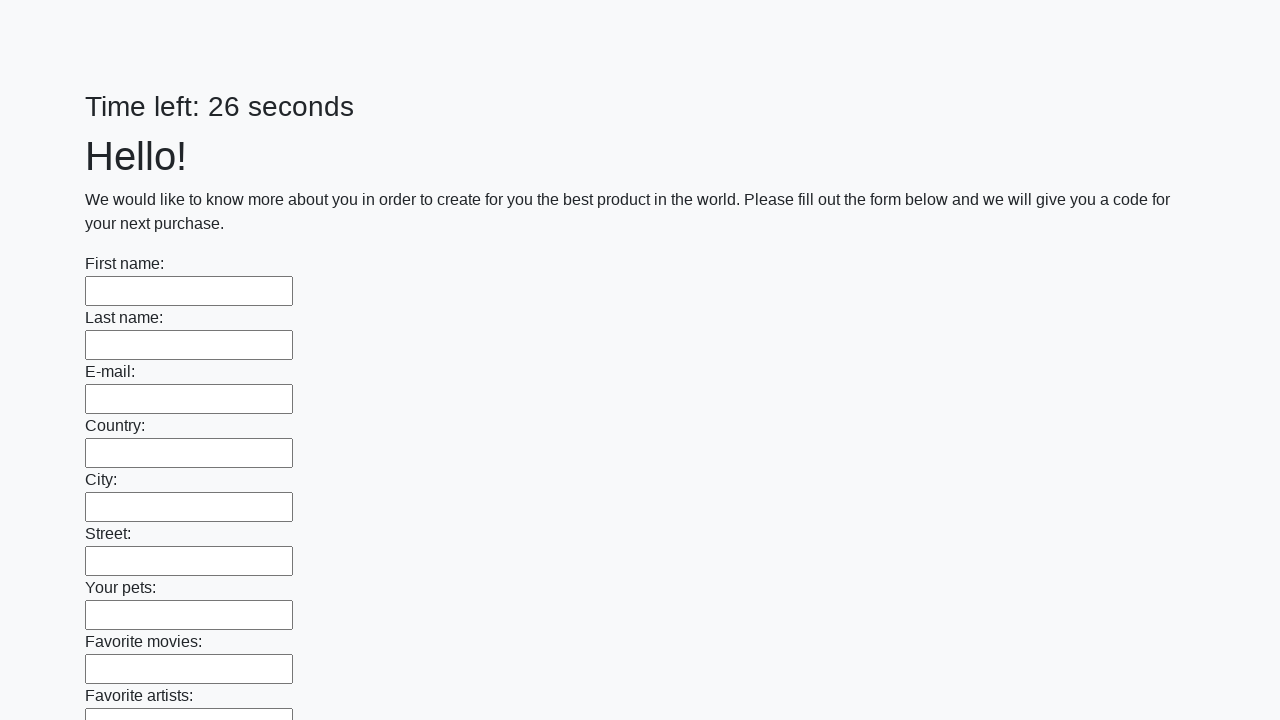

Located all input elements on the huge form
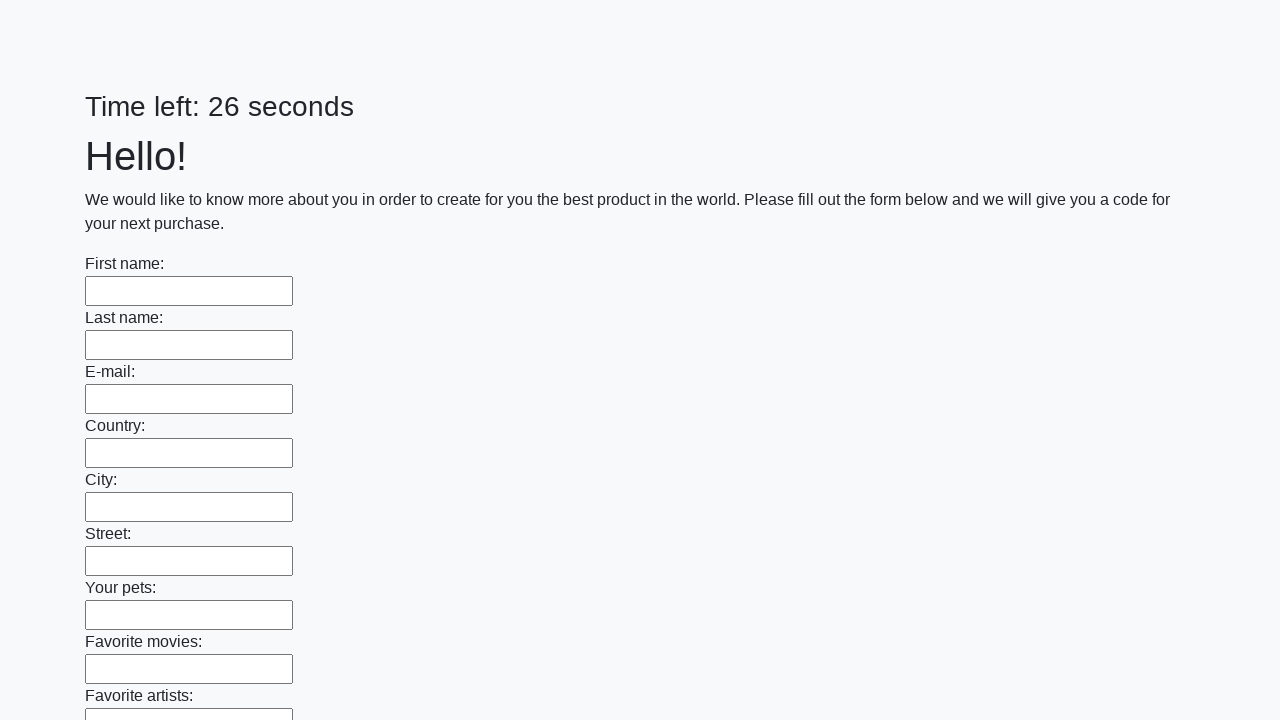

Filled input field with 'My answer' on input >> nth=0
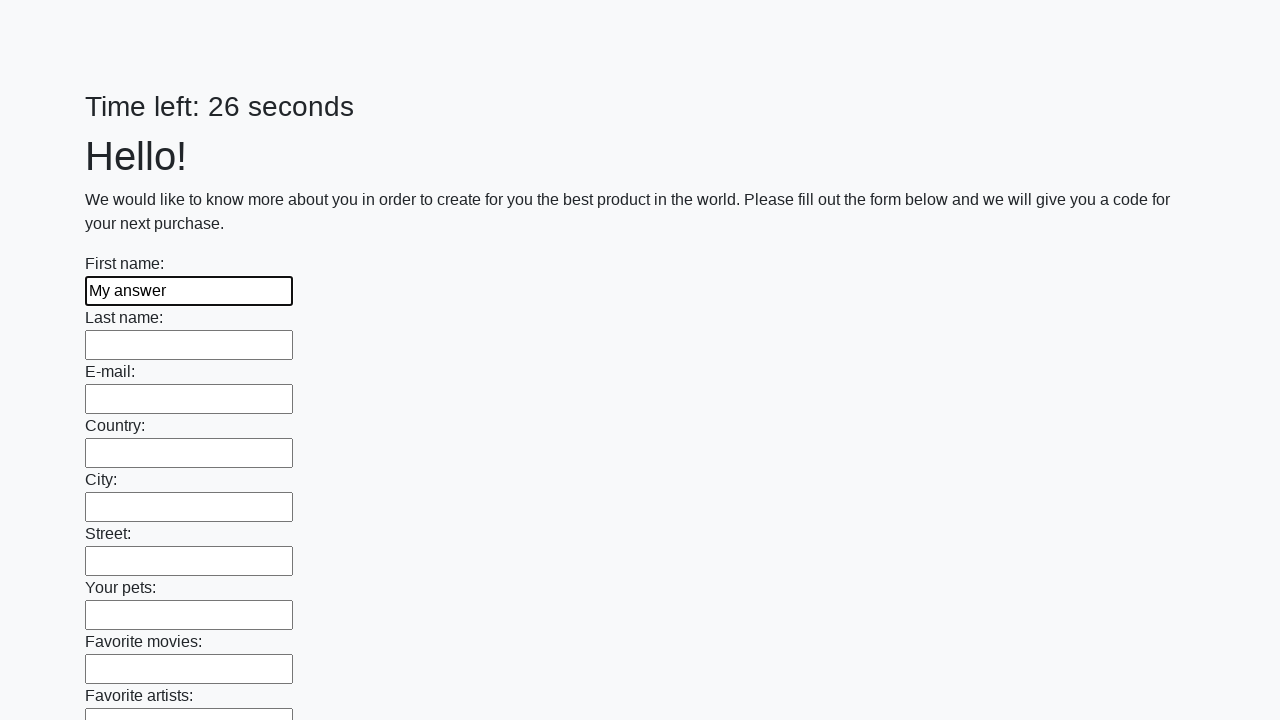

Filled input field with 'My answer' on input >> nth=1
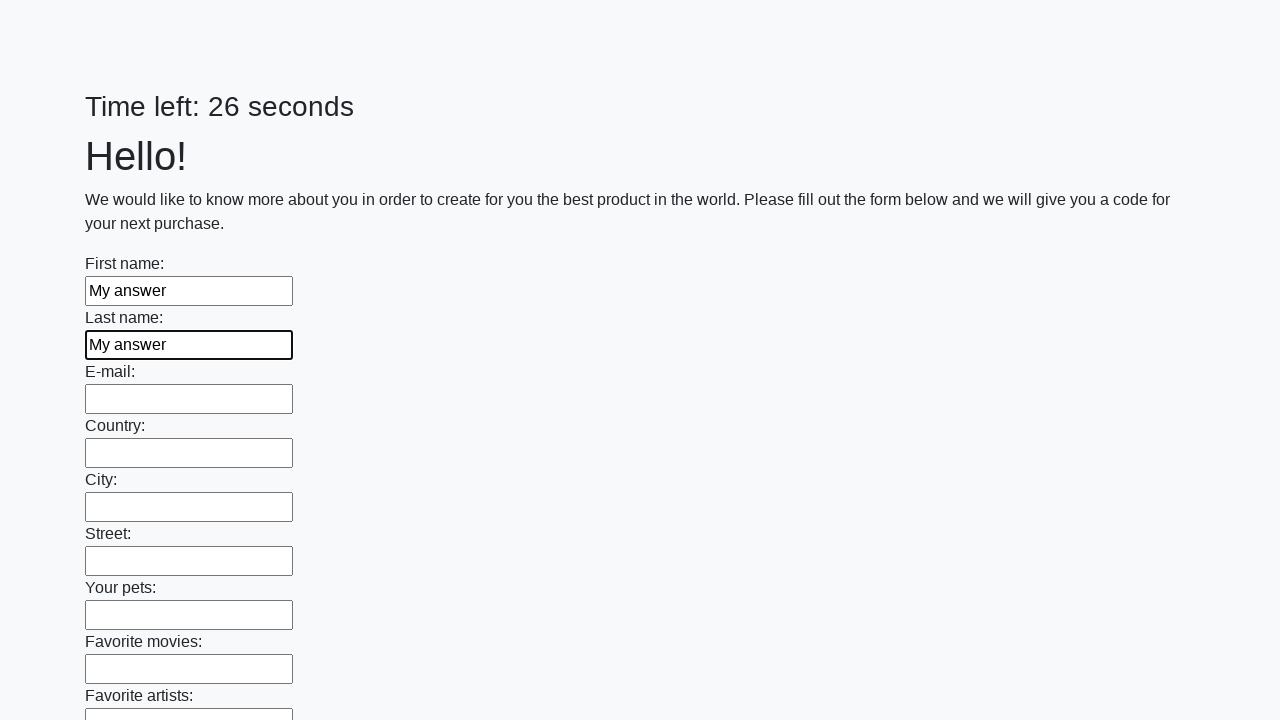

Filled input field with 'My answer' on input >> nth=2
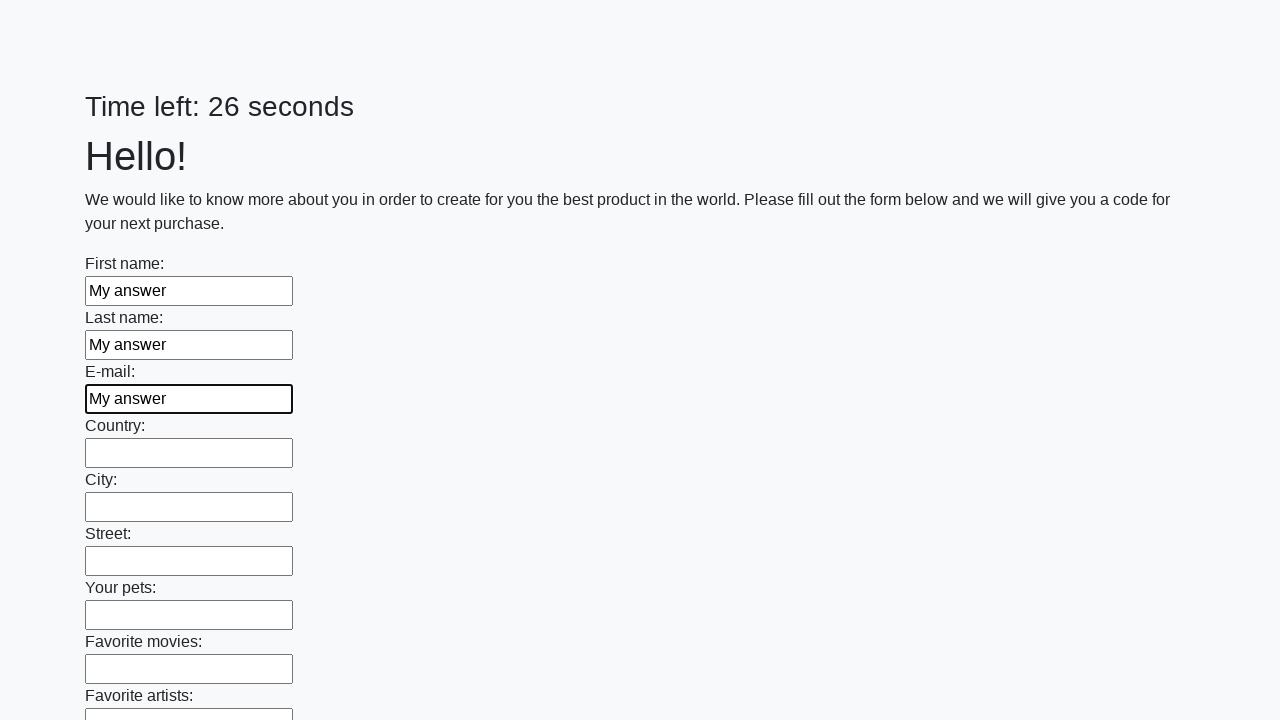

Filled input field with 'My answer' on input >> nth=3
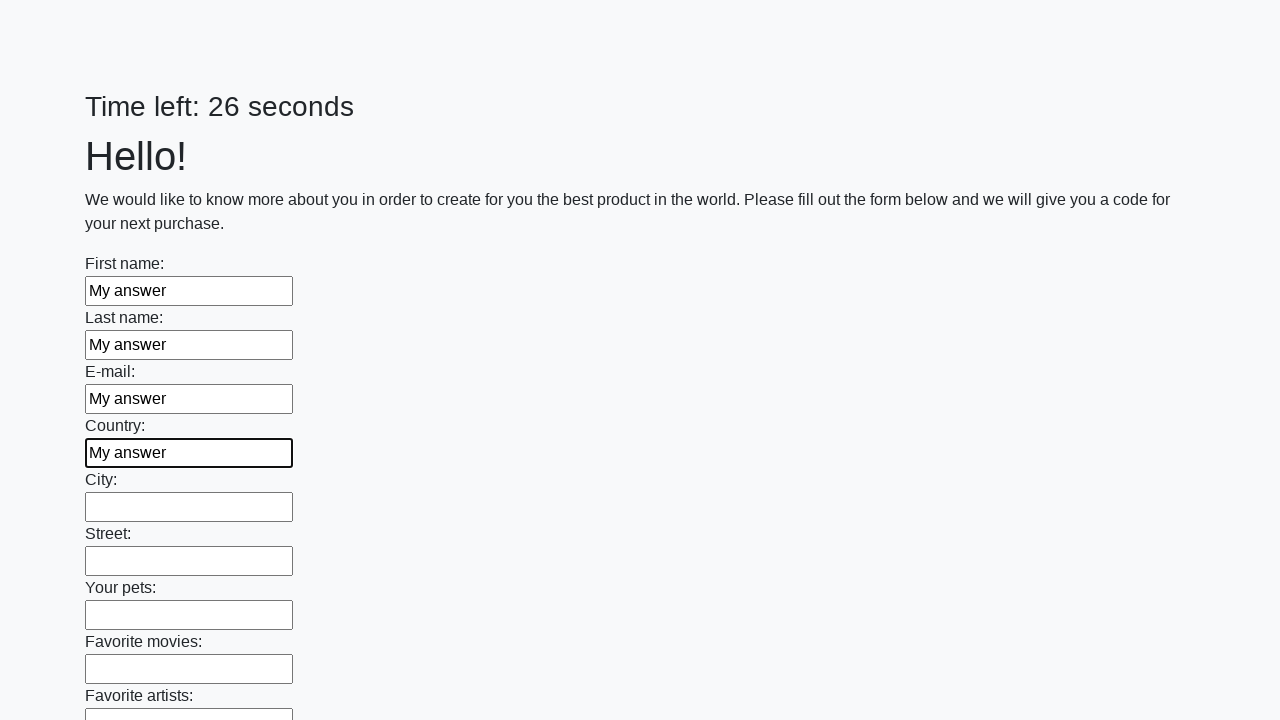

Filled input field with 'My answer' on input >> nth=4
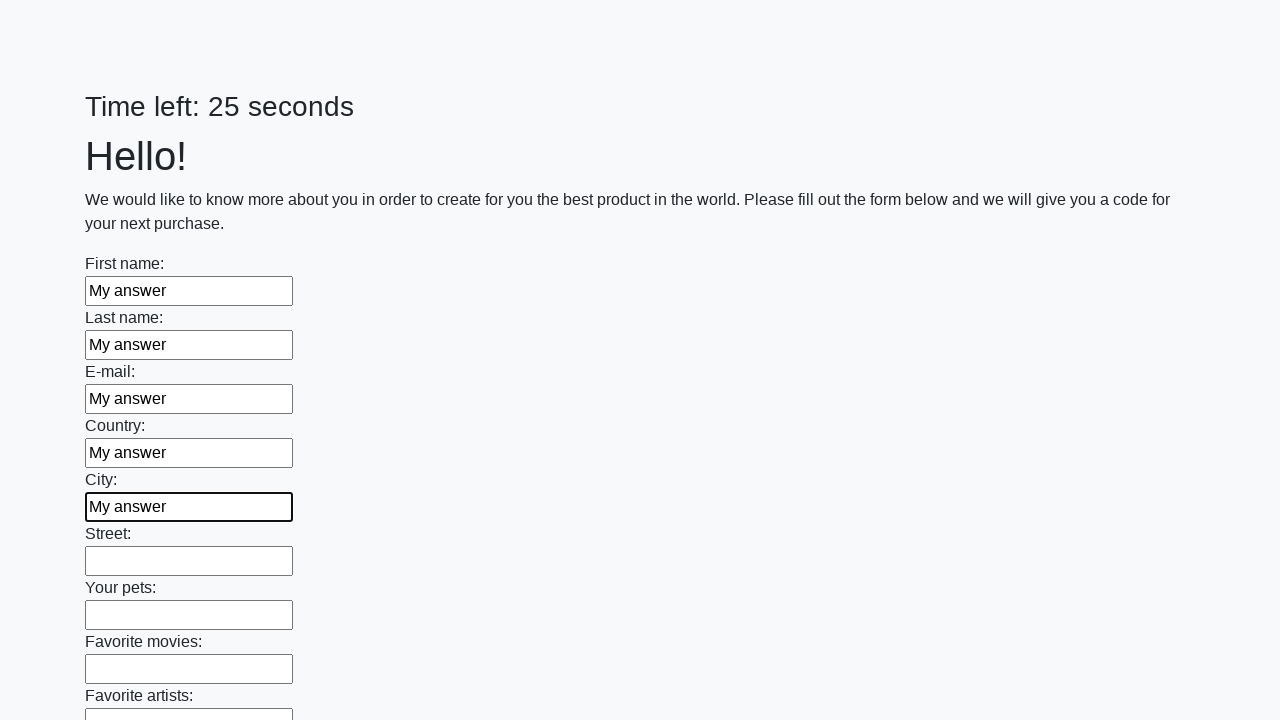

Filled input field with 'My answer' on input >> nth=5
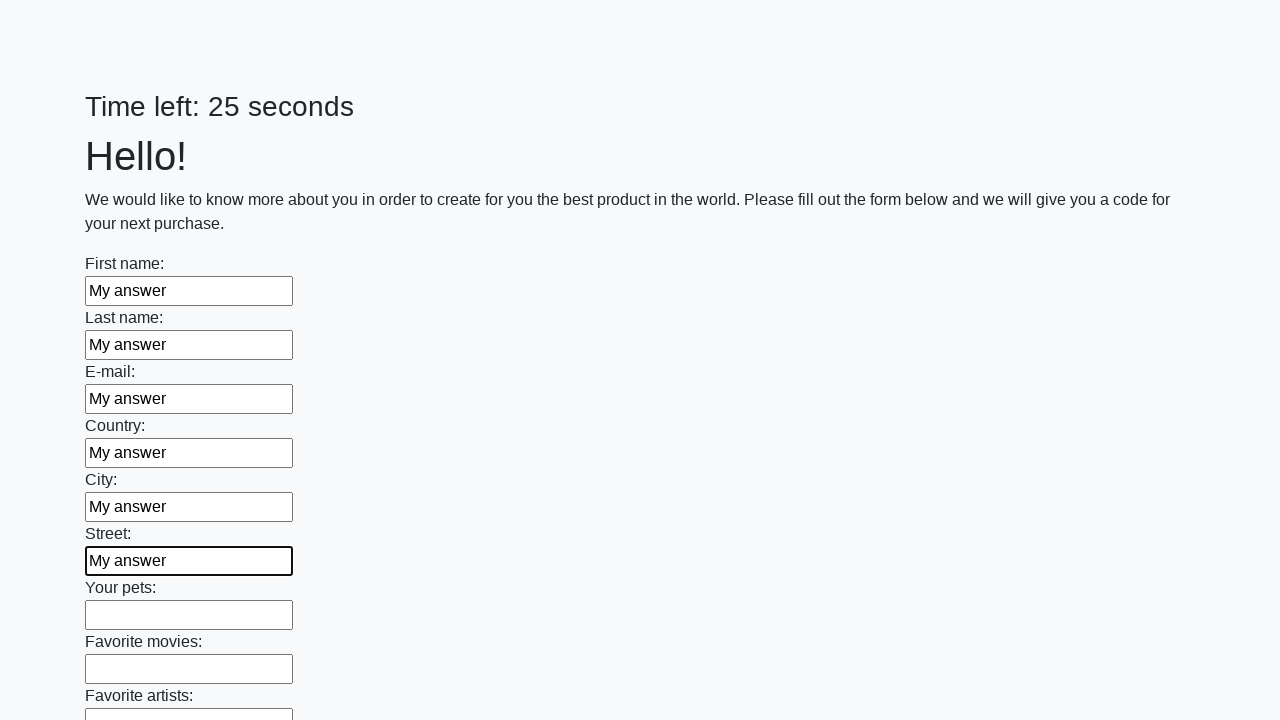

Filled input field with 'My answer' on input >> nth=6
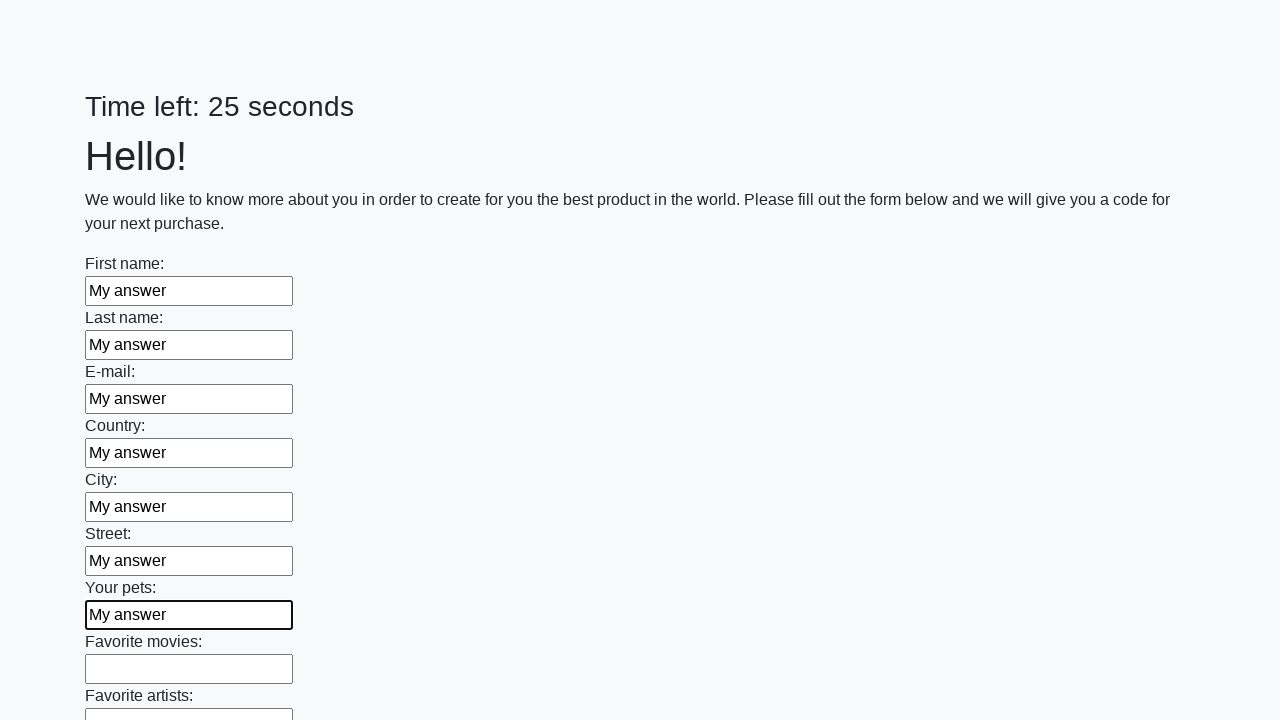

Filled input field with 'My answer' on input >> nth=7
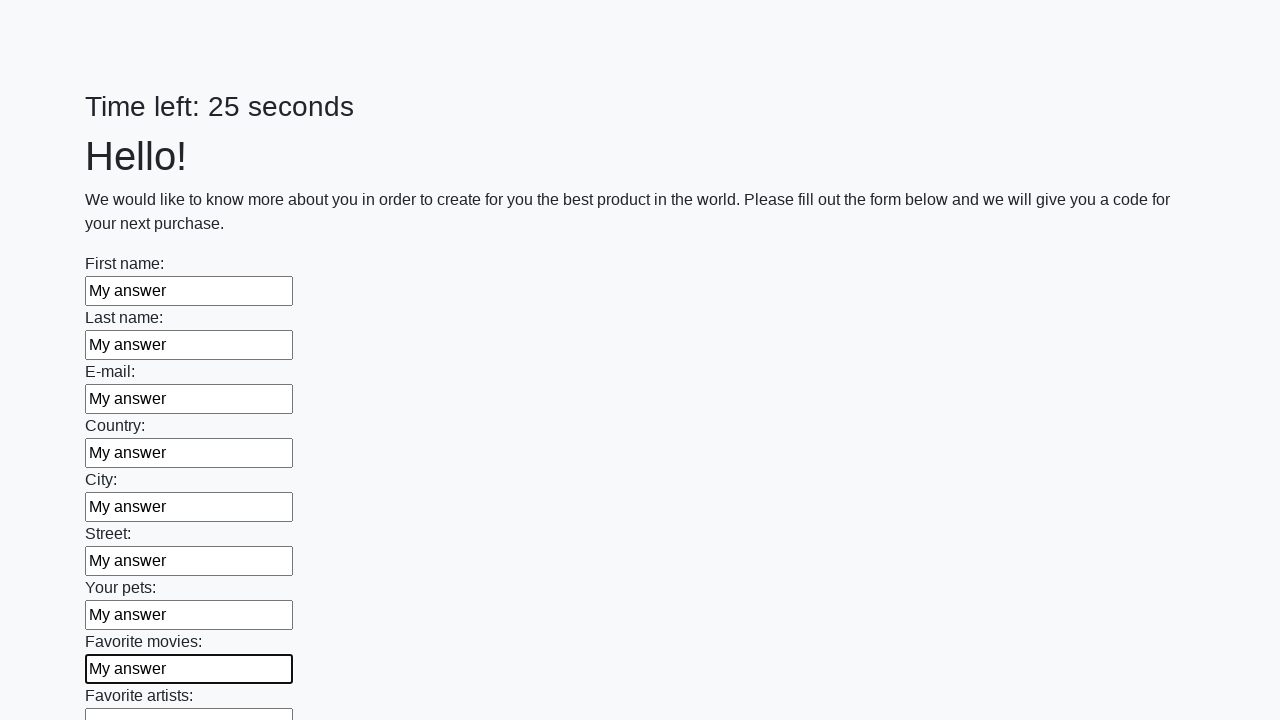

Filled input field with 'My answer' on input >> nth=8
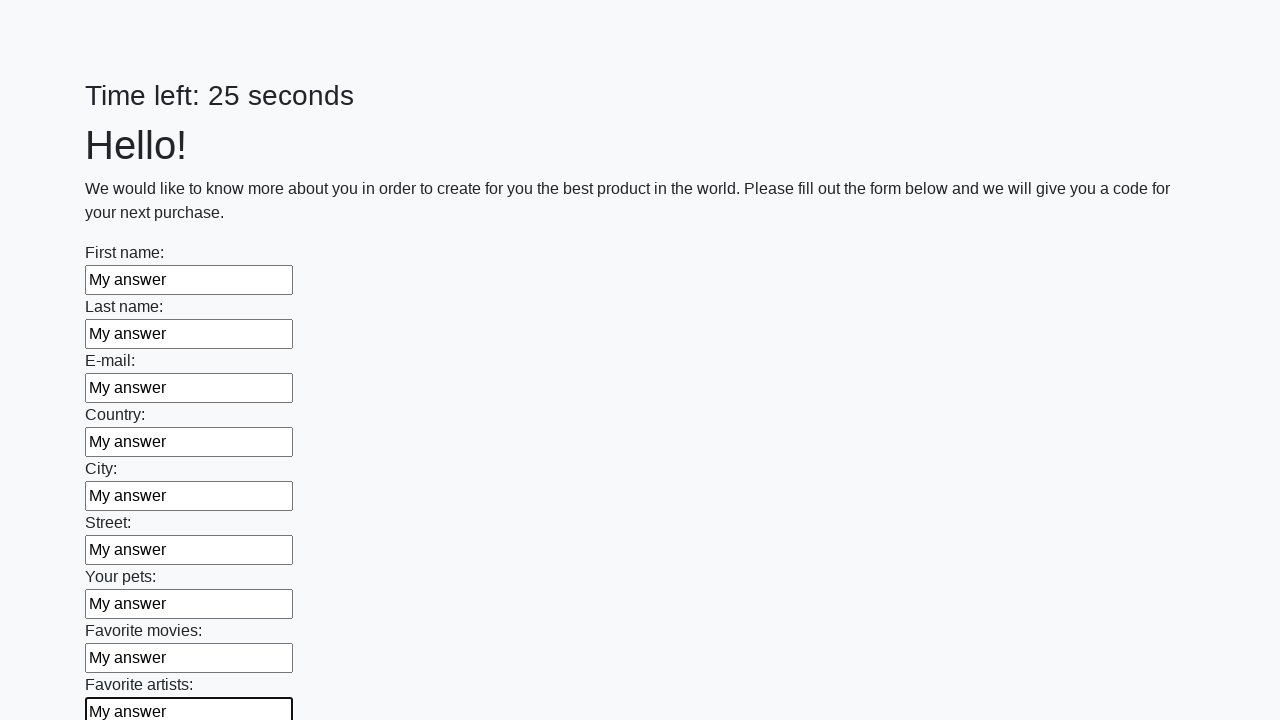

Filled input field with 'My answer' on input >> nth=9
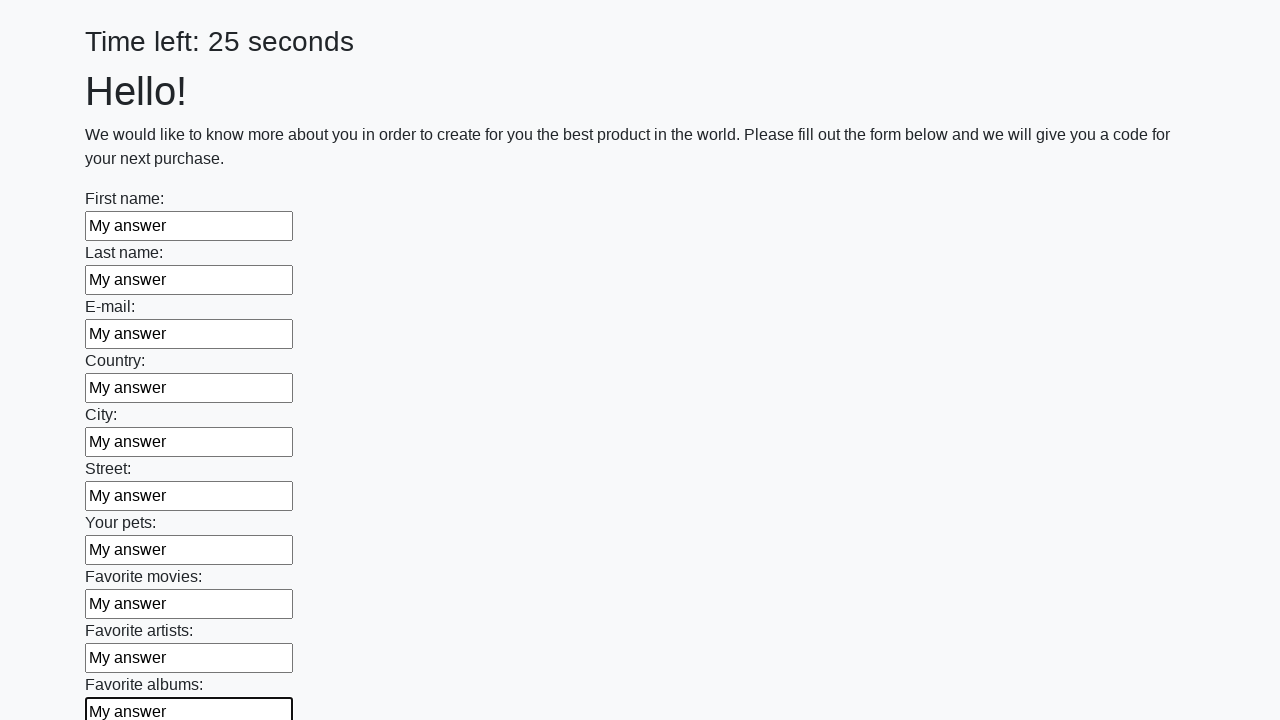

Filled input field with 'My answer' on input >> nth=10
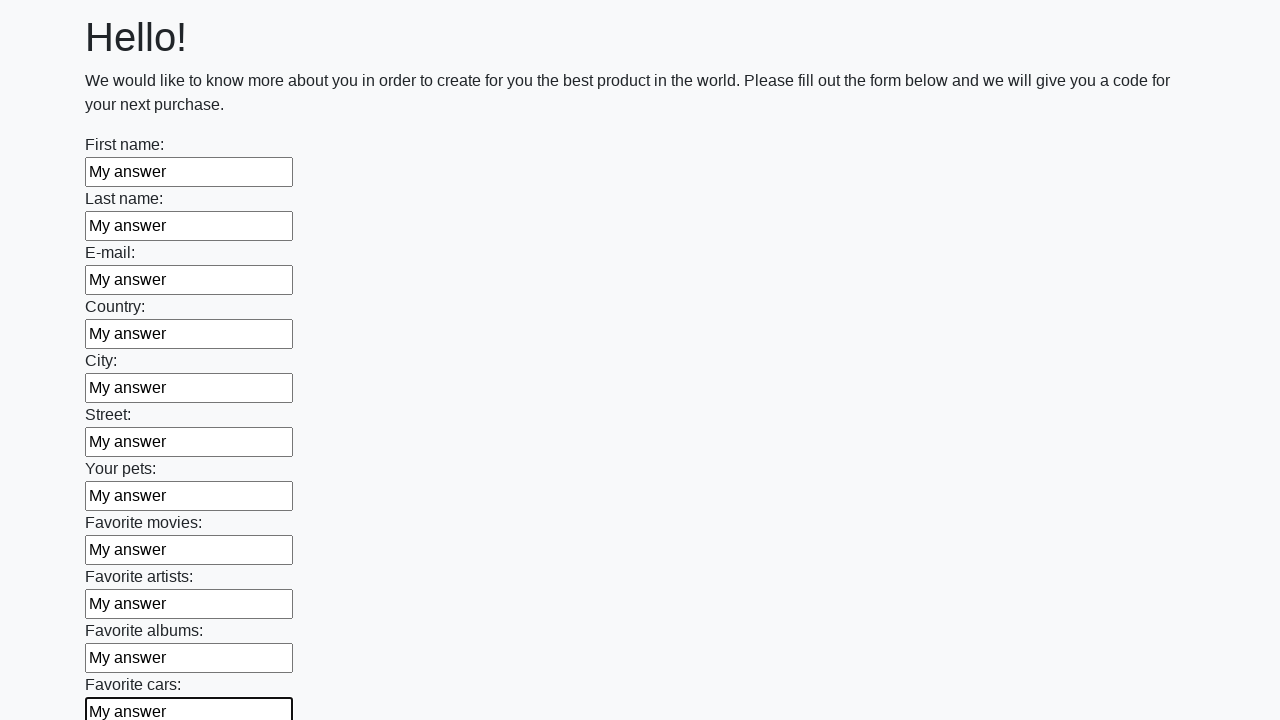

Filled input field with 'My answer' on input >> nth=11
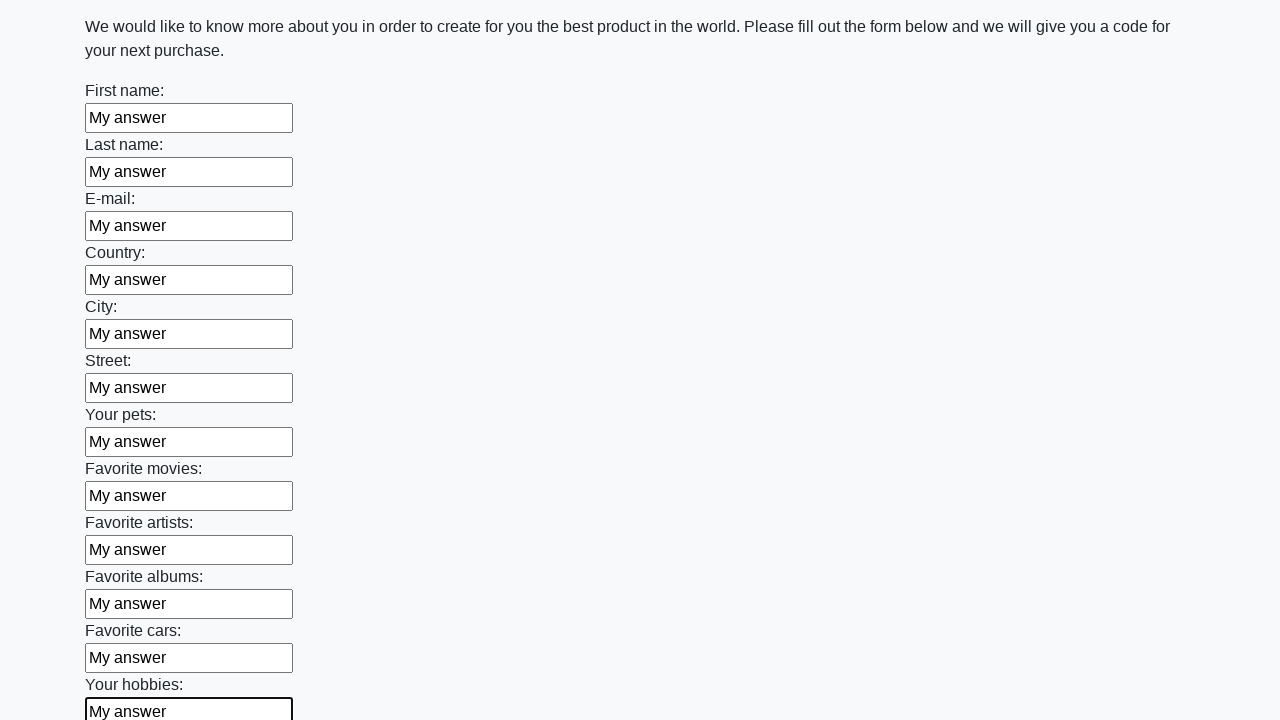

Filled input field with 'My answer' on input >> nth=12
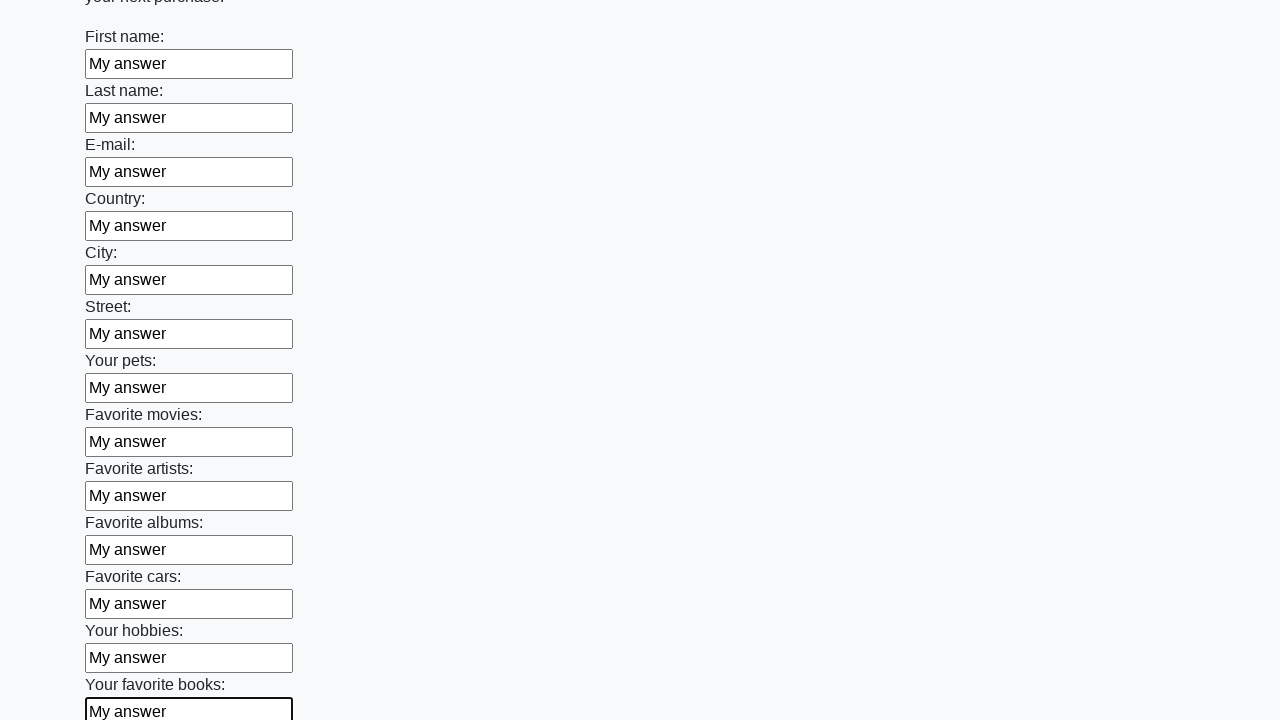

Filled input field with 'My answer' on input >> nth=13
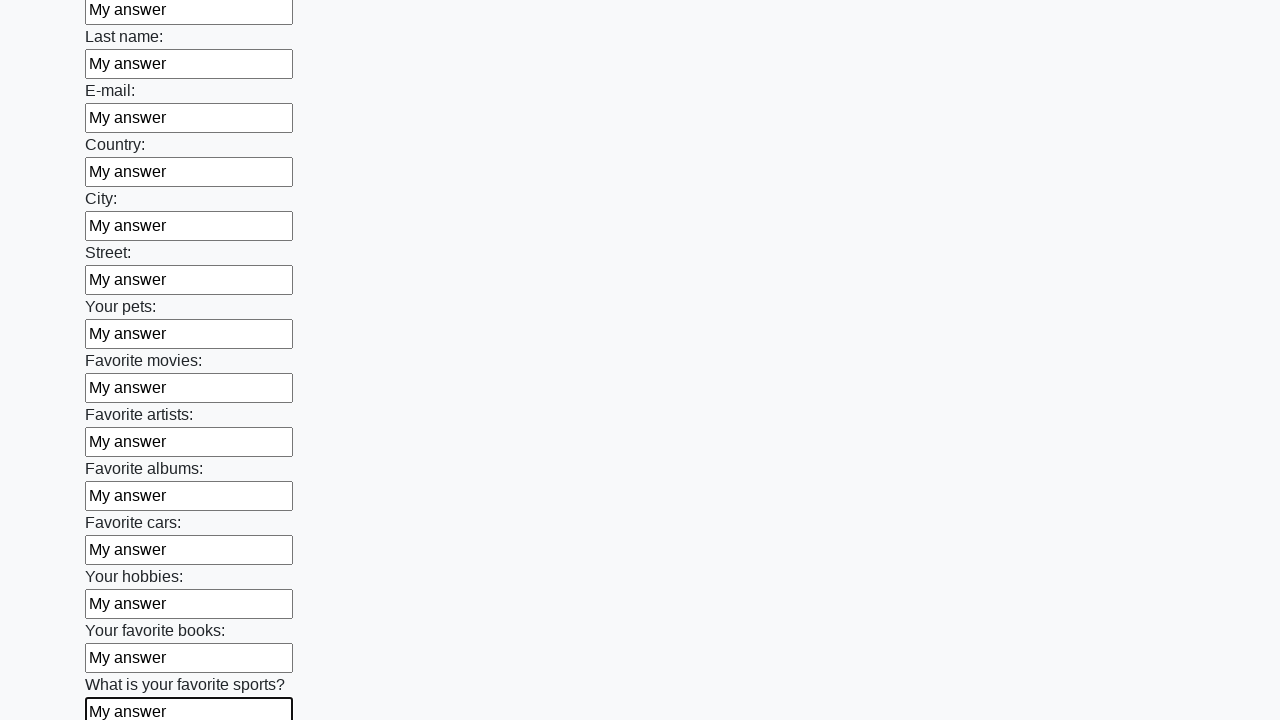

Filled input field with 'My answer' on input >> nth=14
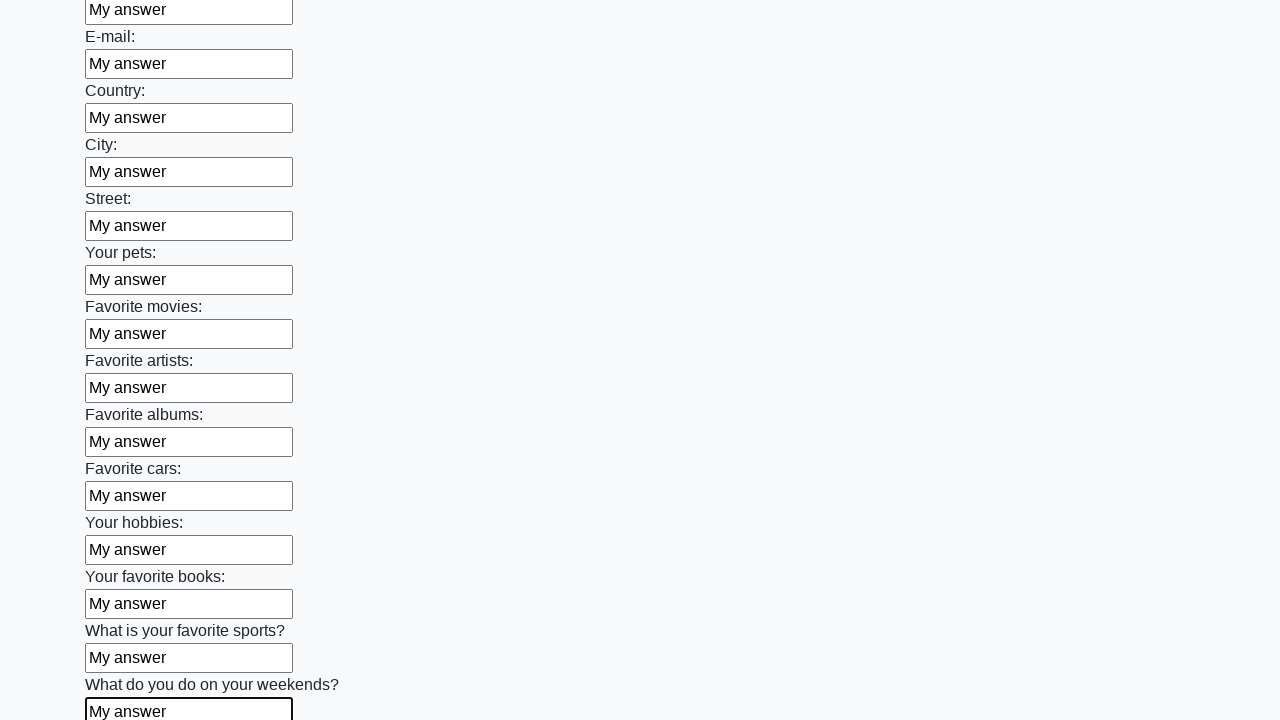

Filled input field with 'My answer' on input >> nth=15
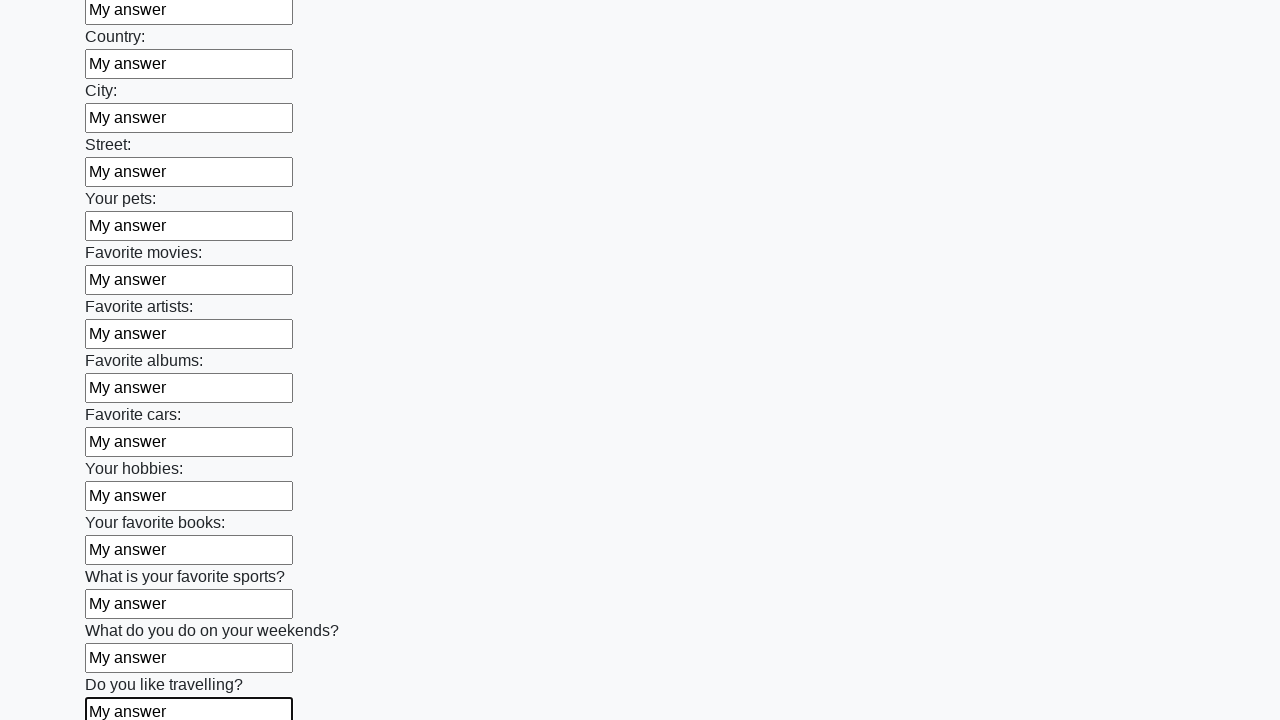

Filled input field with 'My answer' on input >> nth=16
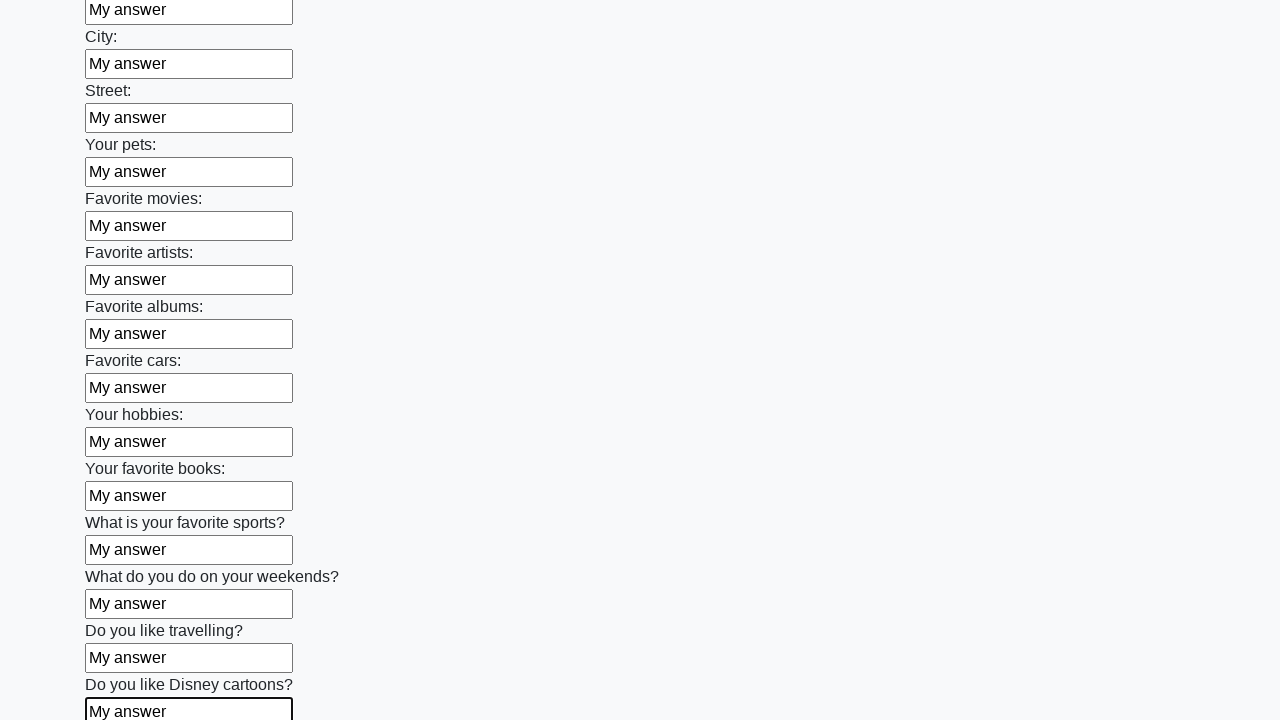

Filled input field with 'My answer' on input >> nth=17
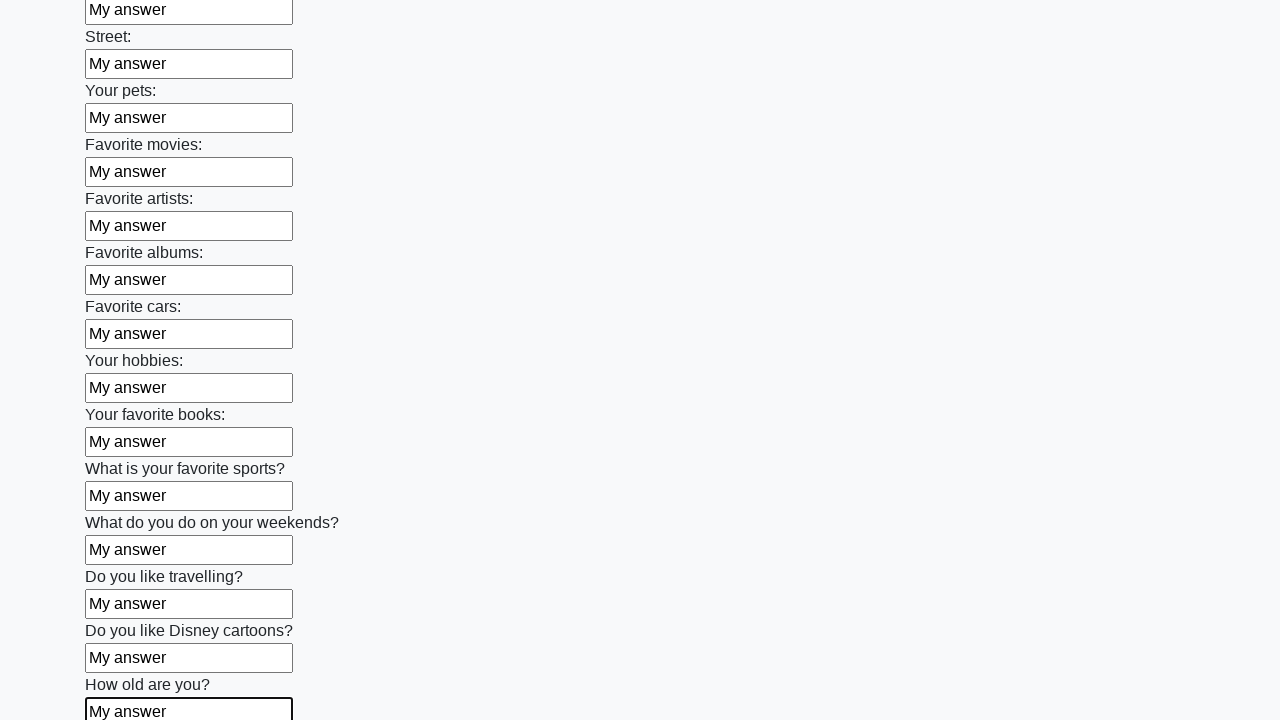

Filled input field with 'My answer' on input >> nth=18
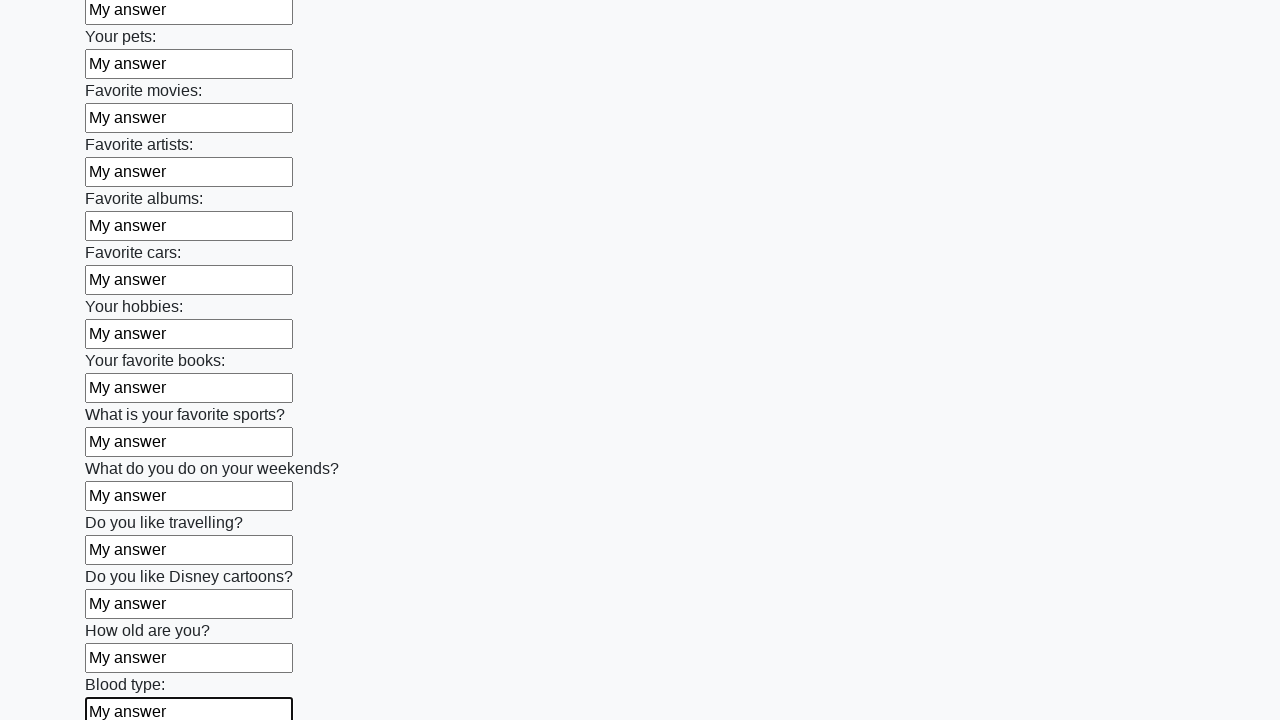

Filled input field with 'My answer' on input >> nth=19
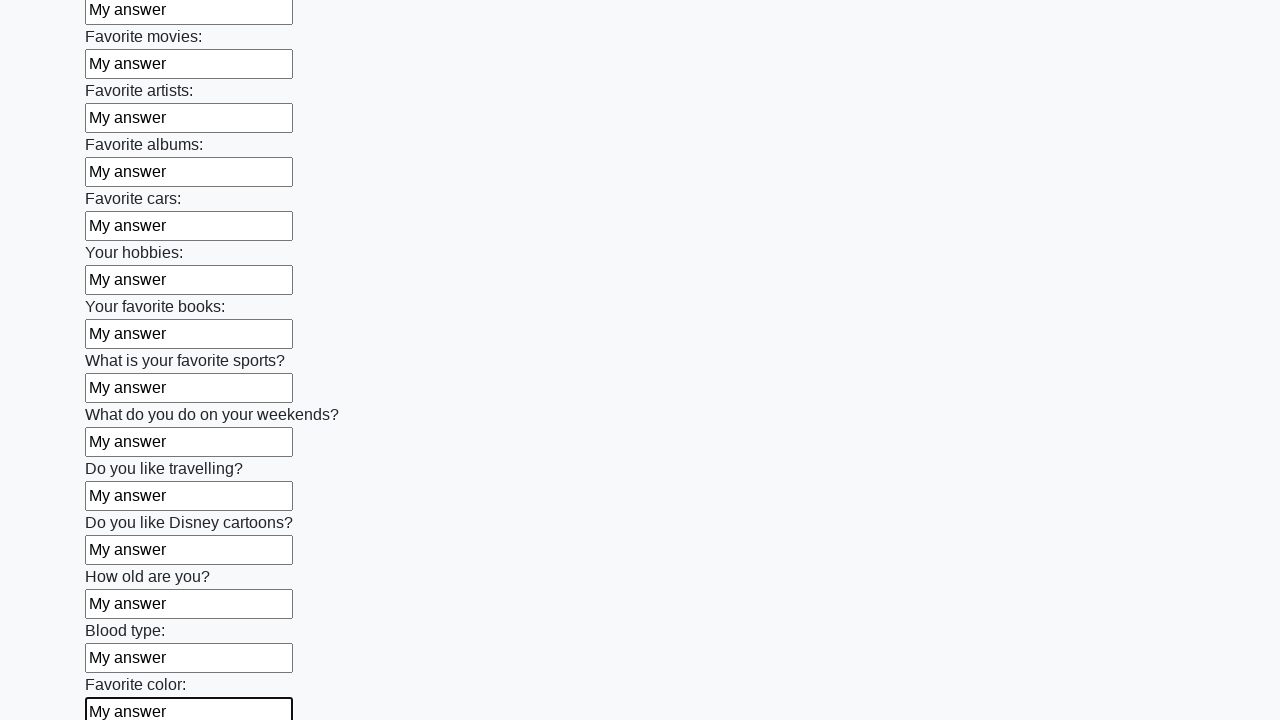

Filled input field with 'My answer' on input >> nth=20
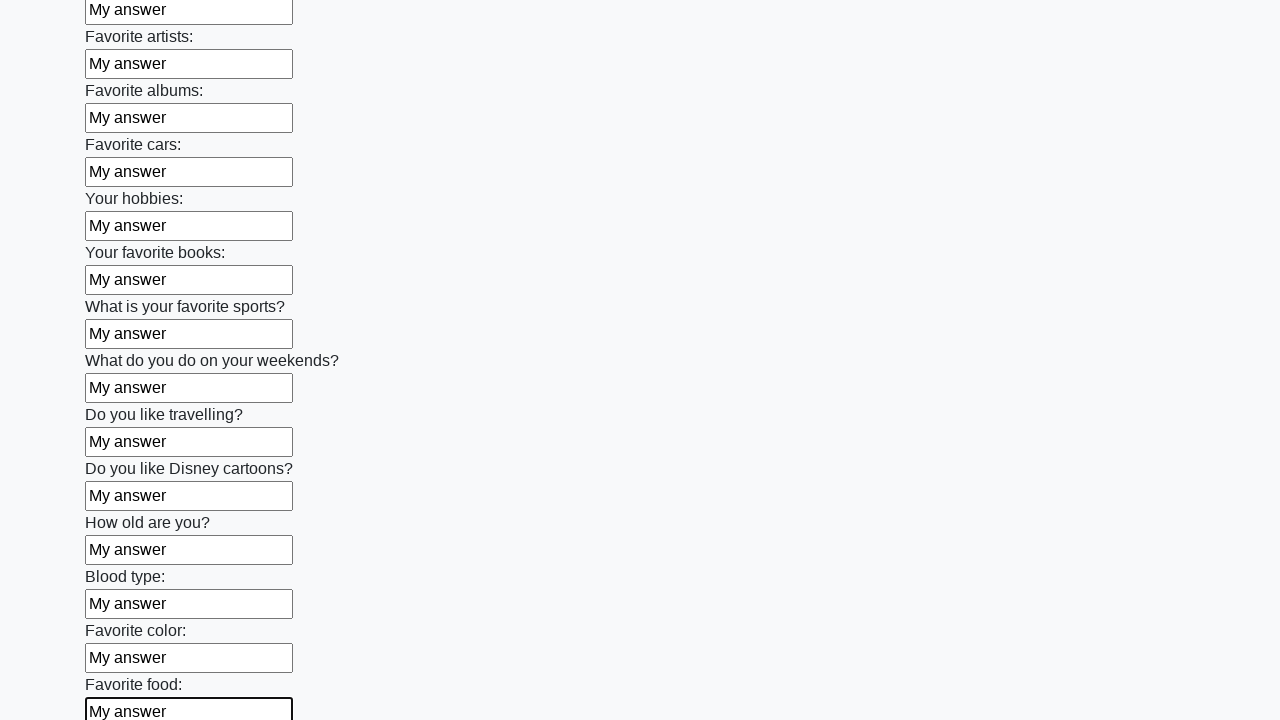

Filled input field with 'My answer' on input >> nth=21
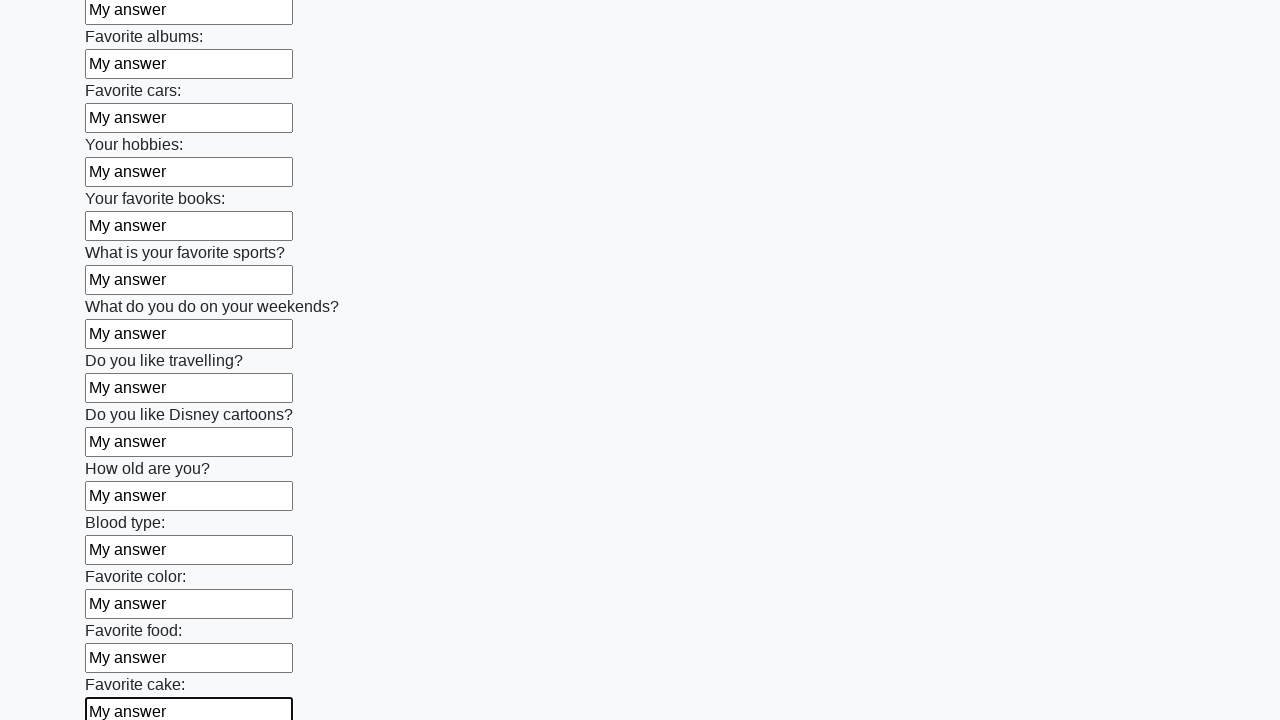

Filled input field with 'My answer' on input >> nth=22
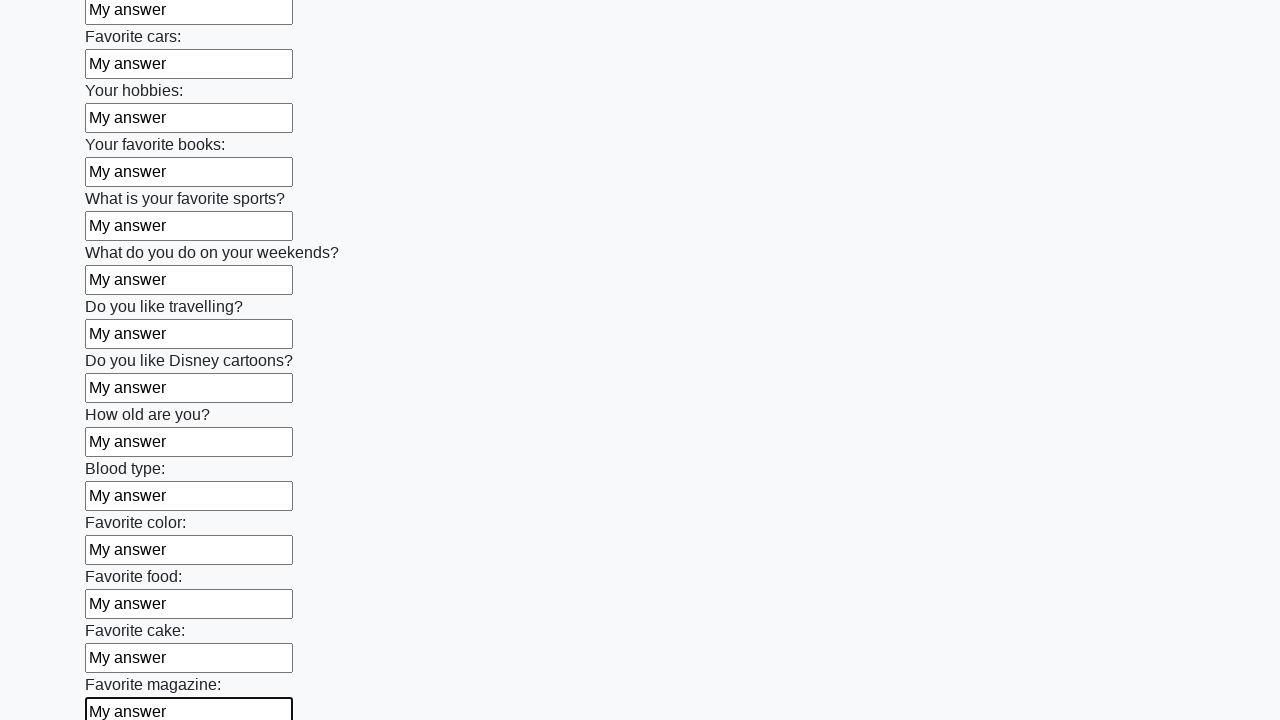

Filled input field with 'My answer' on input >> nth=23
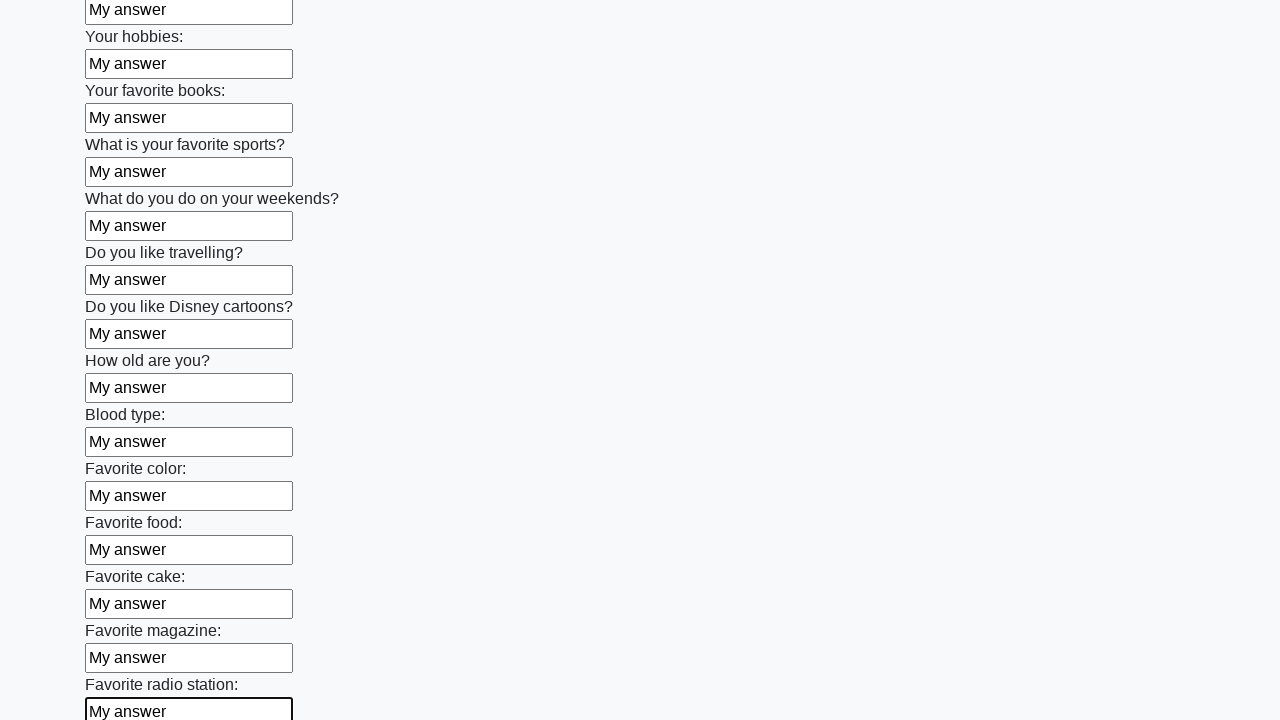

Filled input field with 'My answer' on input >> nth=24
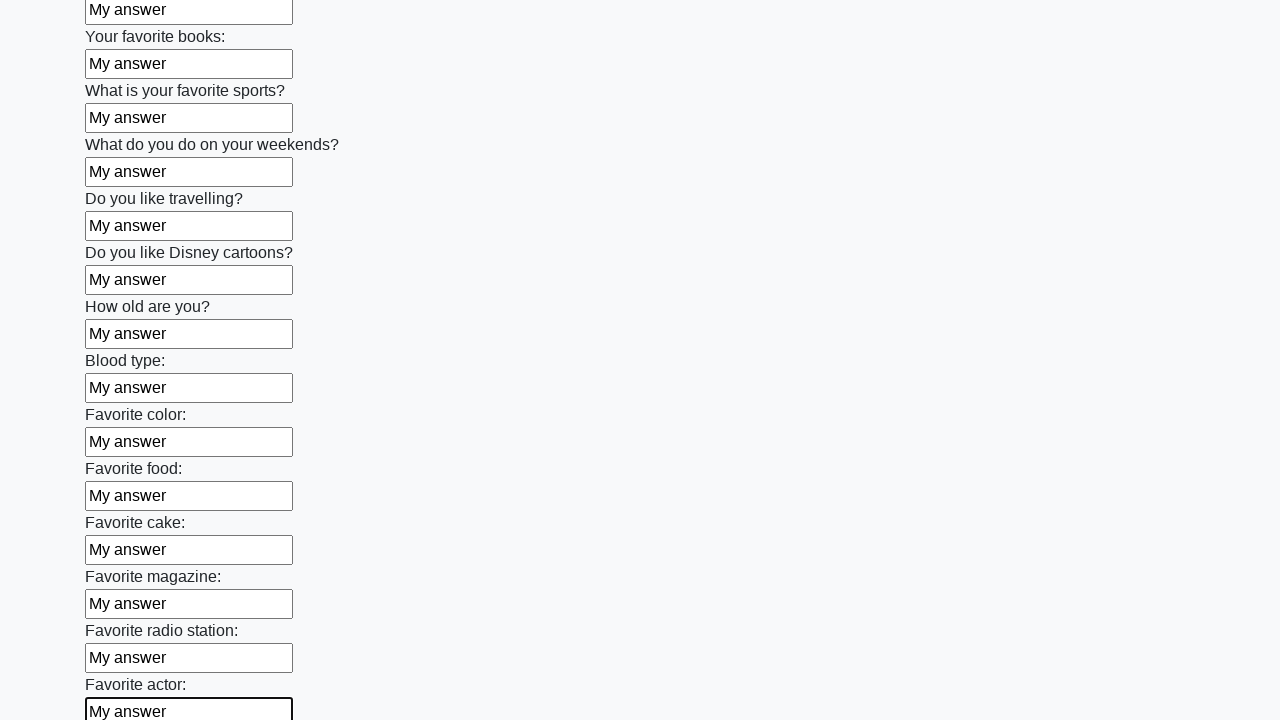

Filled input field with 'My answer' on input >> nth=25
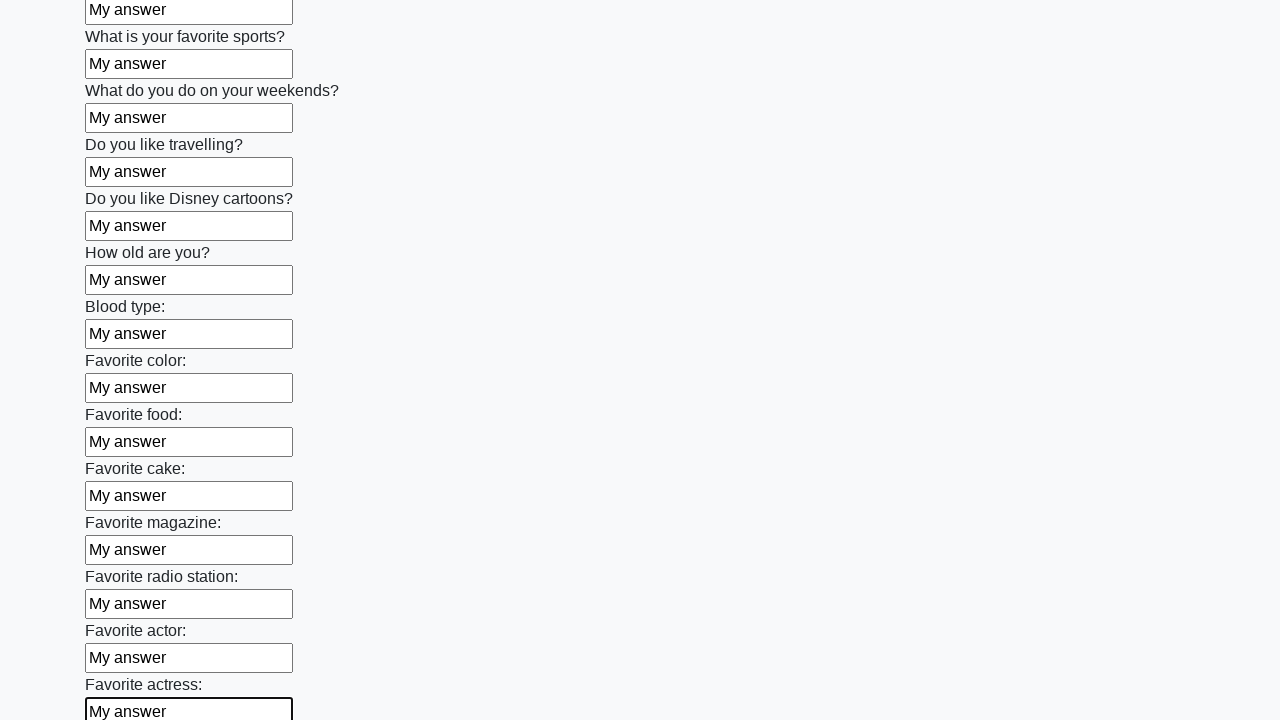

Filled input field with 'My answer' on input >> nth=26
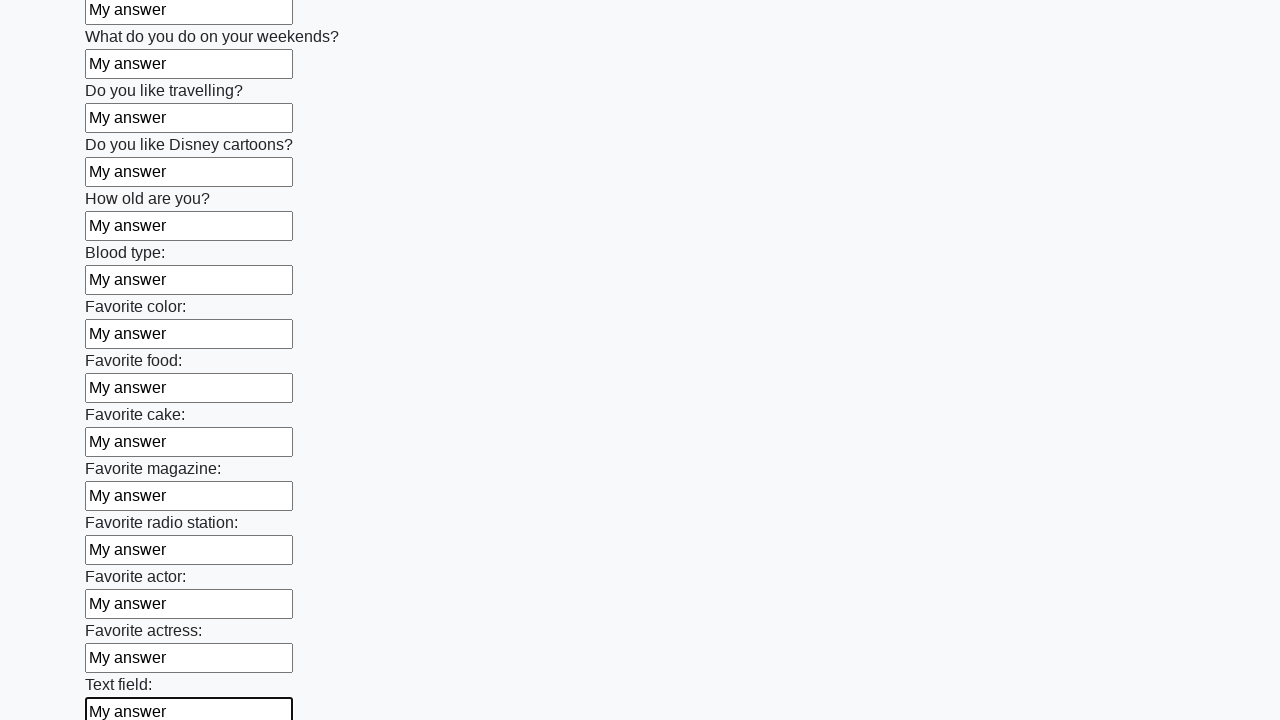

Filled input field with 'My answer' on input >> nth=27
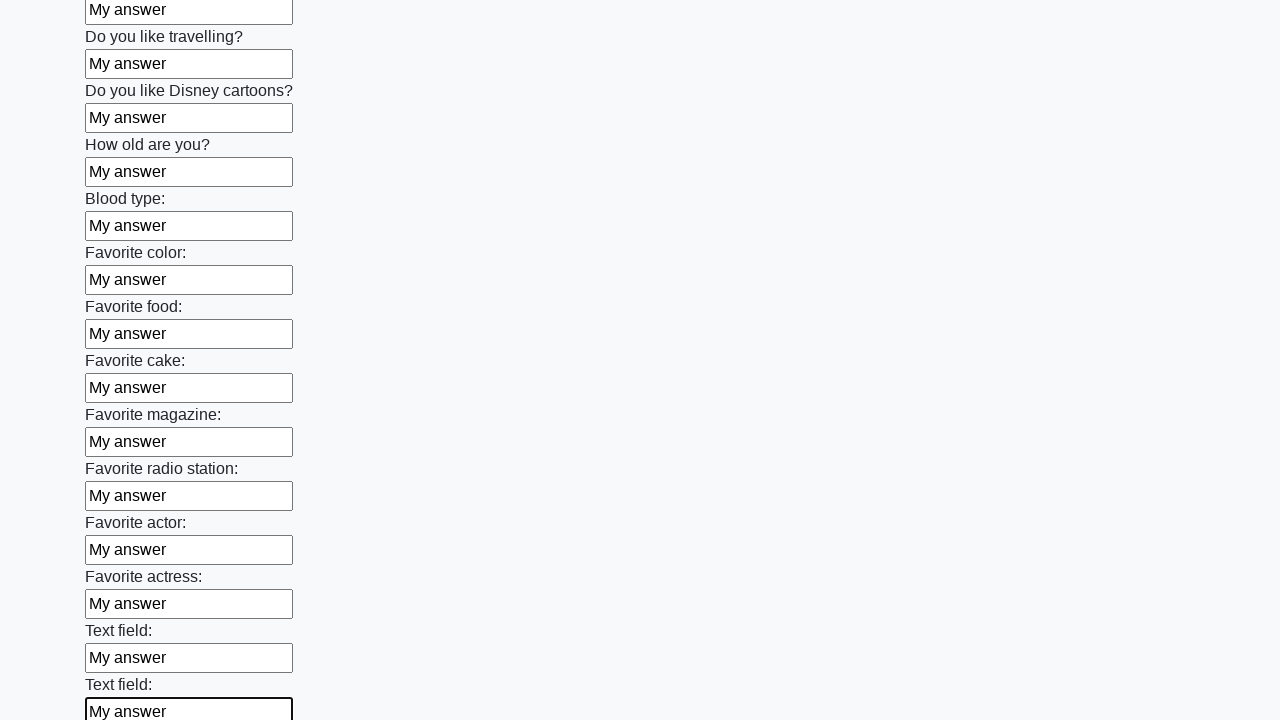

Filled input field with 'My answer' on input >> nth=28
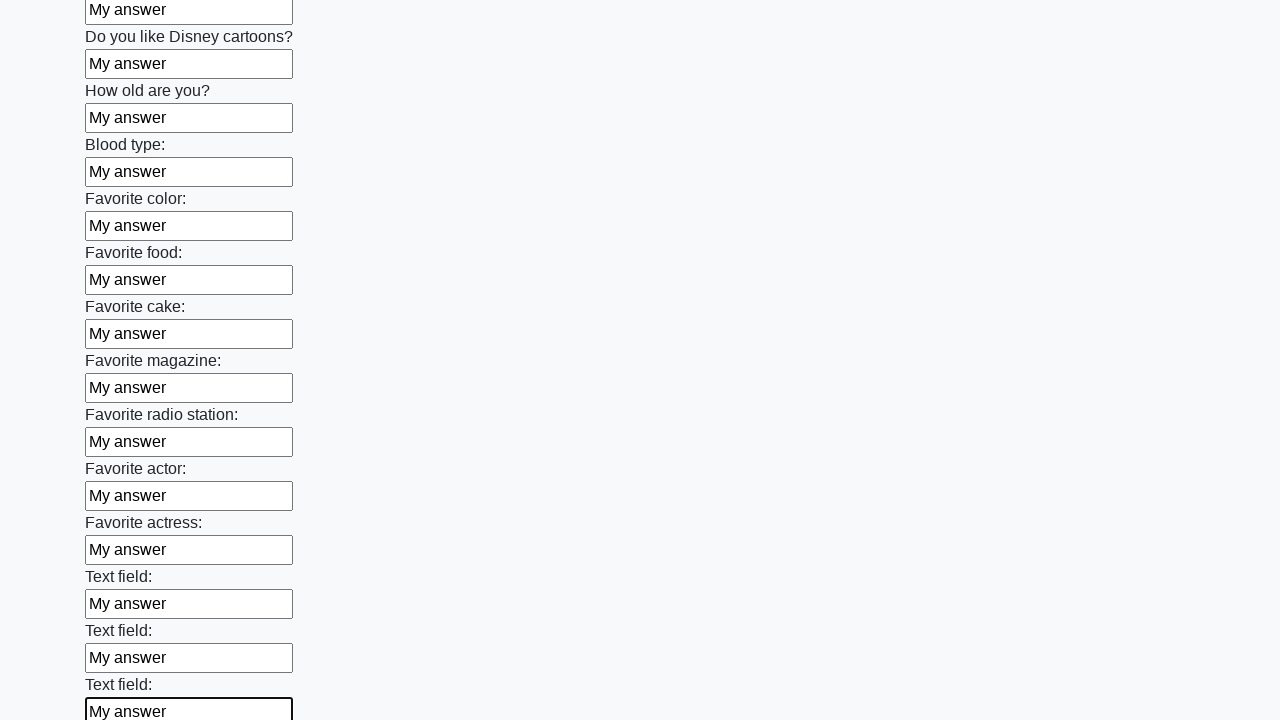

Filled input field with 'My answer' on input >> nth=29
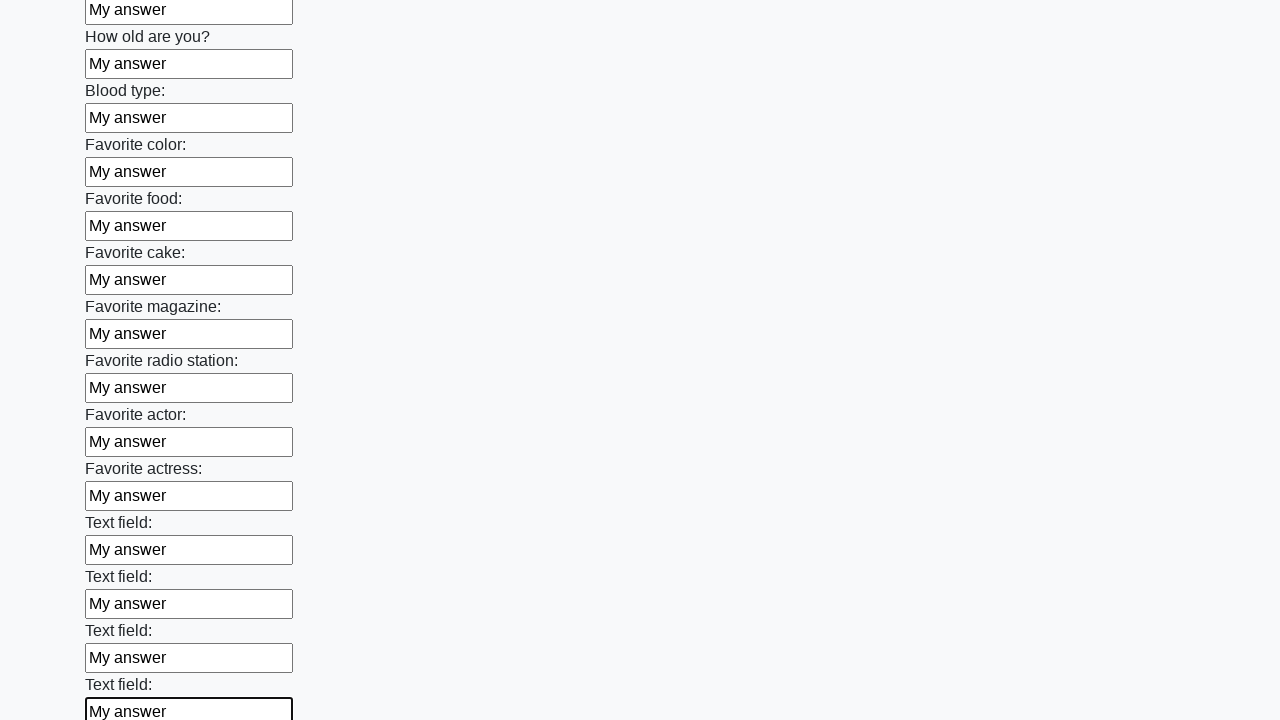

Filled input field with 'My answer' on input >> nth=30
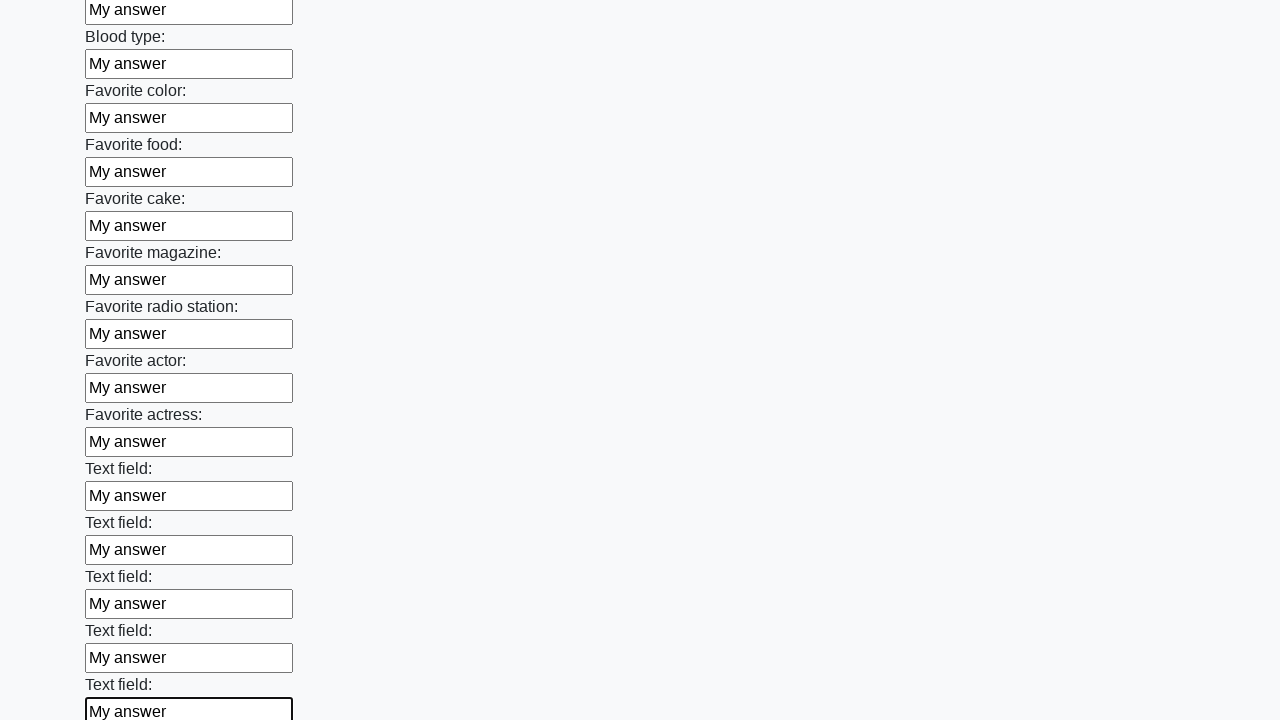

Filled input field with 'My answer' on input >> nth=31
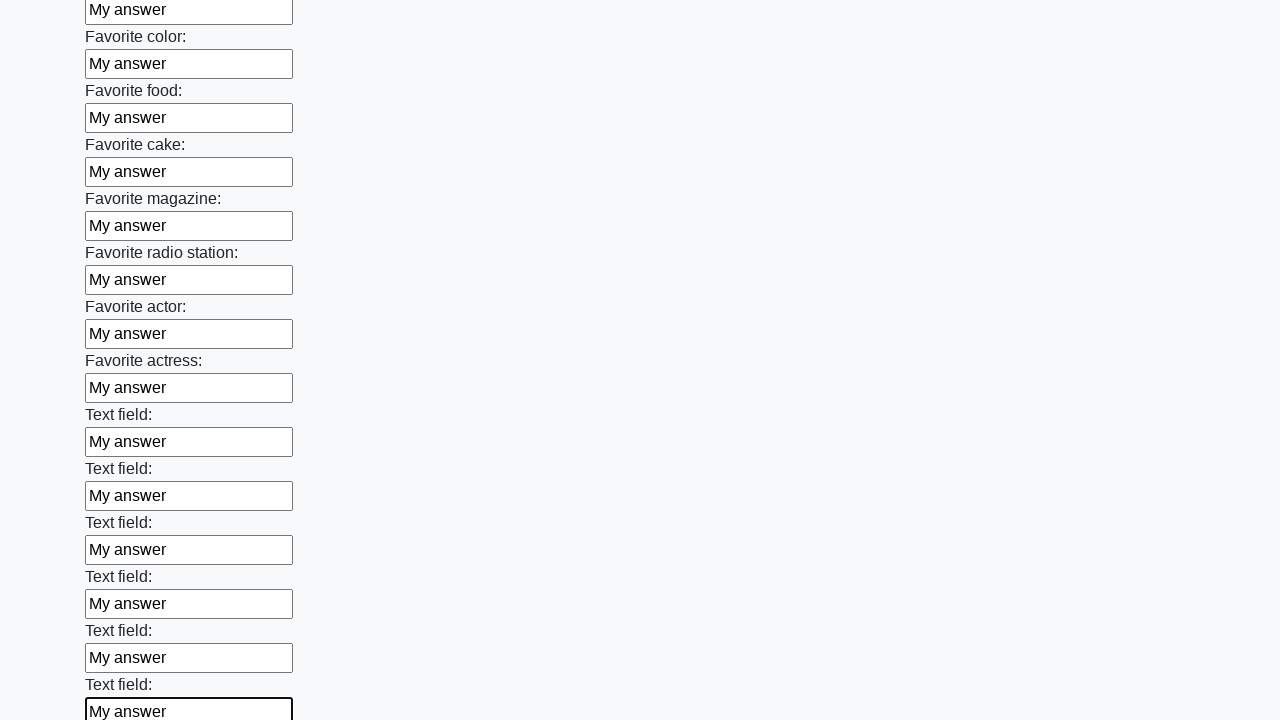

Filled input field with 'My answer' on input >> nth=32
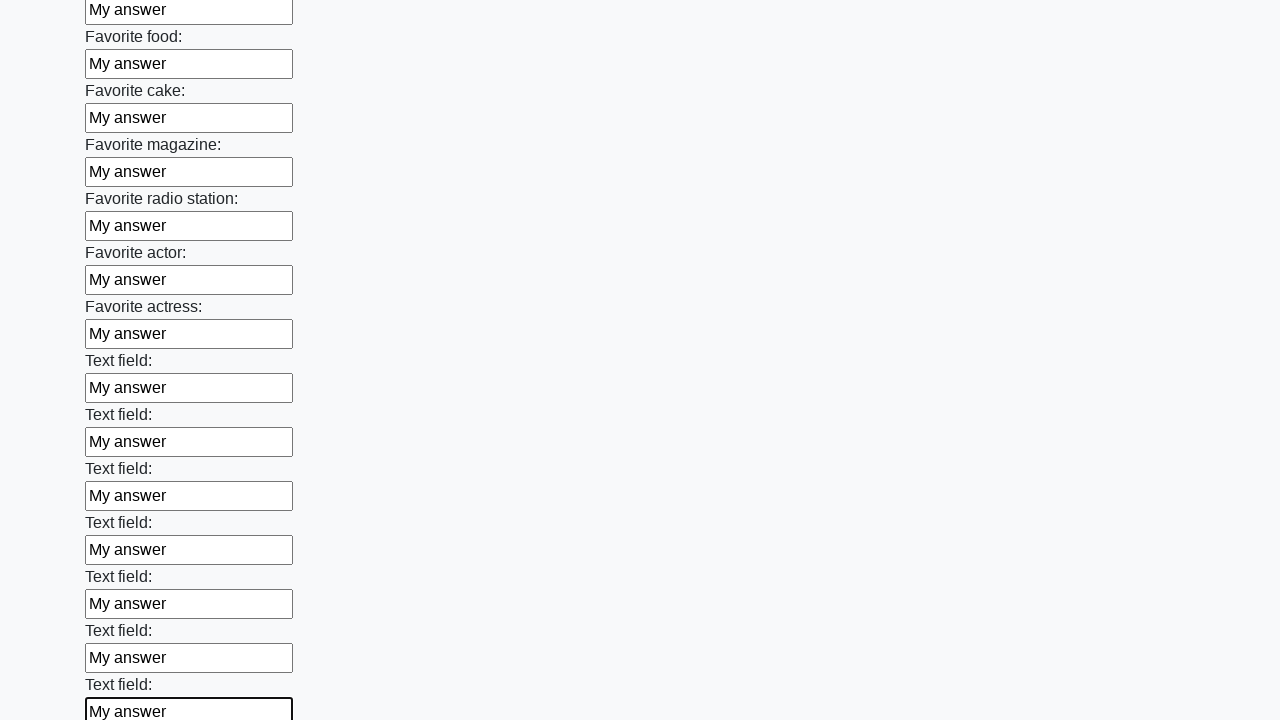

Filled input field with 'My answer' on input >> nth=33
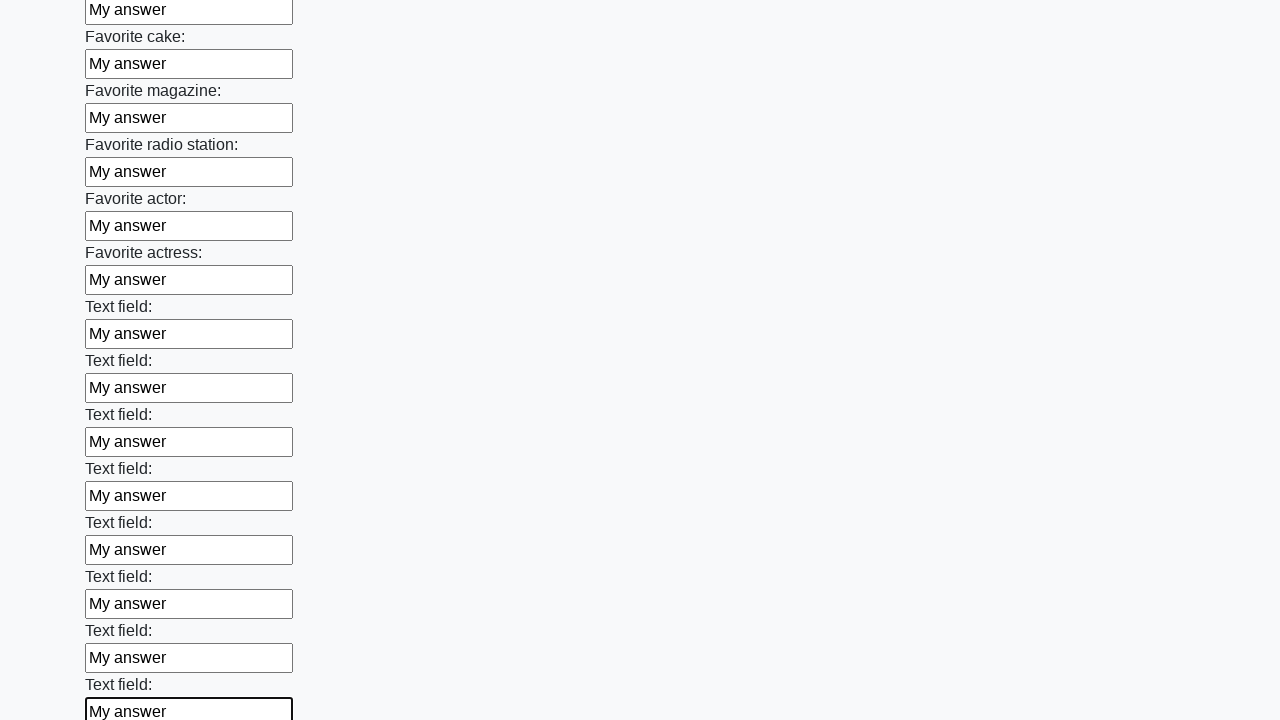

Filled input field with 'My answer' on input >> nth=34
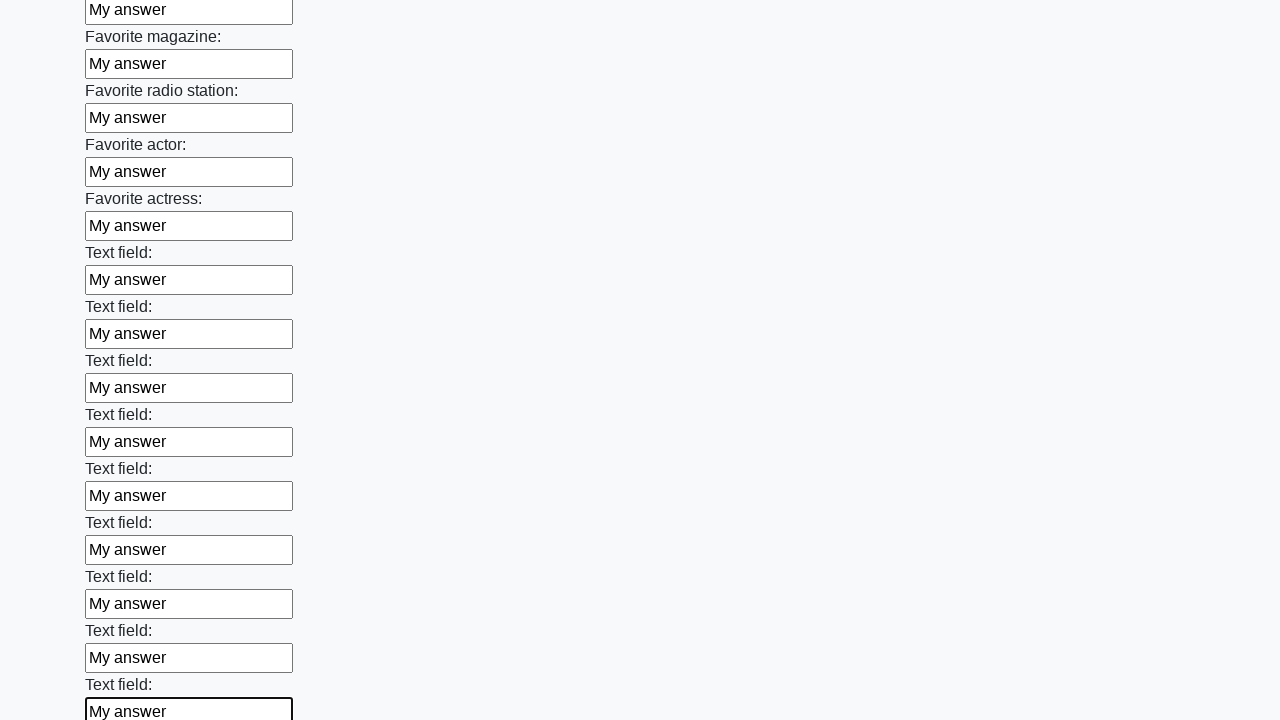

Filled input field with 'My answer' on input >> nth=35
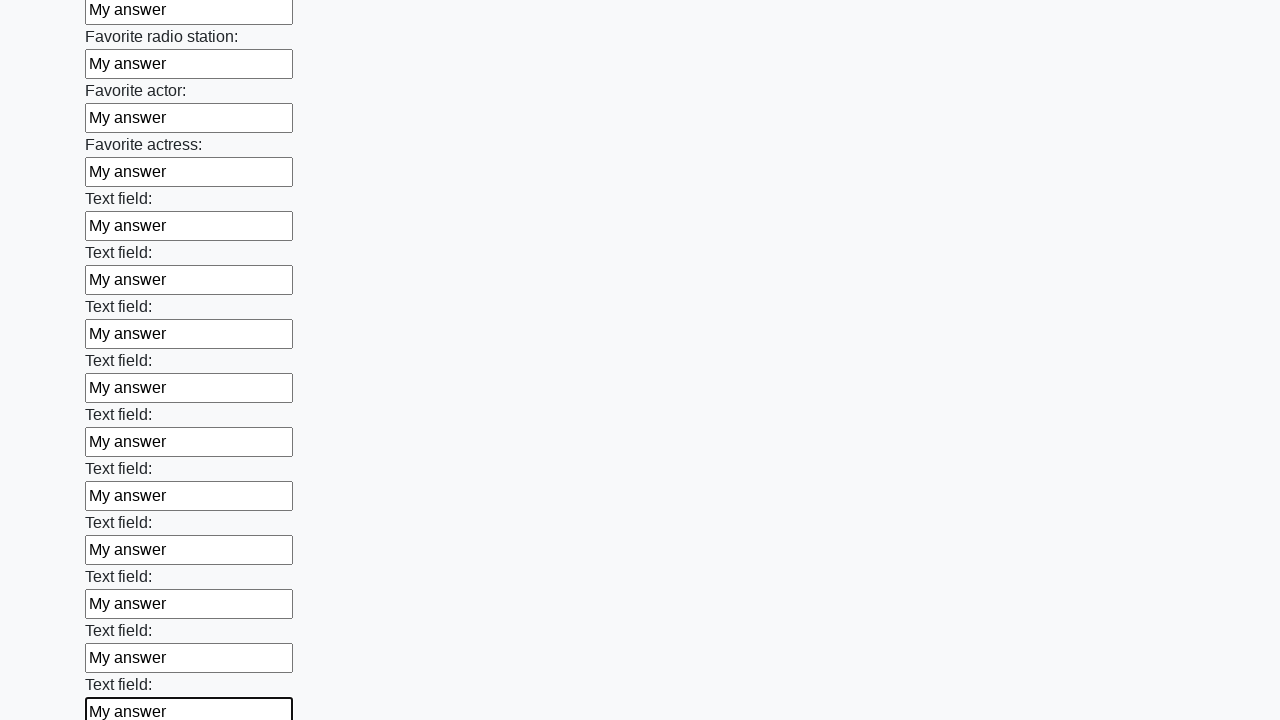

Filled input field with 'My answer' on input >> nth=36
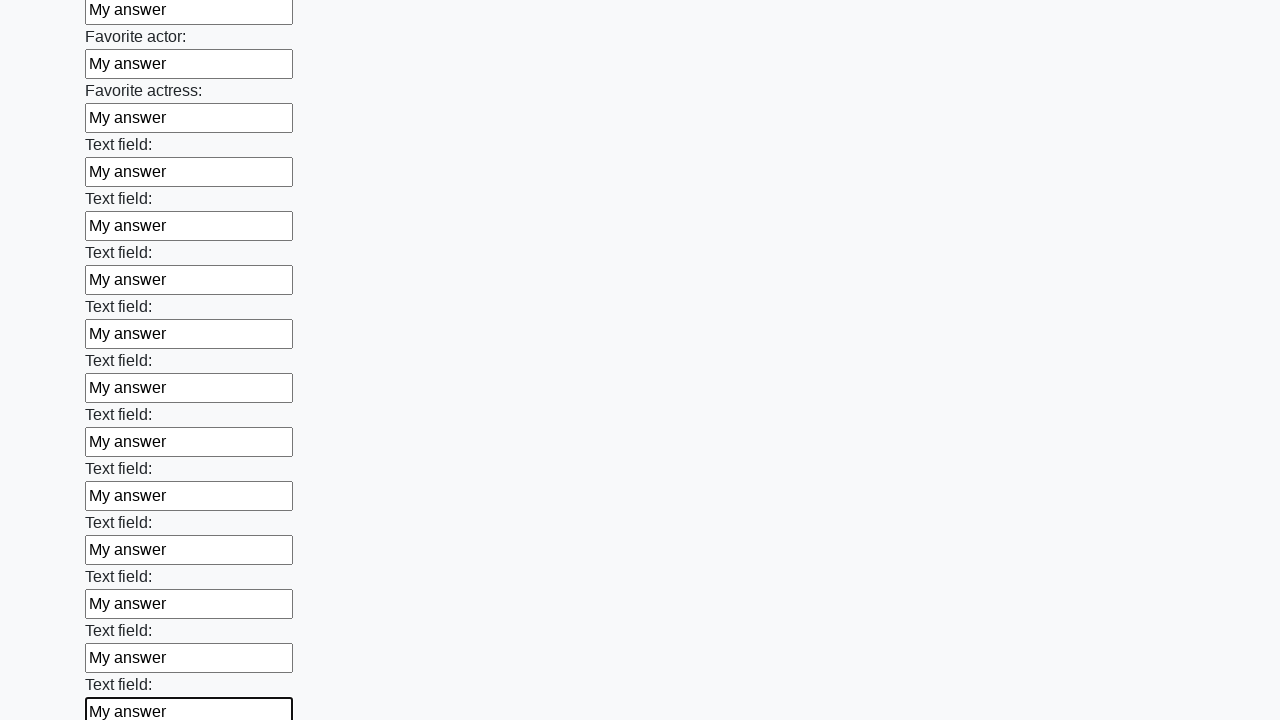

Filled input field with 'My answer' on input >> nth=37
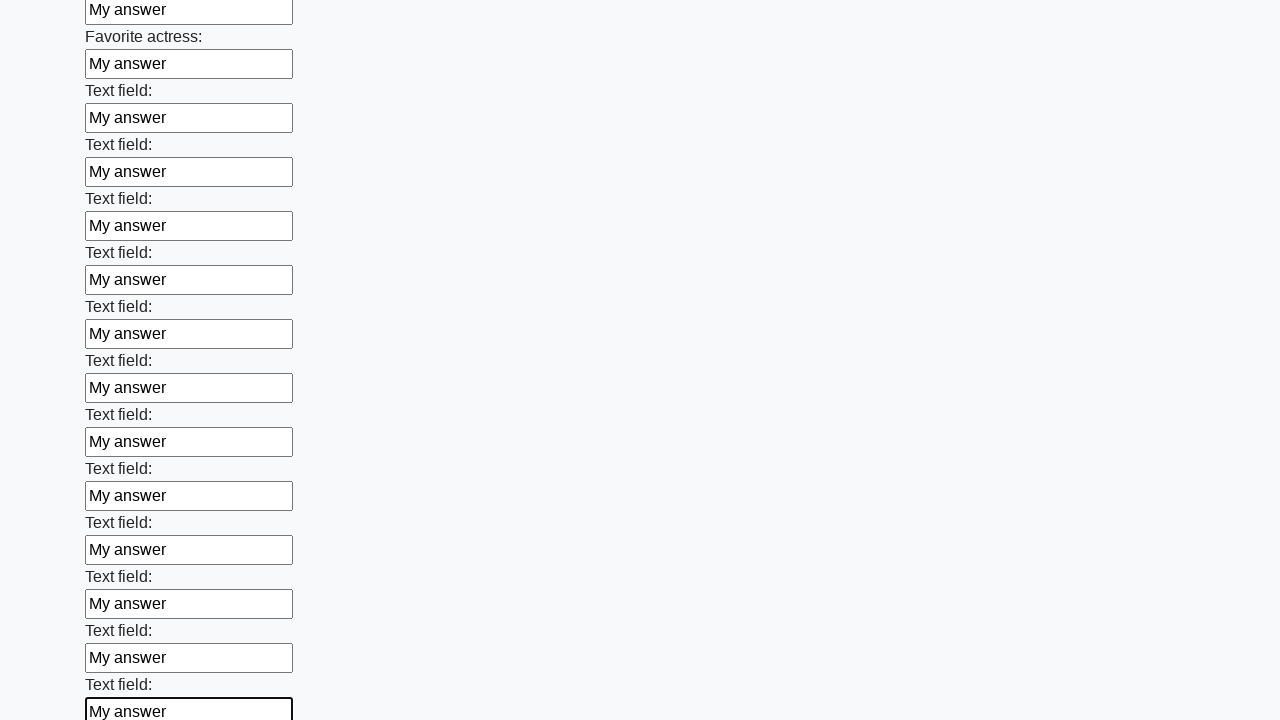

Filled input field with 'My answer' on input >> nth=38
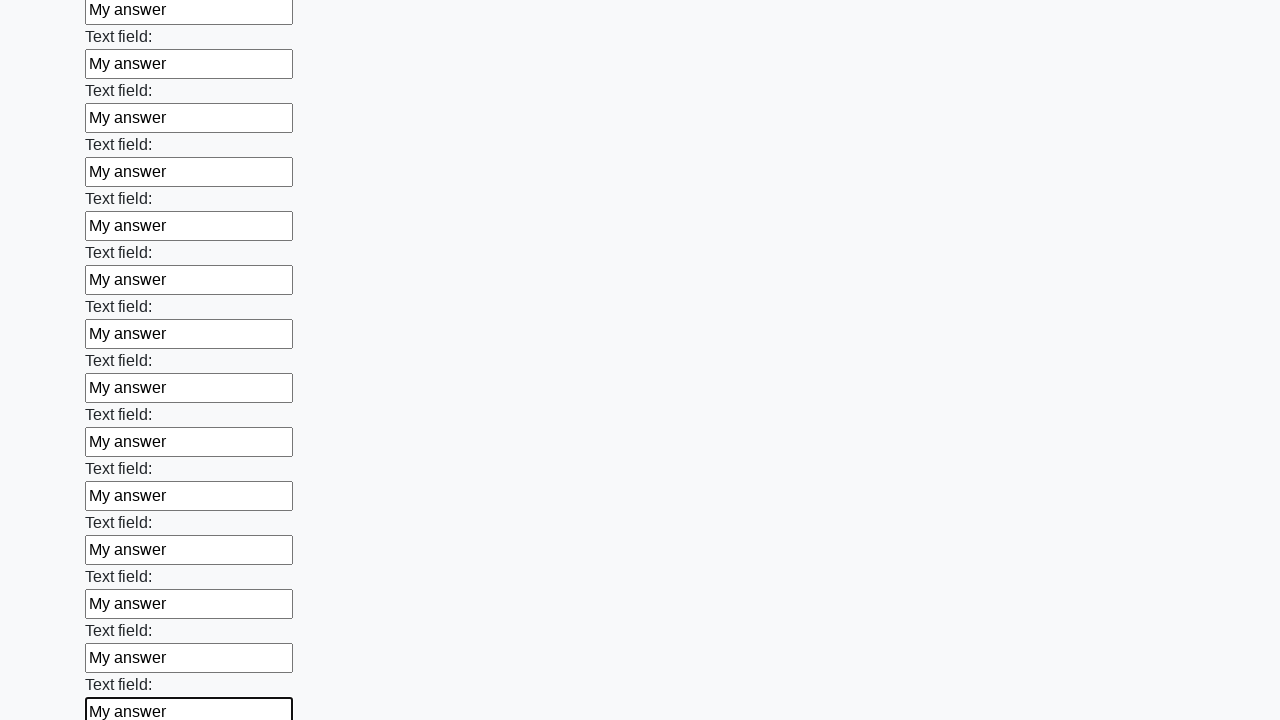

Filled input field with 'My answer' on input >> nth=39
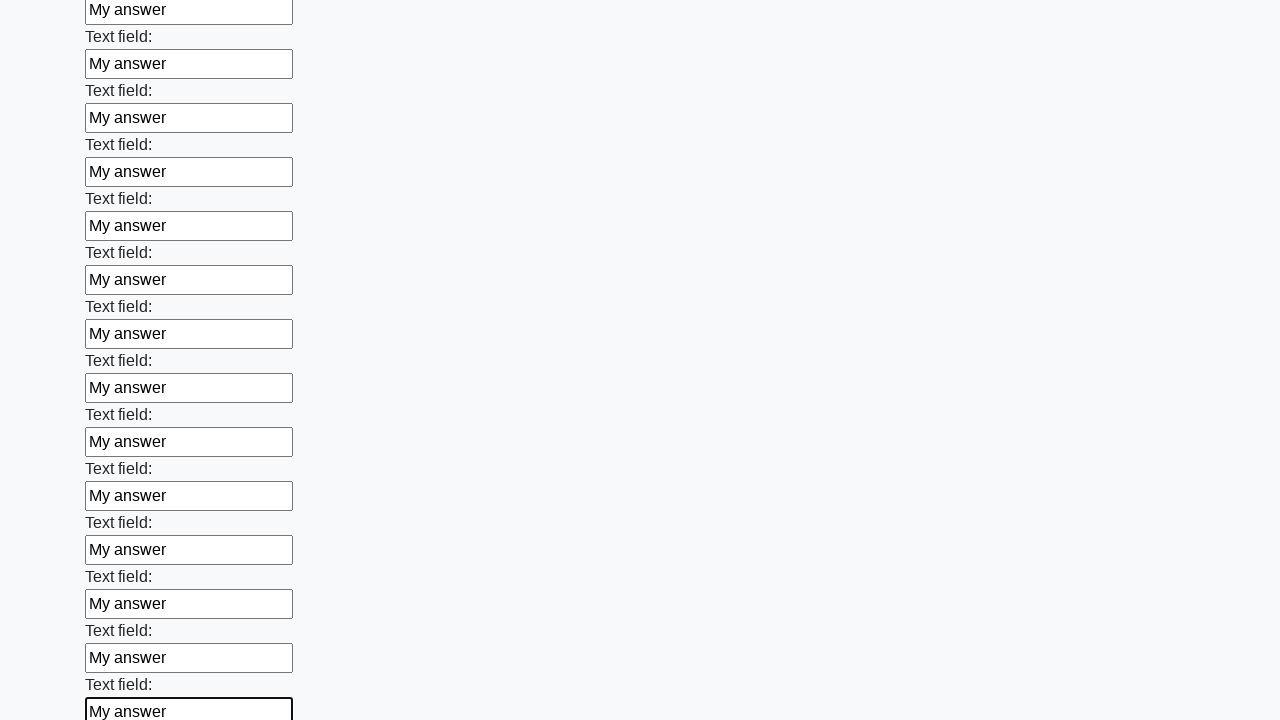

Filled input field with 'My answer' on input >> nth=40
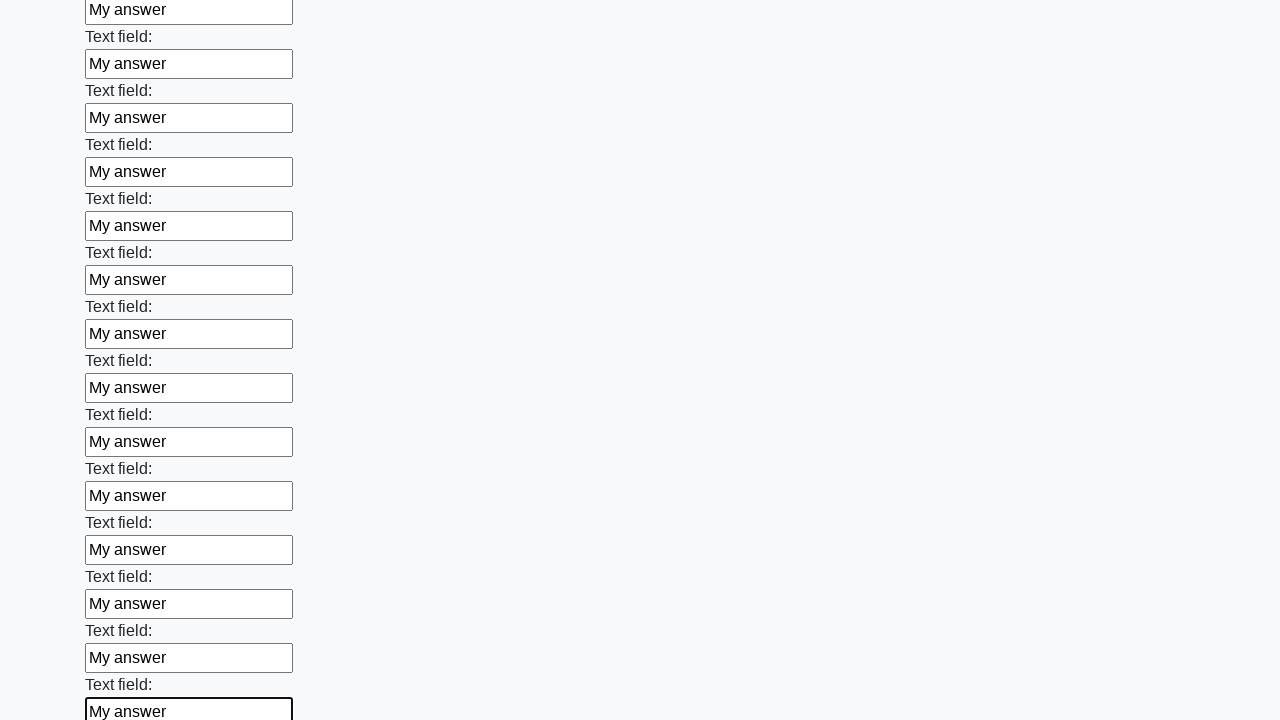

Filled input field with 'My answer' on input >> nth=41
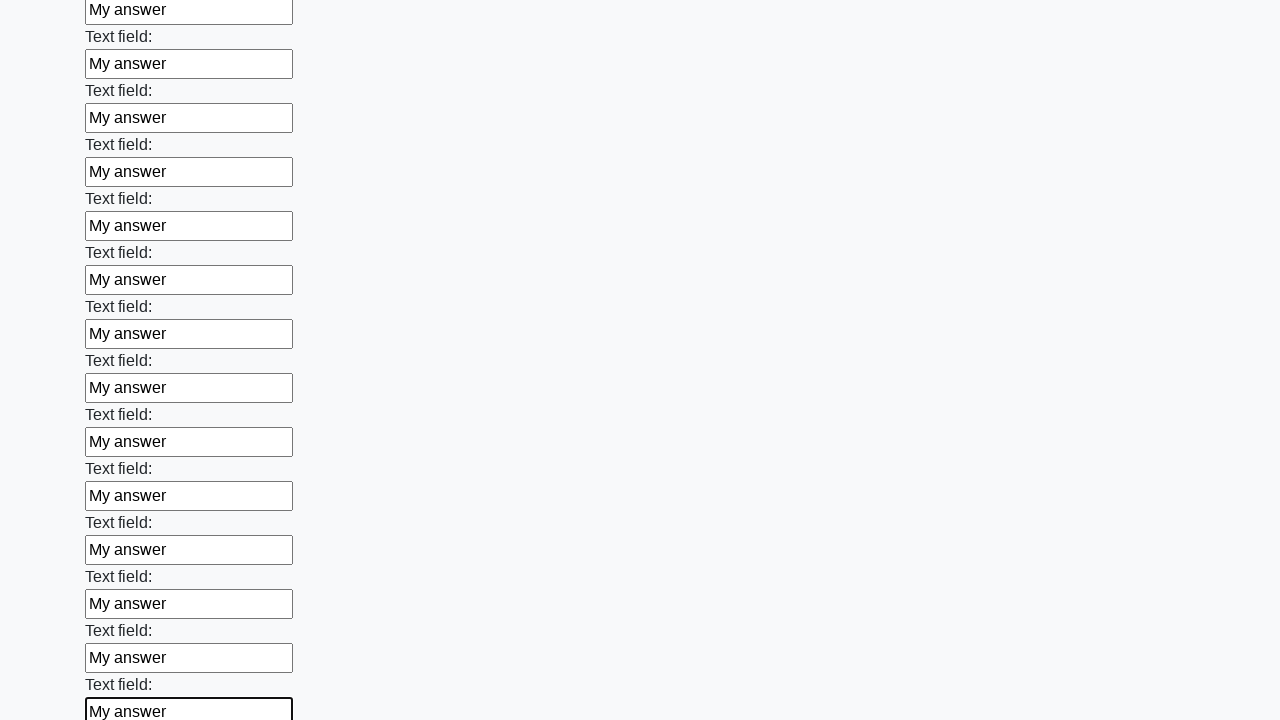

Filled input field with 'My answer' on input >> nth=42
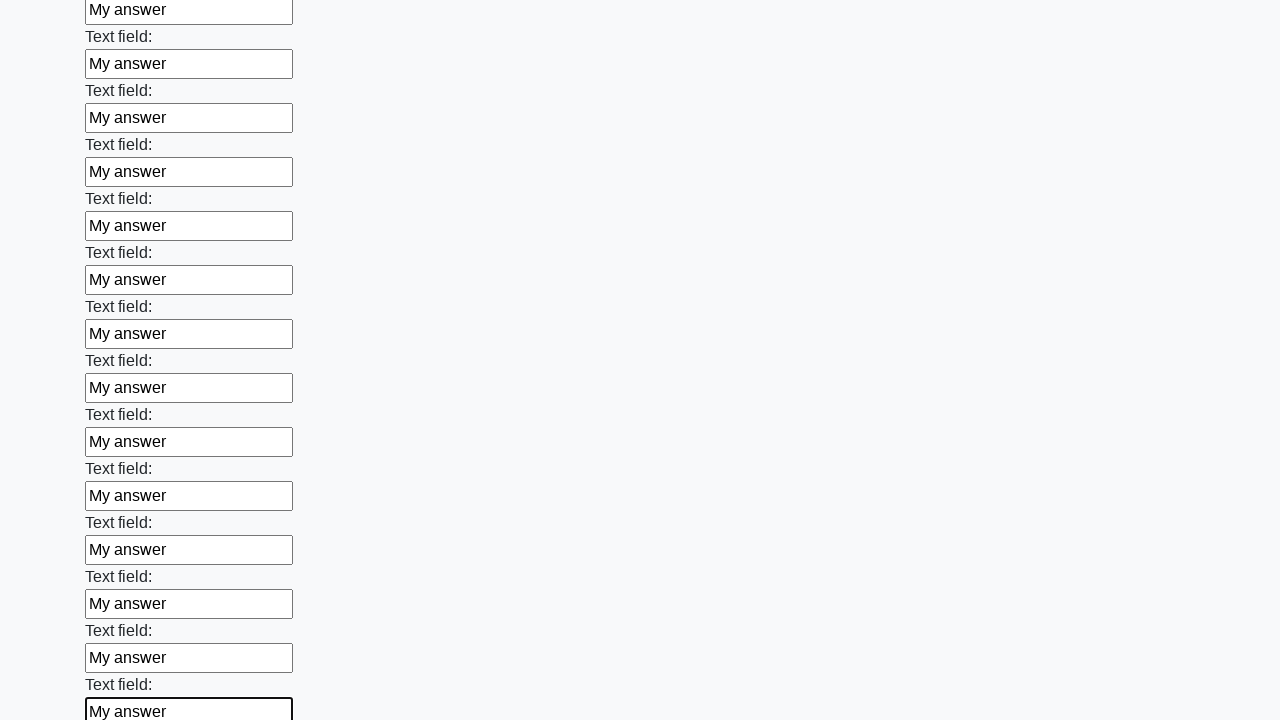

Filled input field with 'My answer' on input >> nth=43
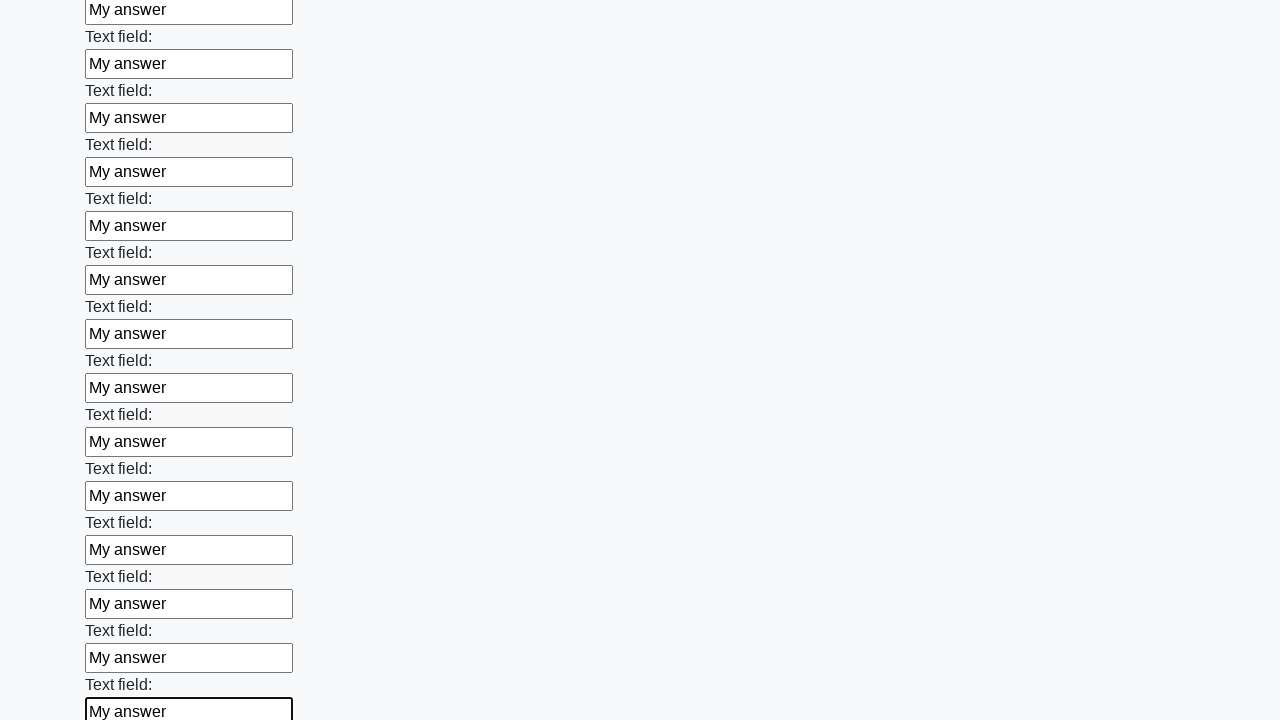

Filled input field with 'My answer' on input >> nth=44
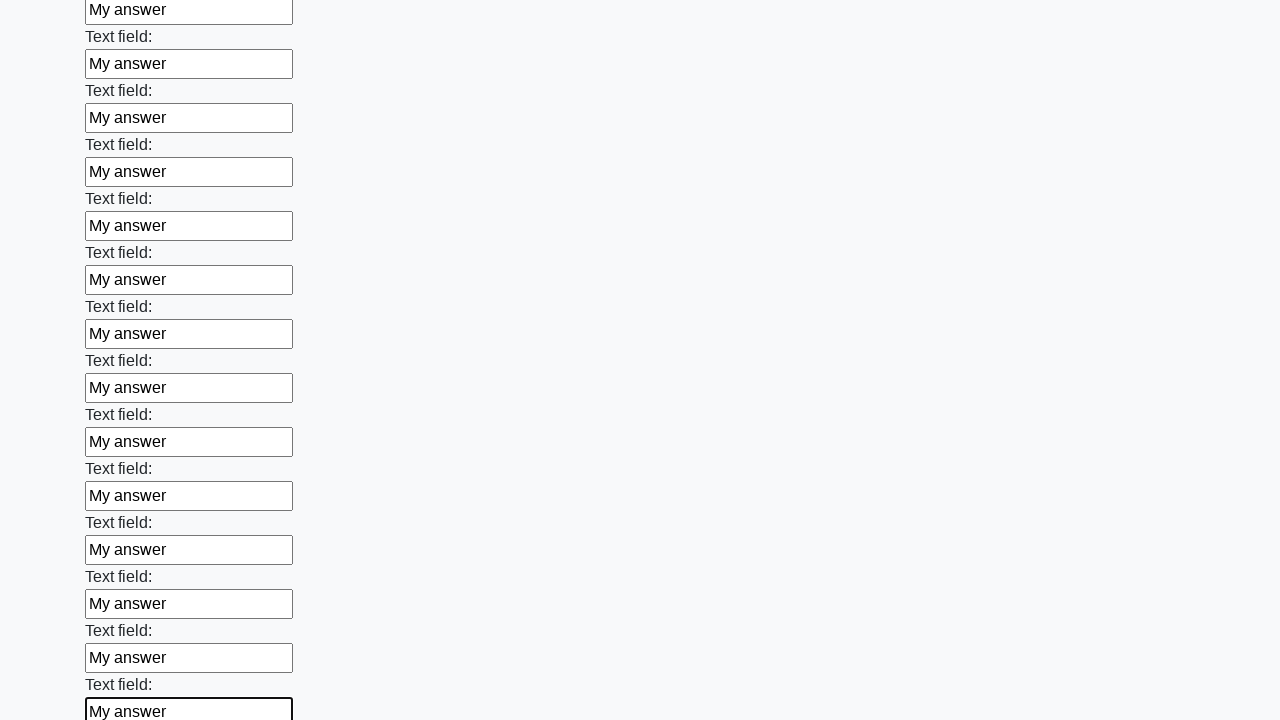

Filled input field with 'My answer' on input >> nth=45
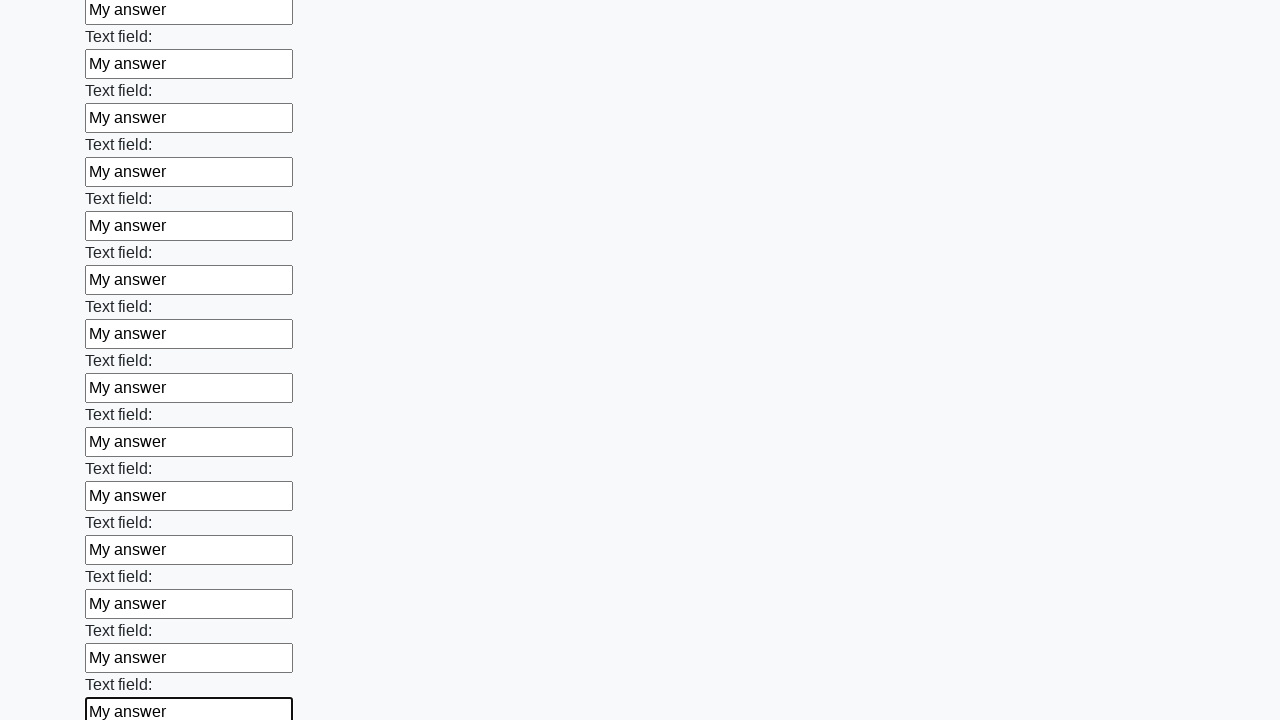

Filled input field with 'My answer' on input >> nth=46
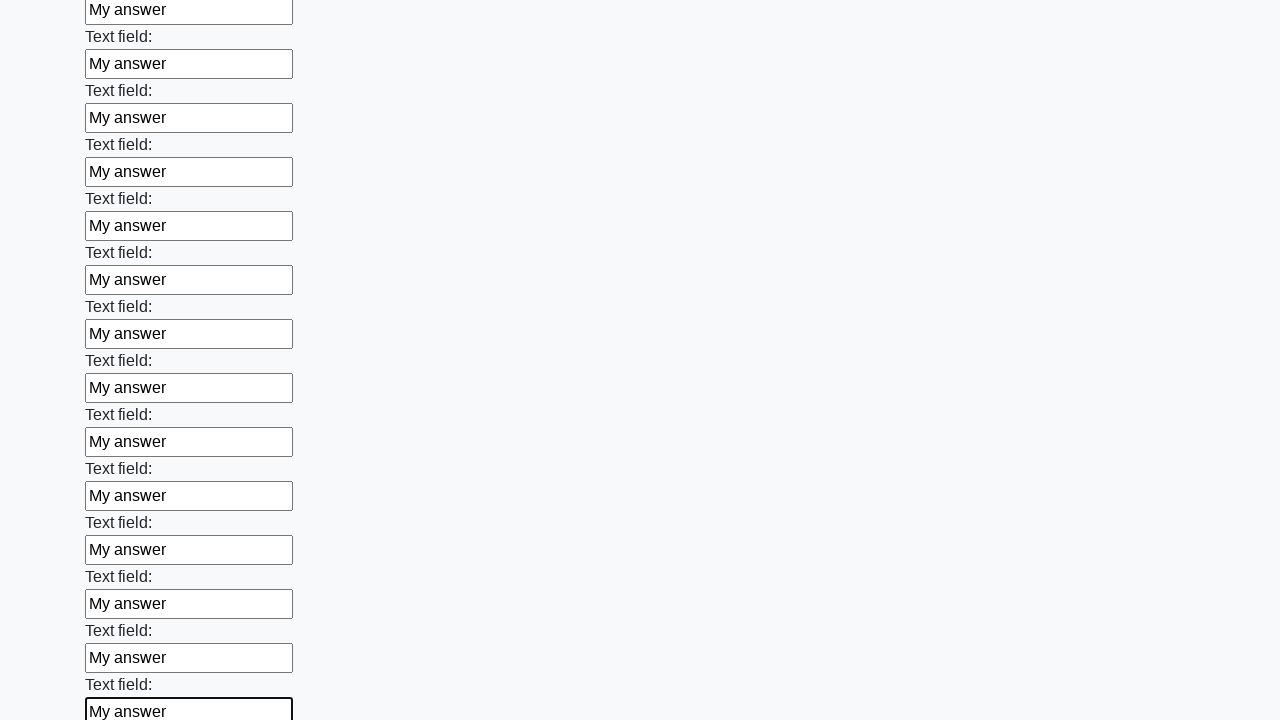

Filled input field with 'My answer' on input >> nth=47
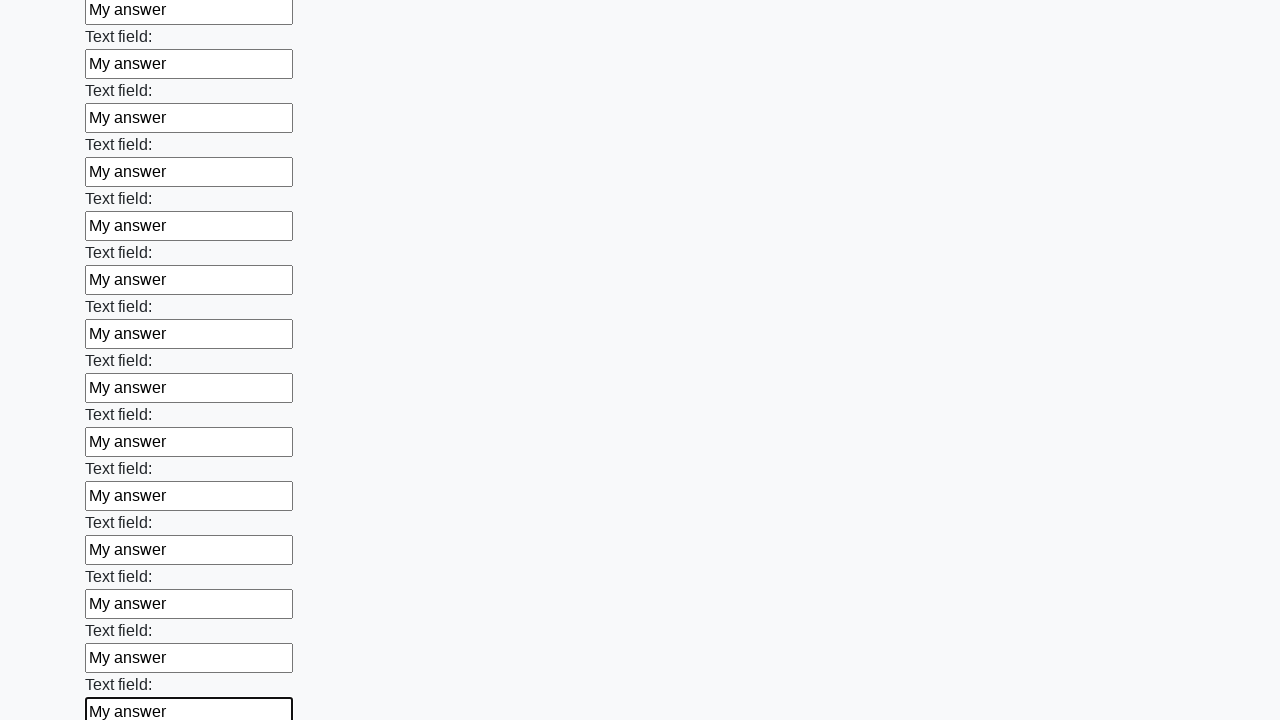

Filled input field with 'My answer' on input >> nth=48
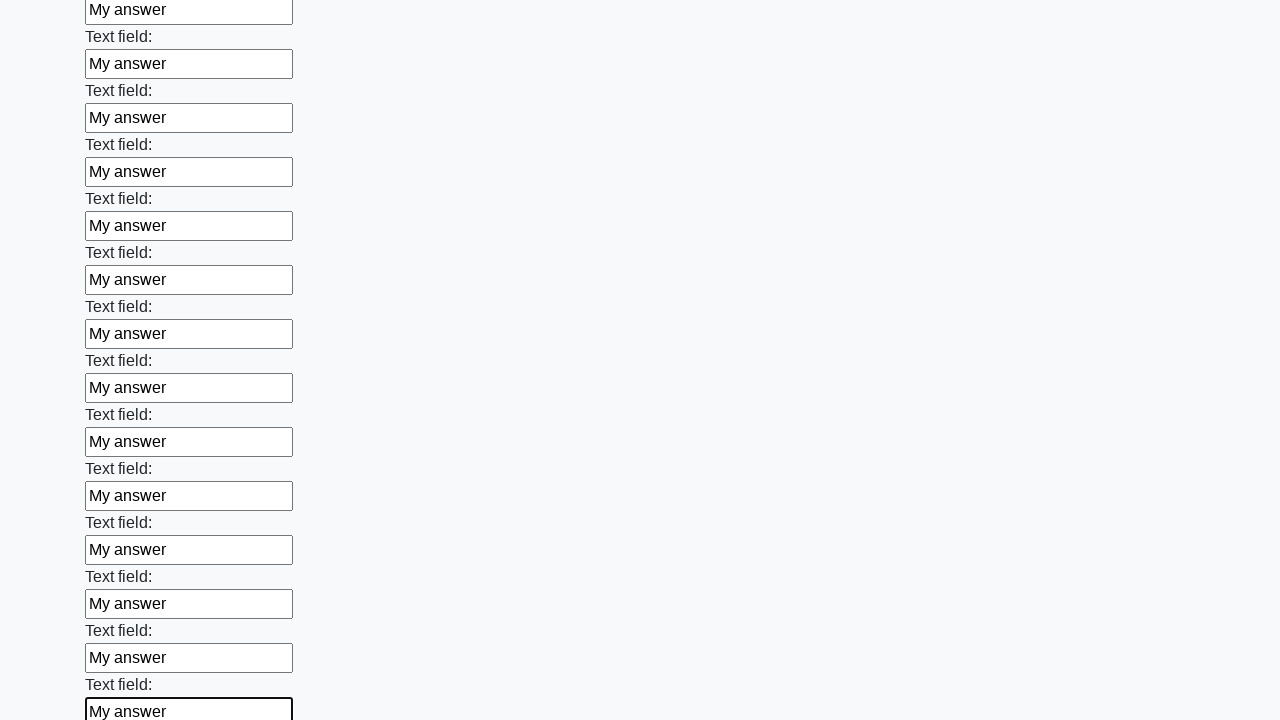

Filled input field with 'My answer' on input >> nth=49
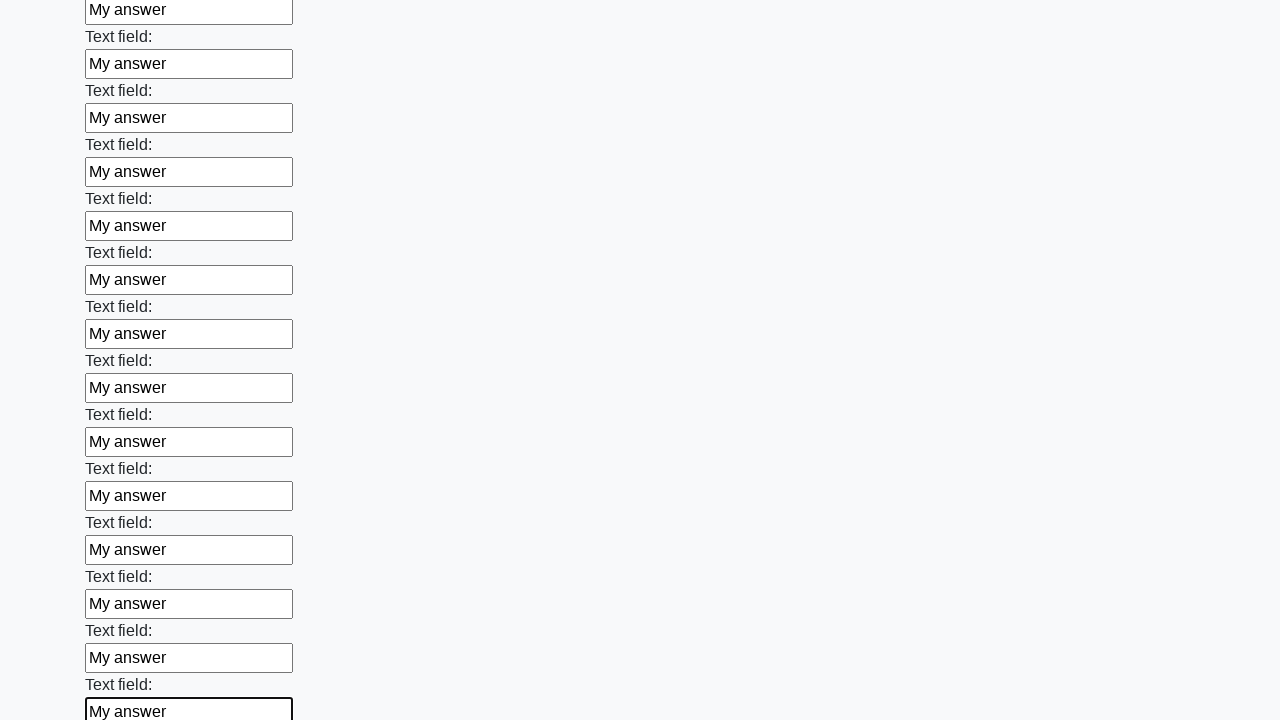

Filled input field with 'My answer' on input >> nth=50
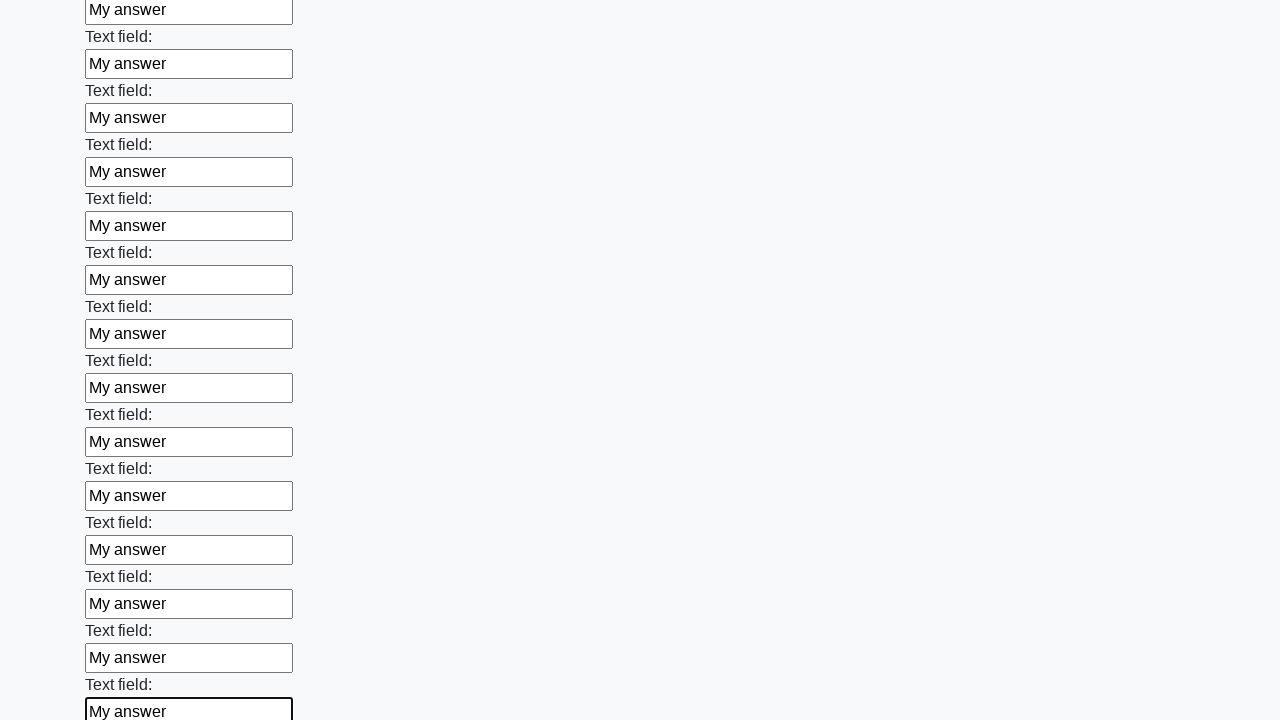

Filled input field with 'My answer' on input >> nth=51
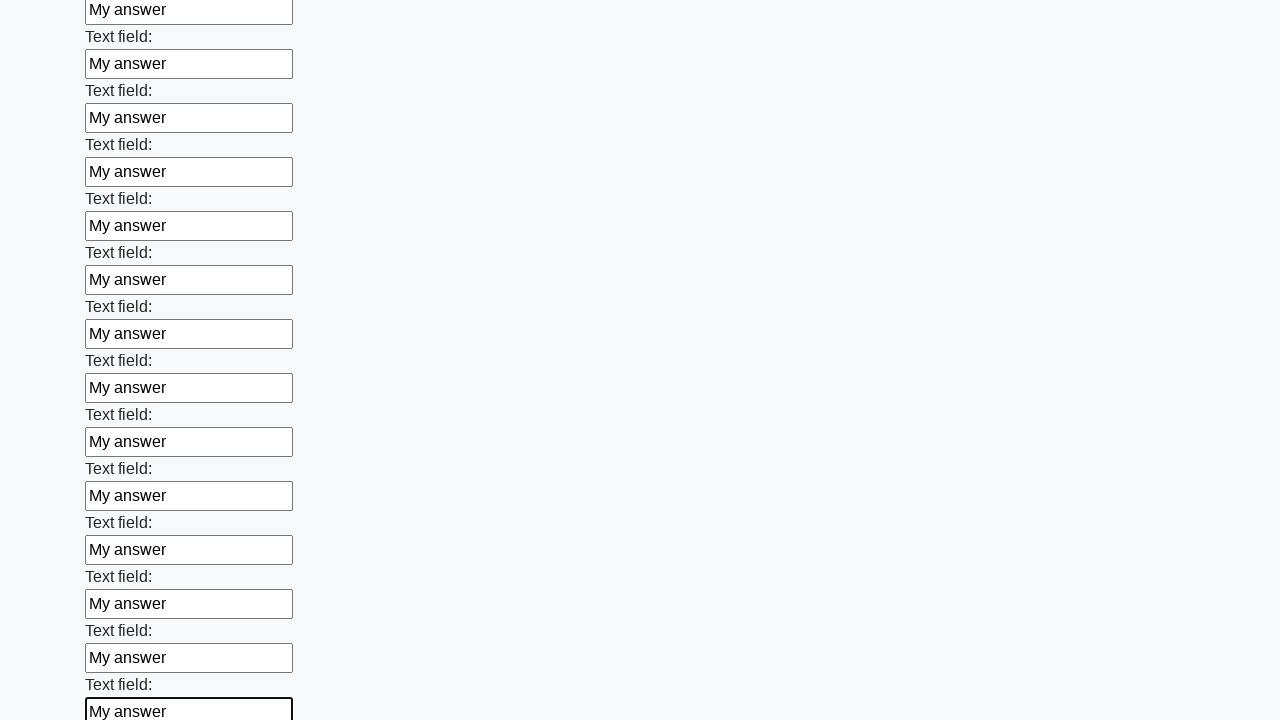

Filled input field with 'My answer' on input >> nth=52
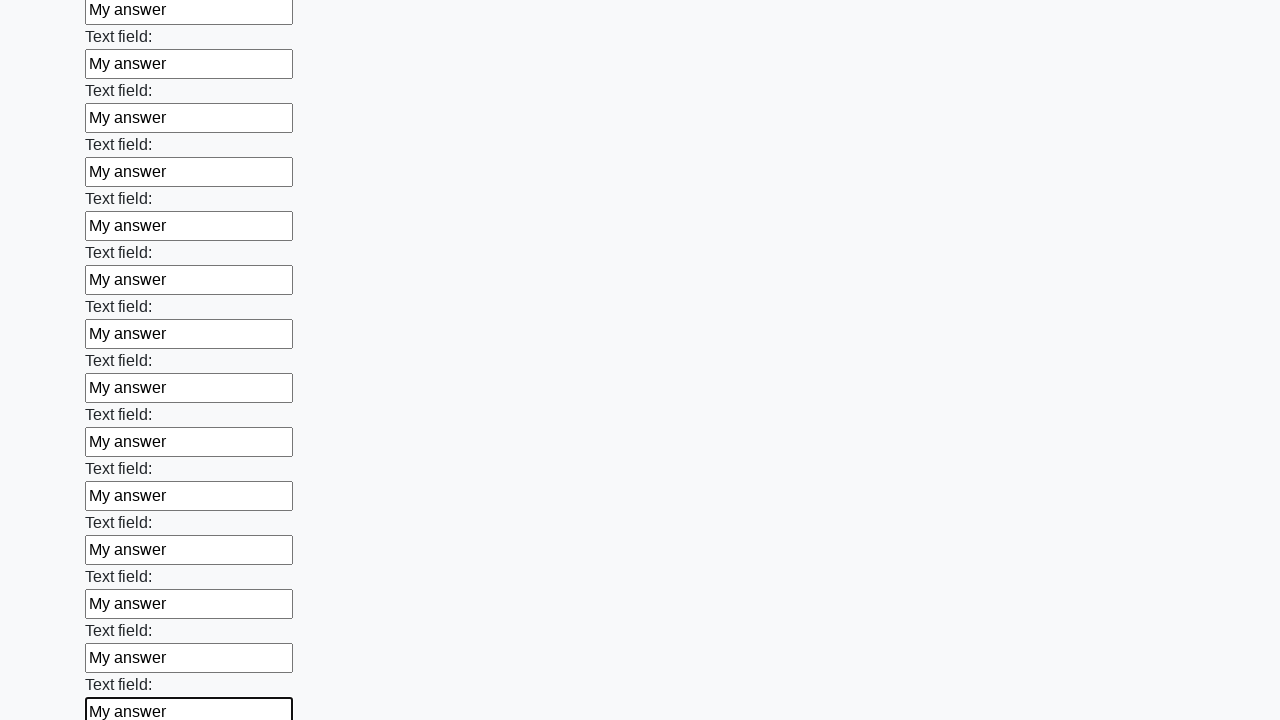

Filled input field with 'My answer' on input >> nth=53
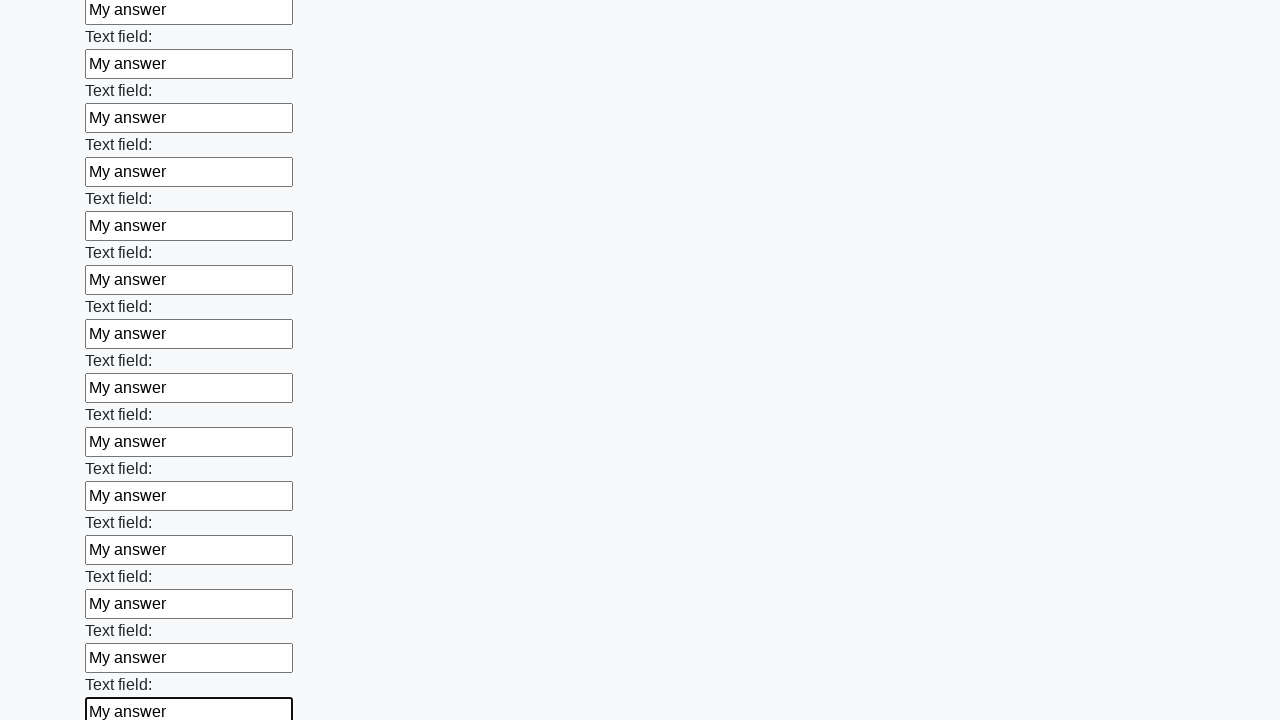

Filled input field with 'My answer' on input >> nth=54
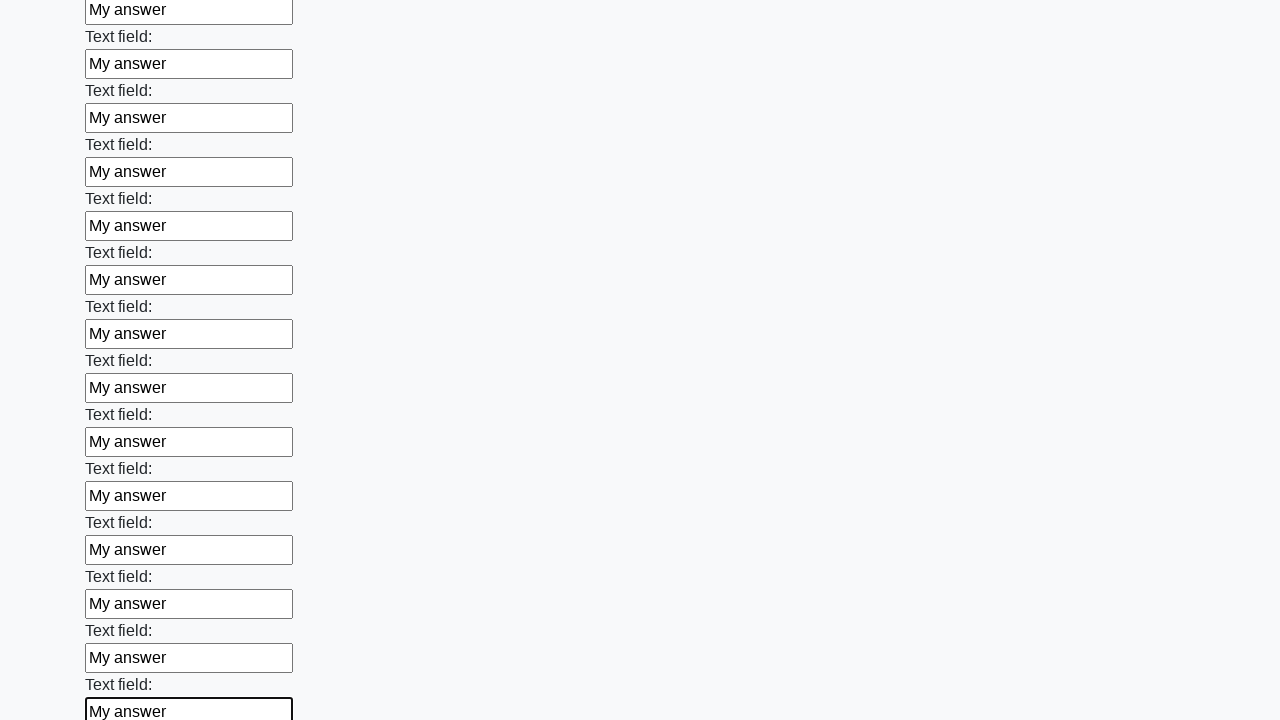

Filled input field with 'My answer' on input >> nth=55
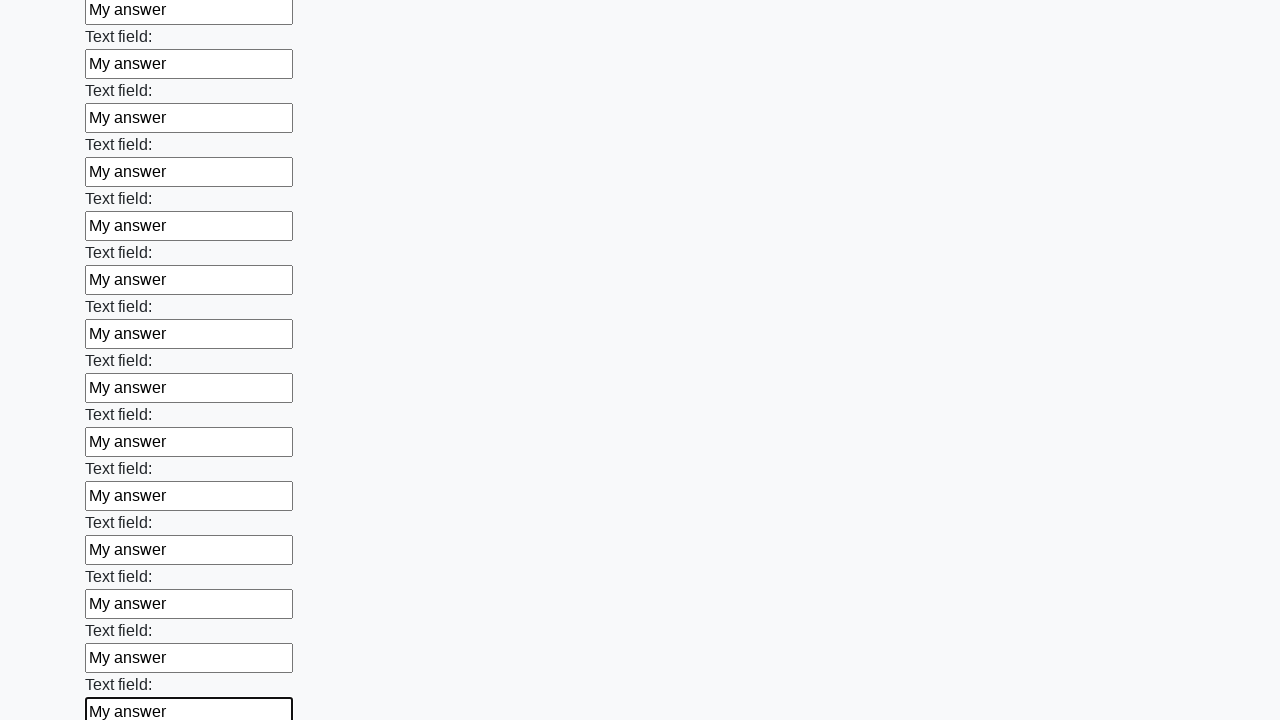

Filled input field with 'My answer' on input >> nth=56
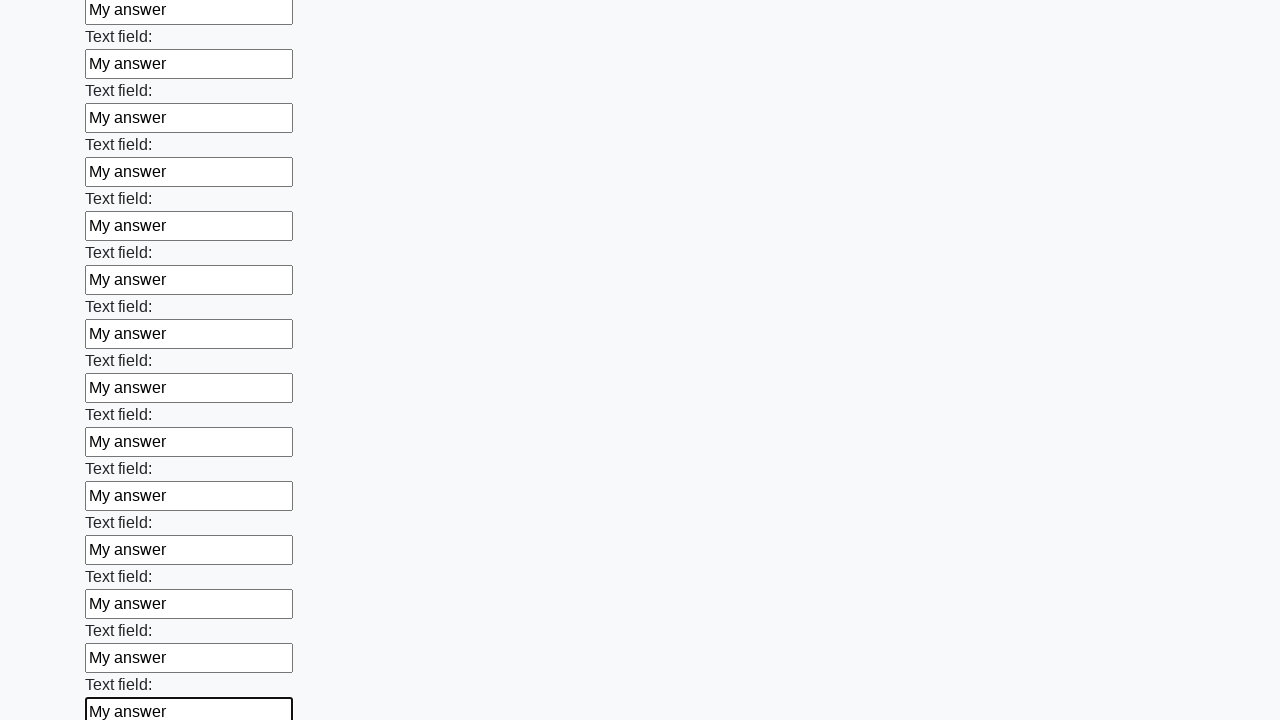

Filled input field with 'My answer' on input >> nth=57
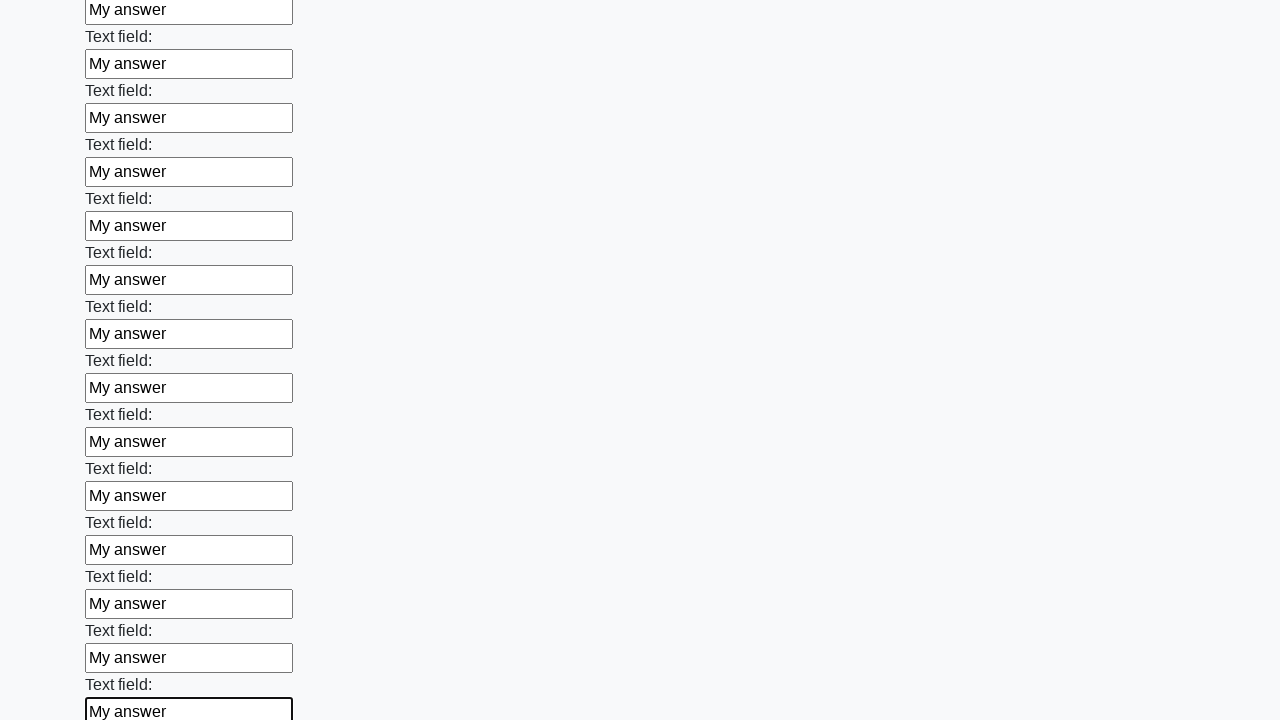

Filled input field with 'My answer' on input >> nth=58
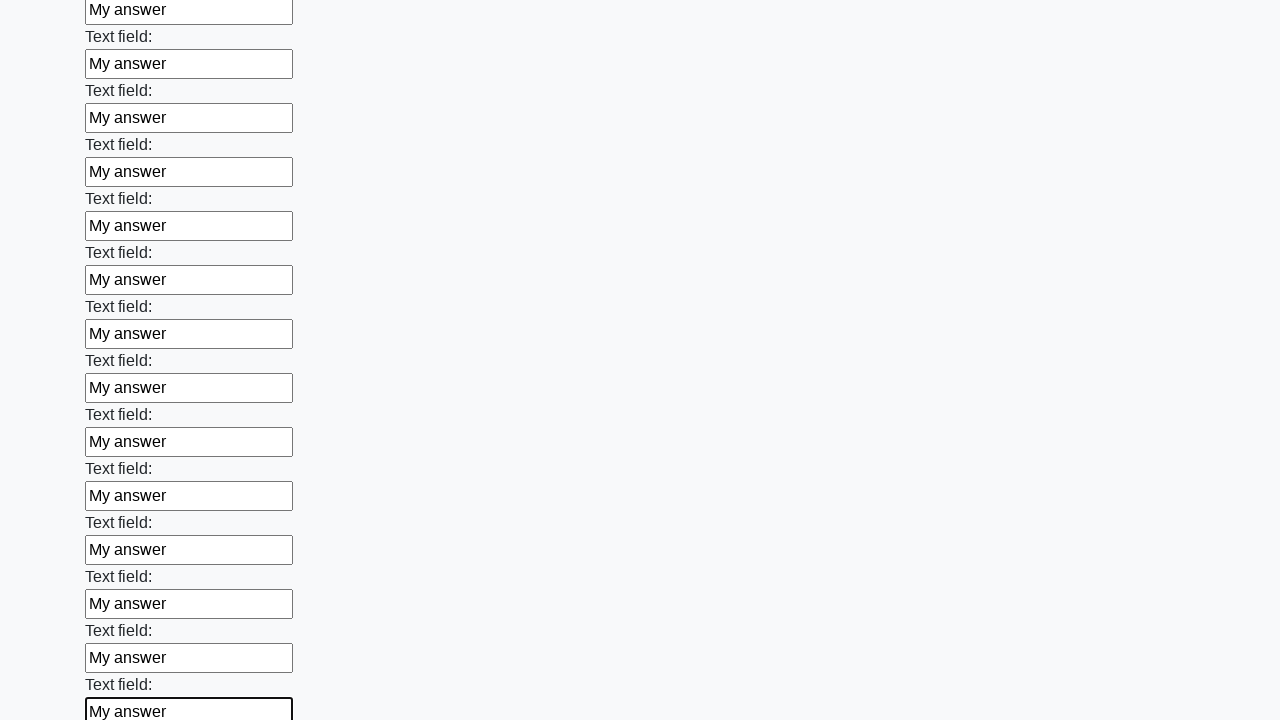

Filled input field with 'My answer' on input >> nth=59
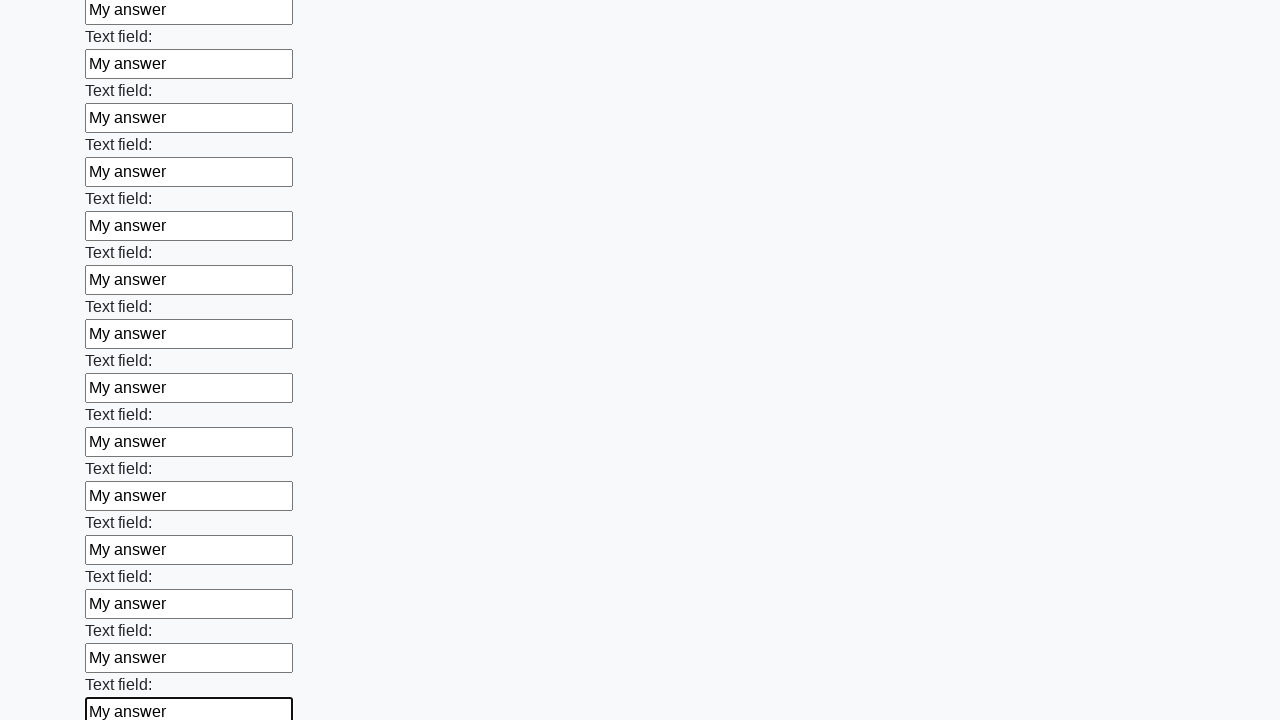

Filled input field with 'My answer' on input >> nth=60
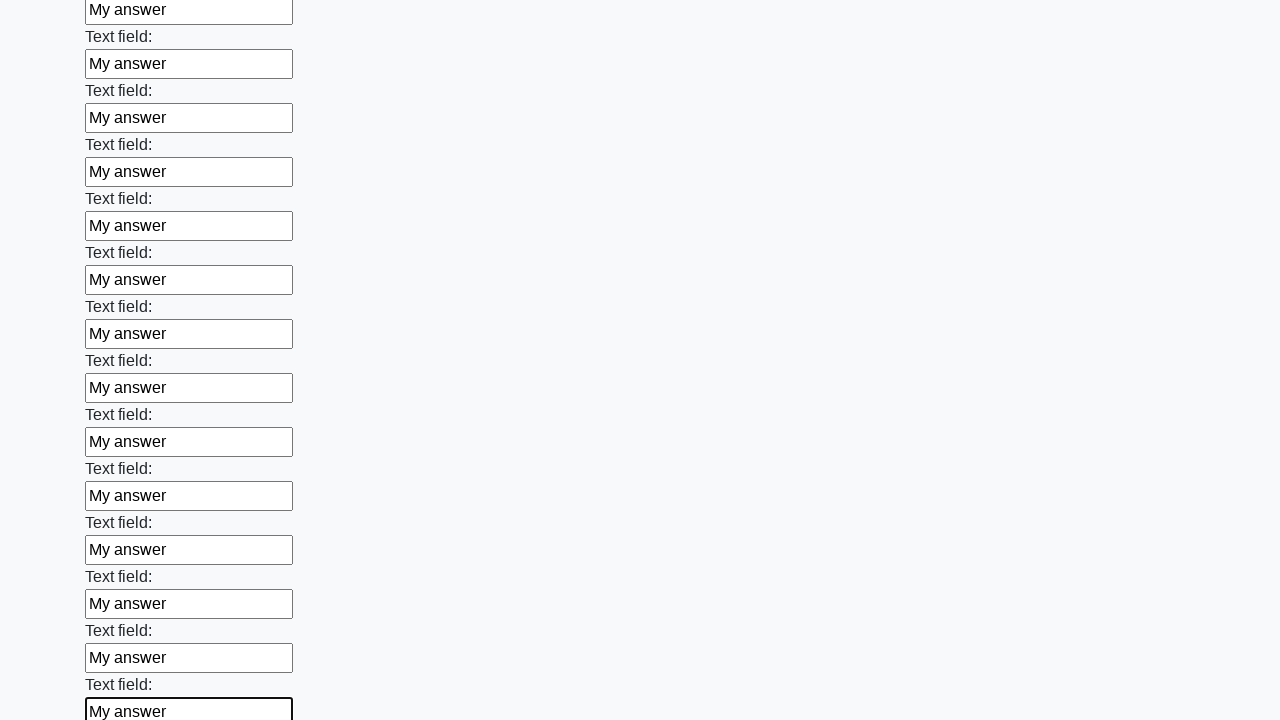

Filled input field with 'My answer' on input >> nth=61
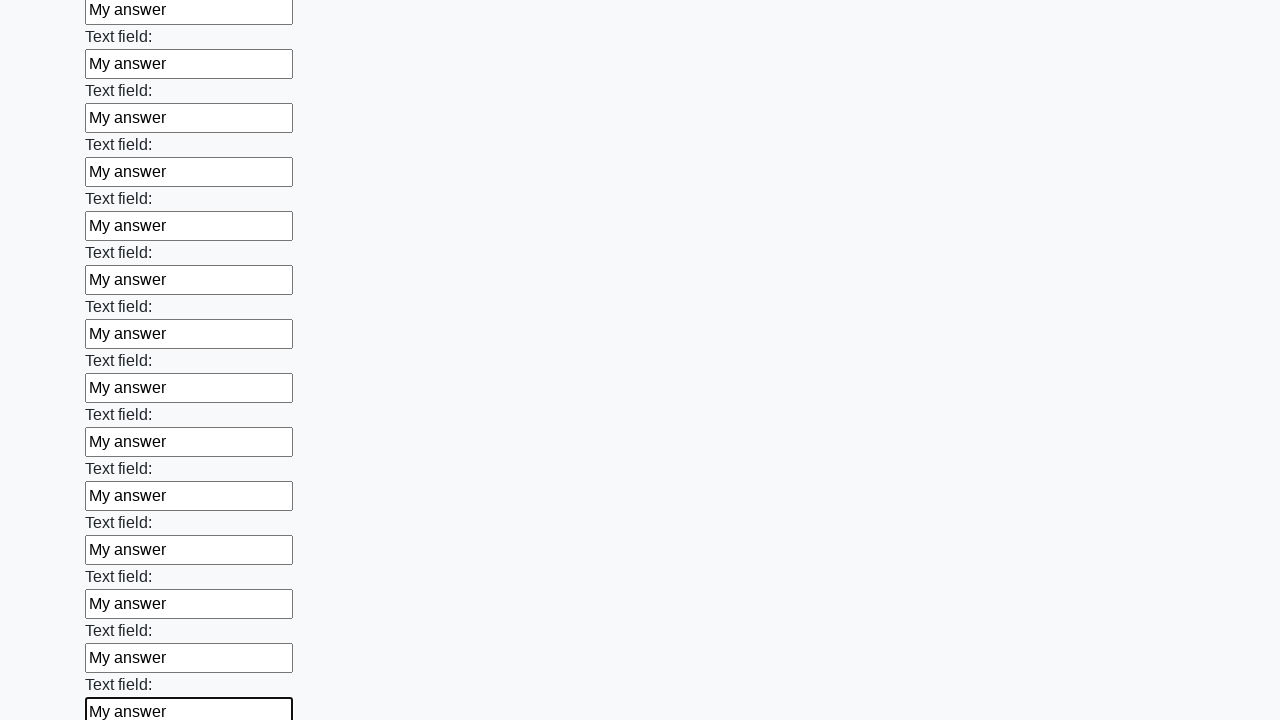

Filled input field with 'My answer' on input >> nth=62
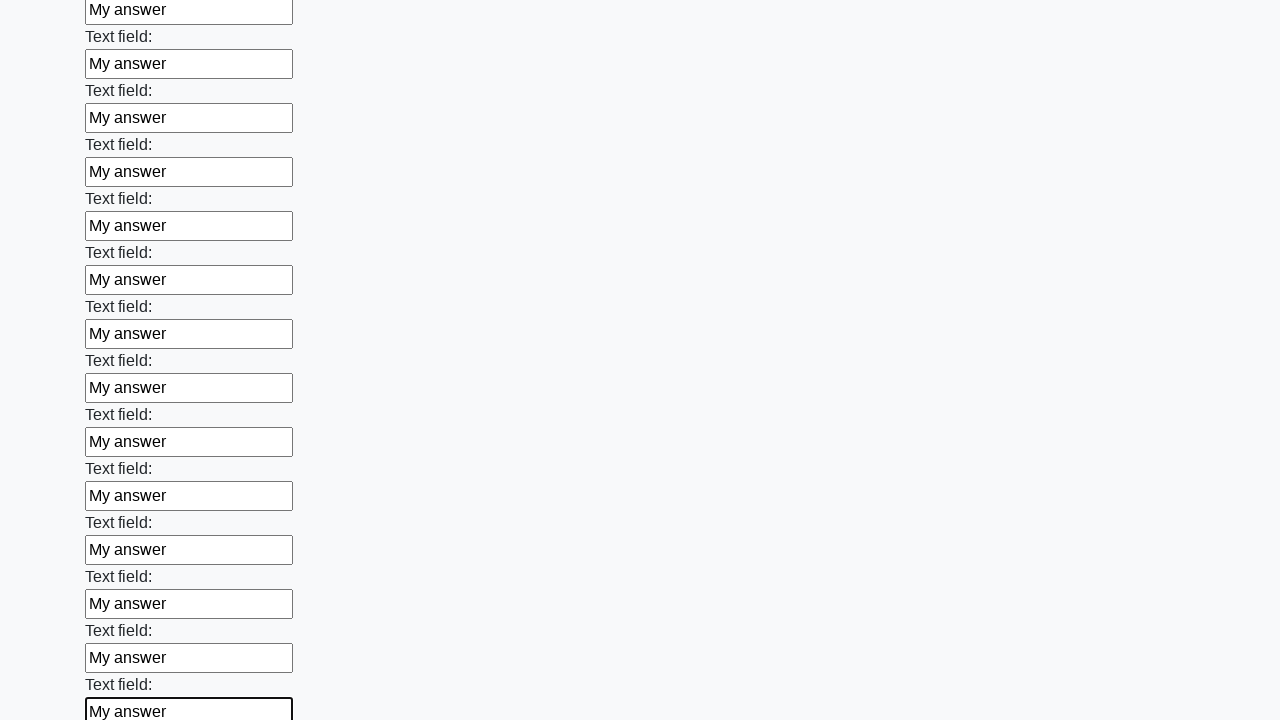

Filled input field with 'My answer' on input >> nth=63
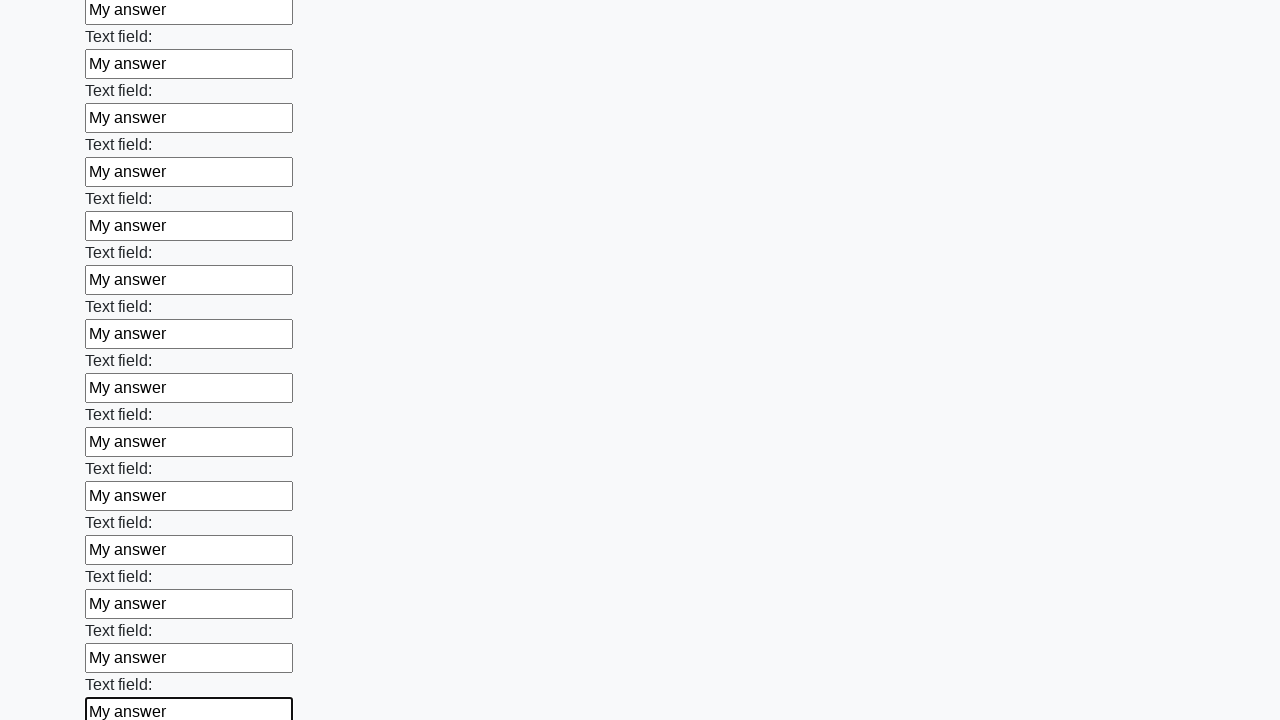

Filled input field with 'My answer' on input >> nth=64
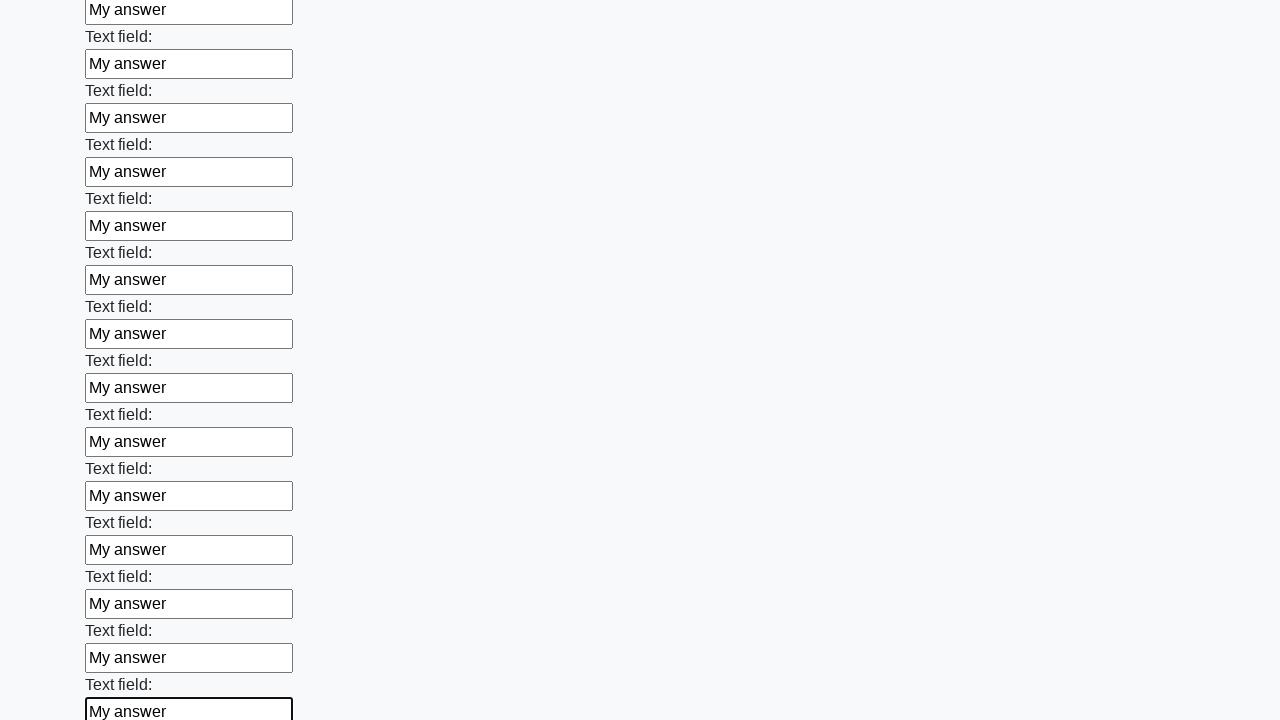

Filled input field with 'My answer' on input >> nth=65
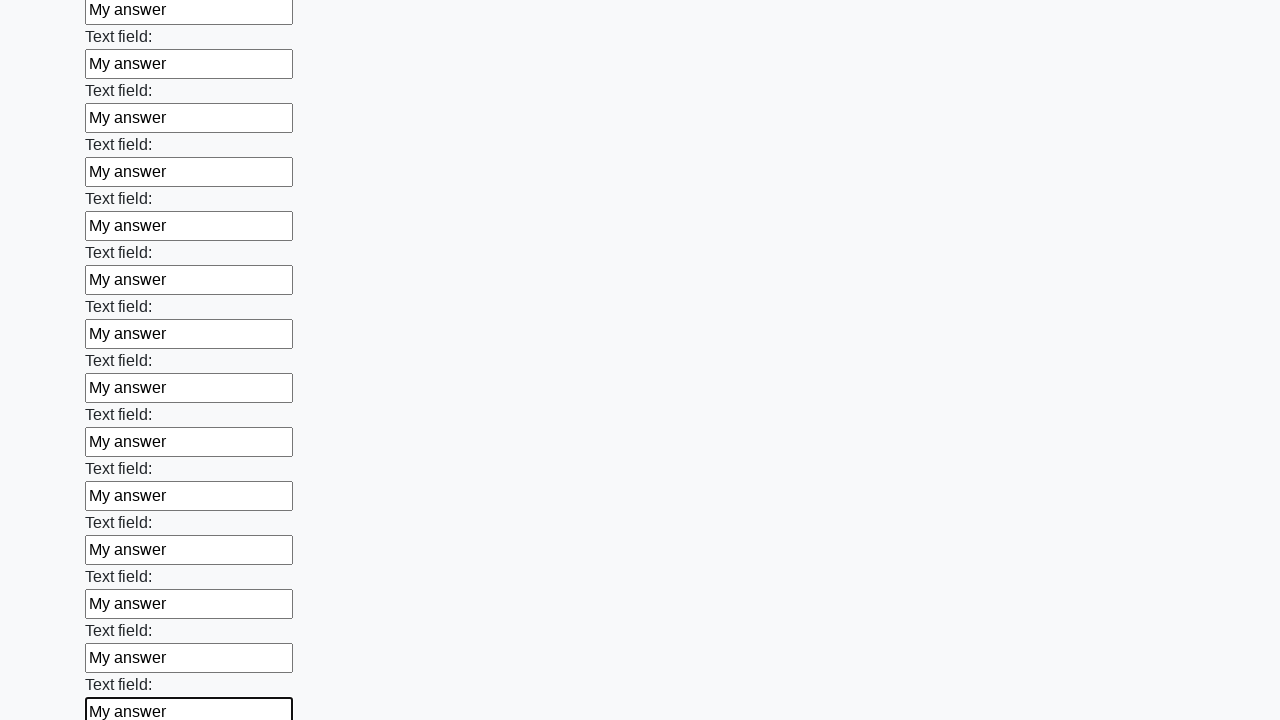

Filled input field with 'My answer' on input >> nth=66
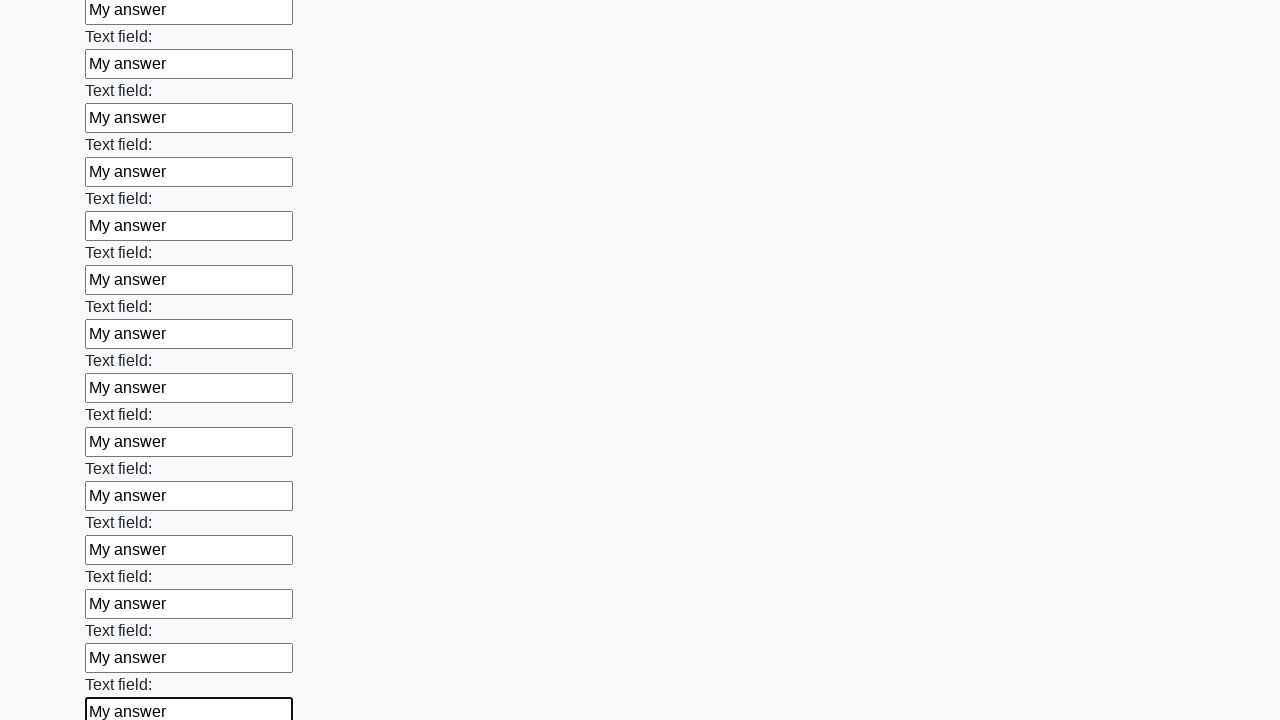

Filled input field with 'My answer' on input >> nth=67
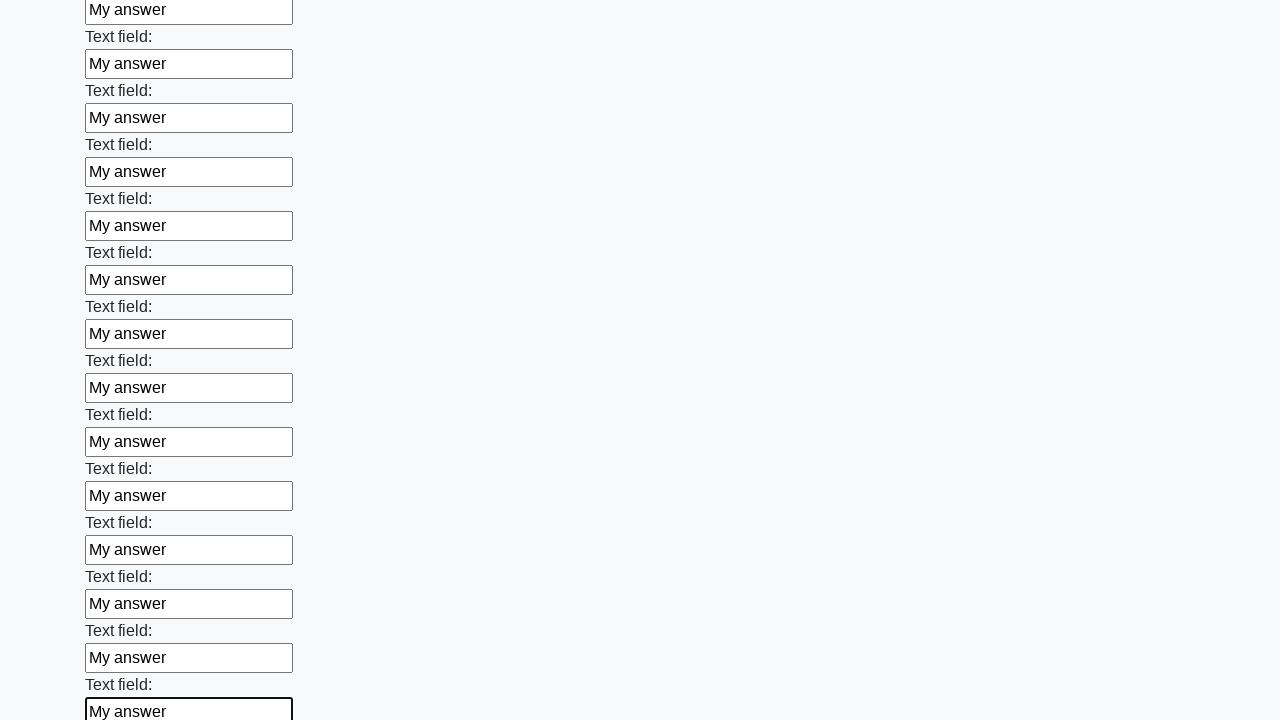

Filled input field with 'My answer' on input >> nth=68
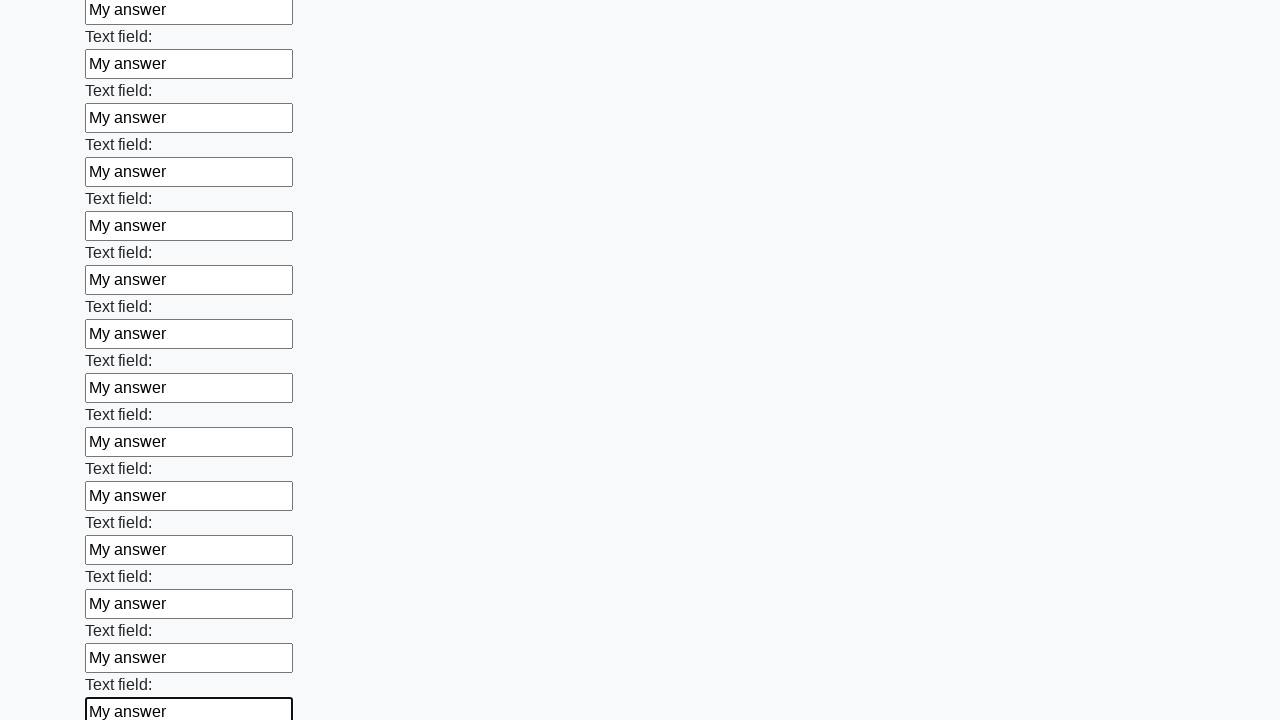

Filled input field with 'My answer' on input >> nth=69
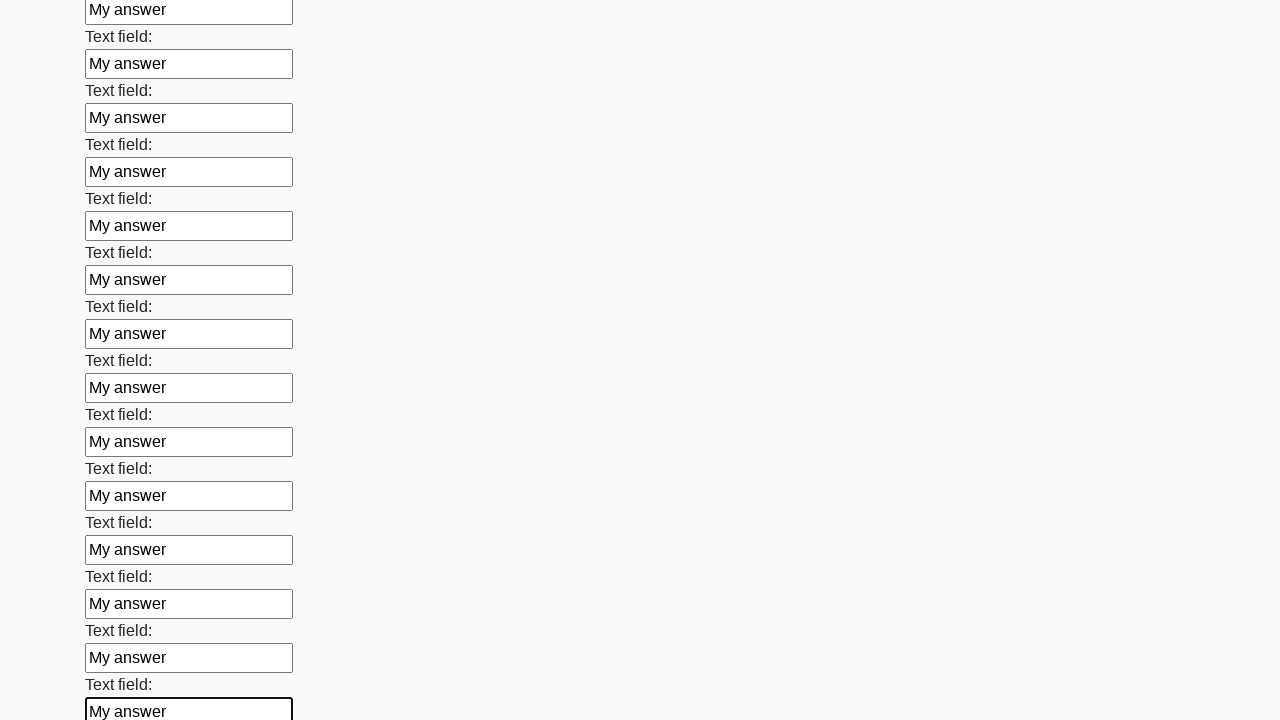

Filled input field with 'My answer' on input >> nth=70
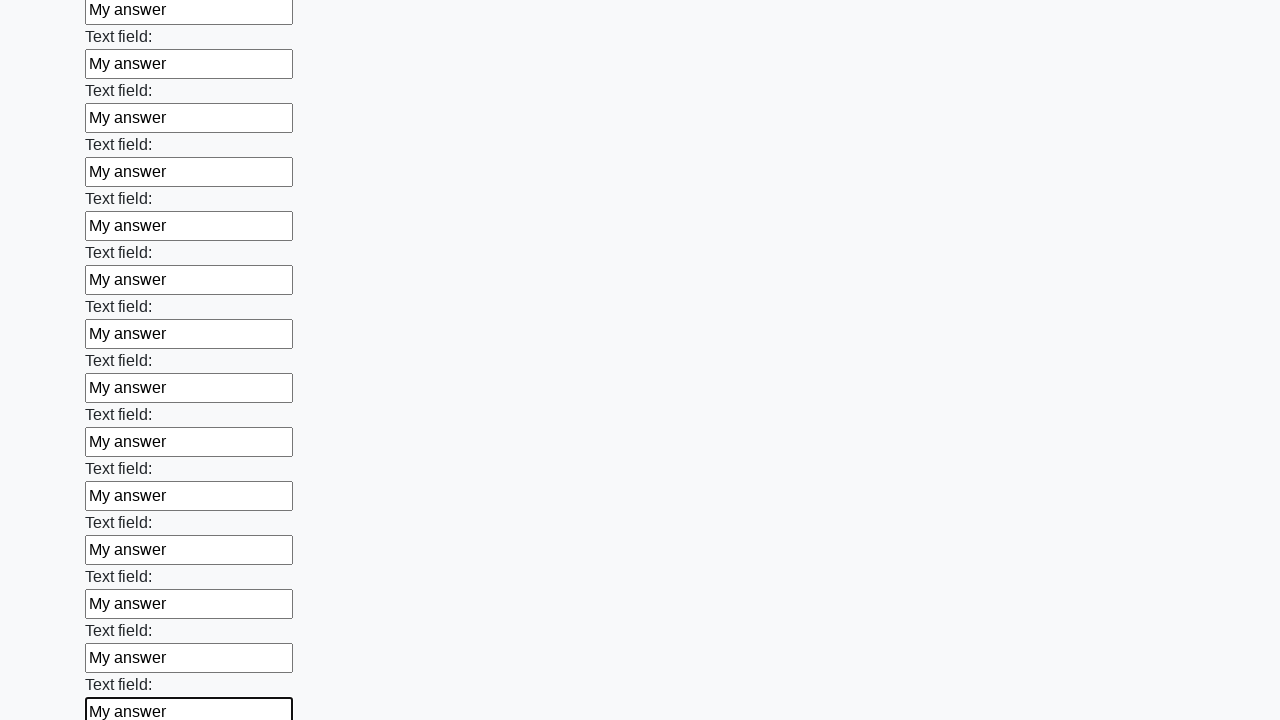

Filled input field with 'My answer' on input >> nth=71
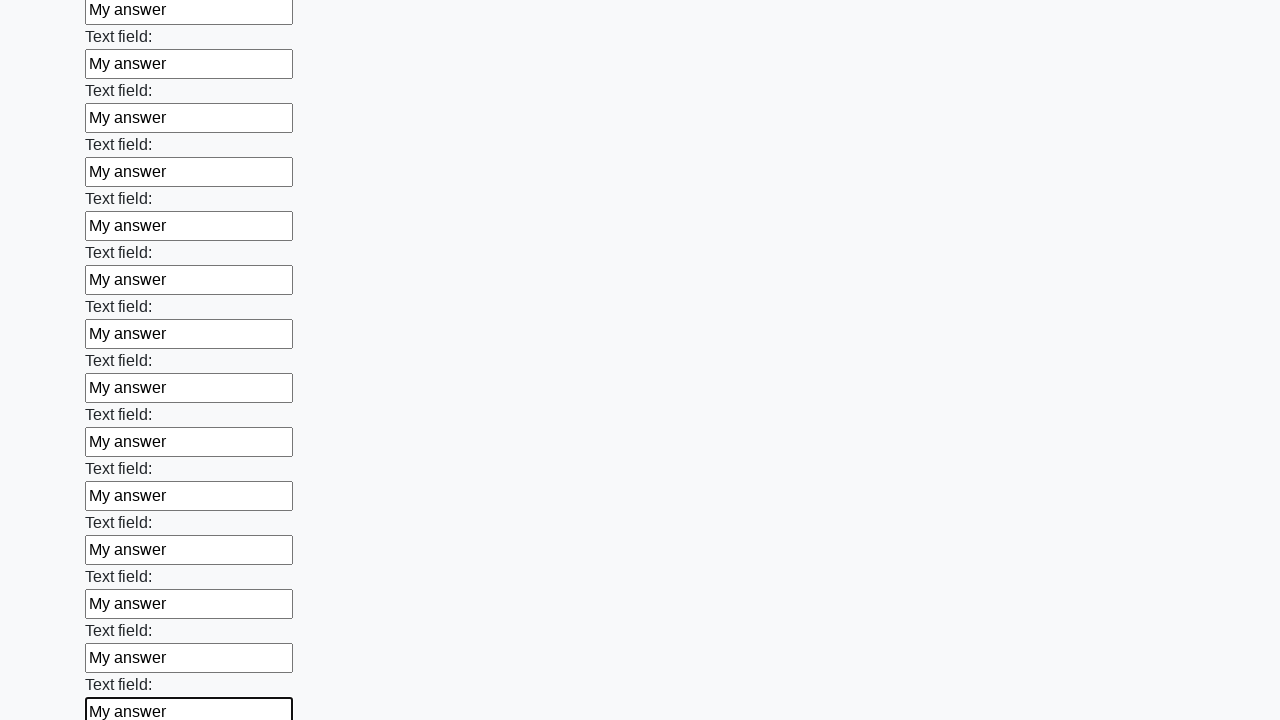

Filled input field with 'My answer' on input >> nth=72
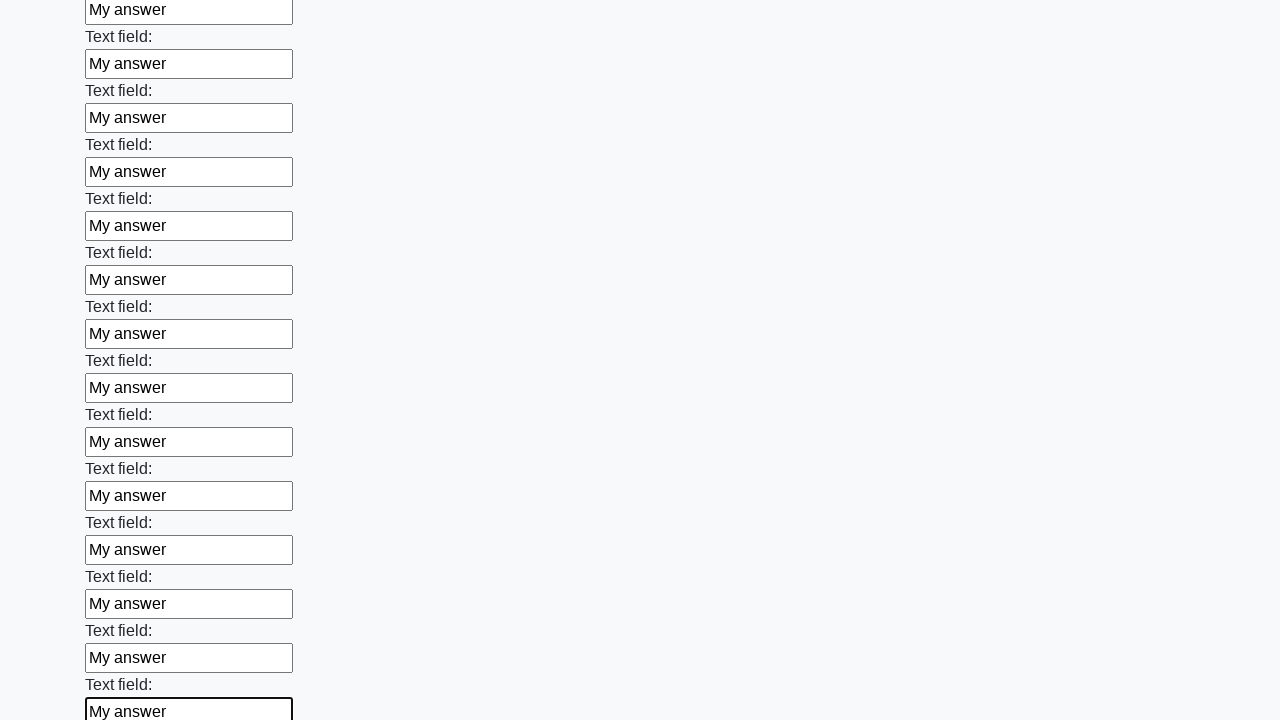

Filled input field with 'My answer' on input >> nth=73
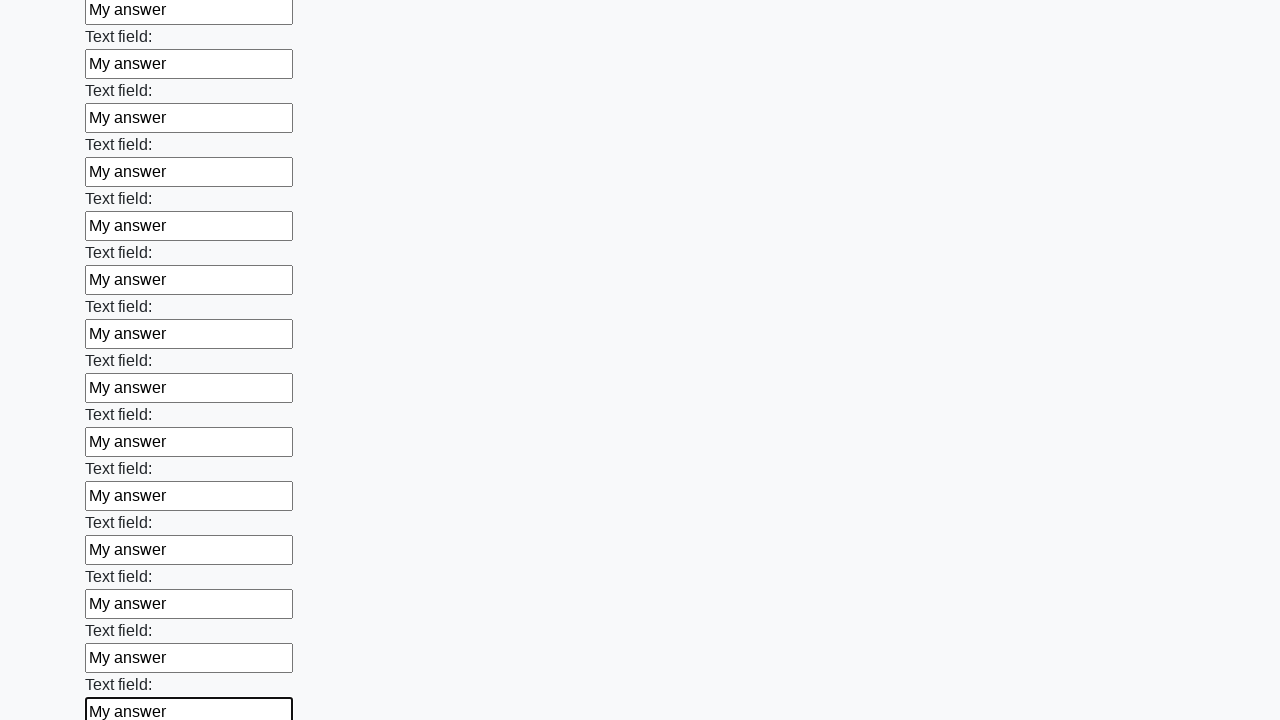

Filled input field with 'My answer' on input >> nth=74
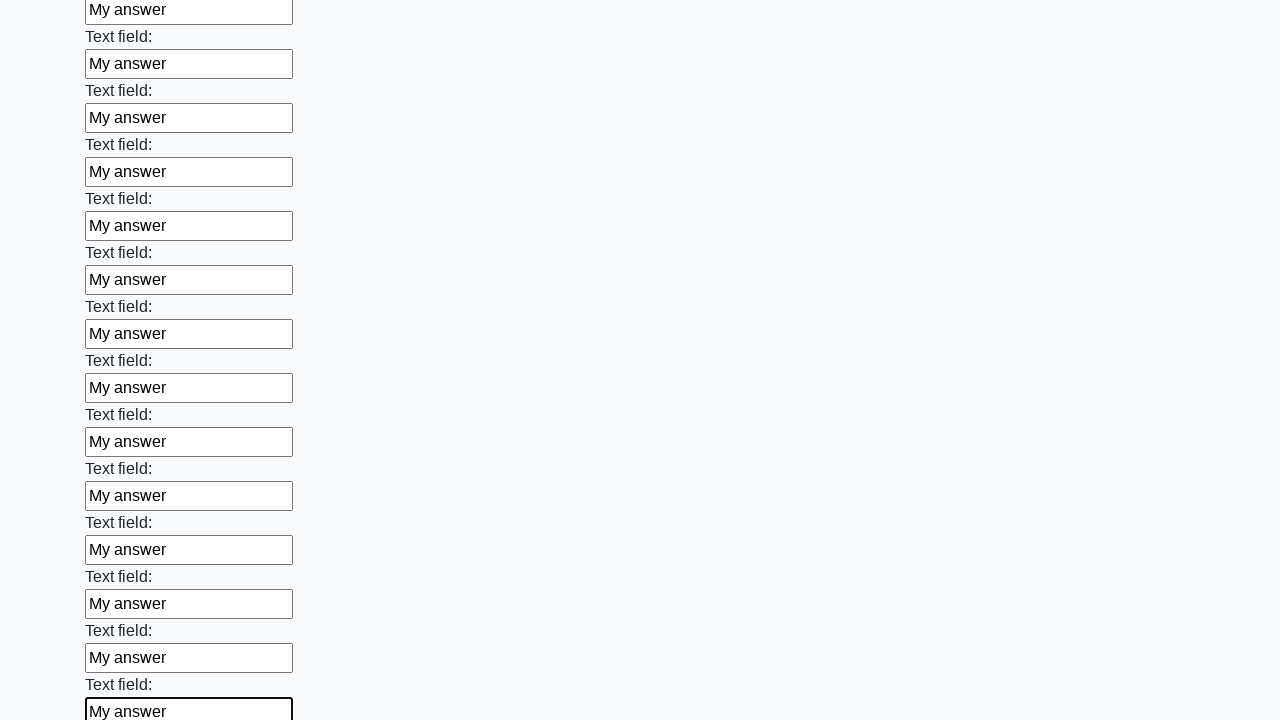

Filled input field with 'My answer' on input >> nth=75
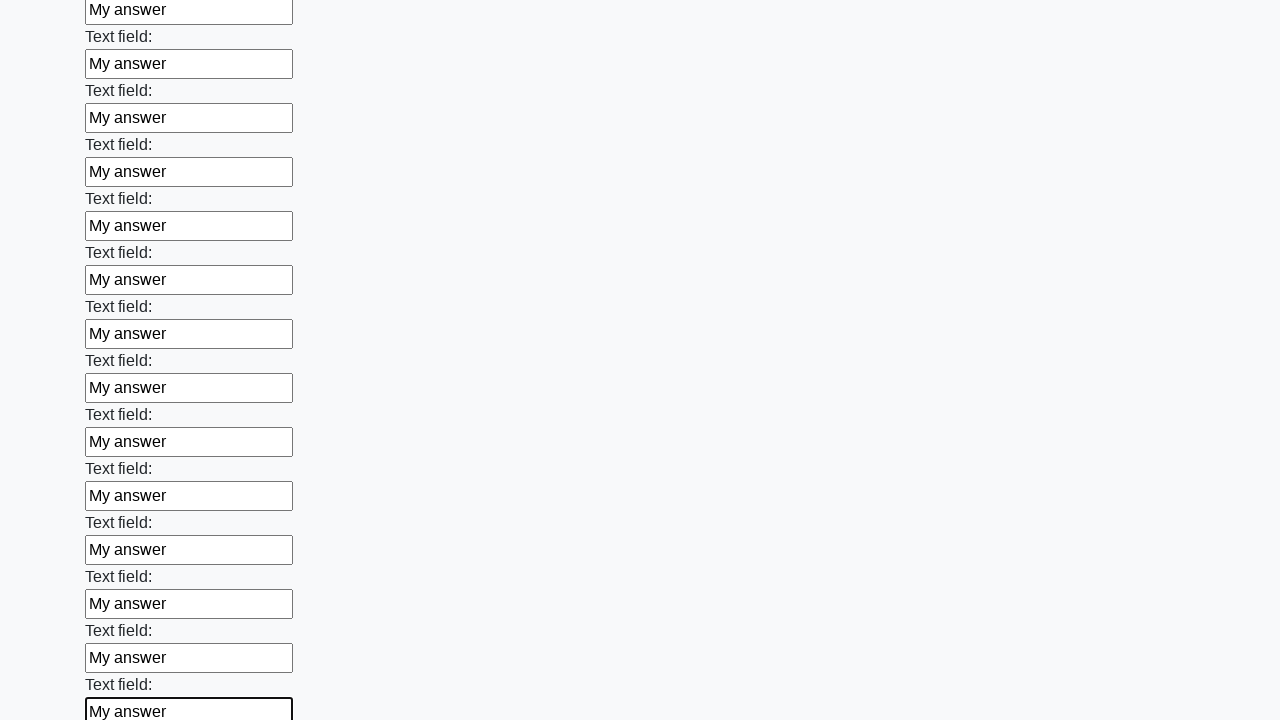

Filled input field with 'My answer' on input >> nth=76
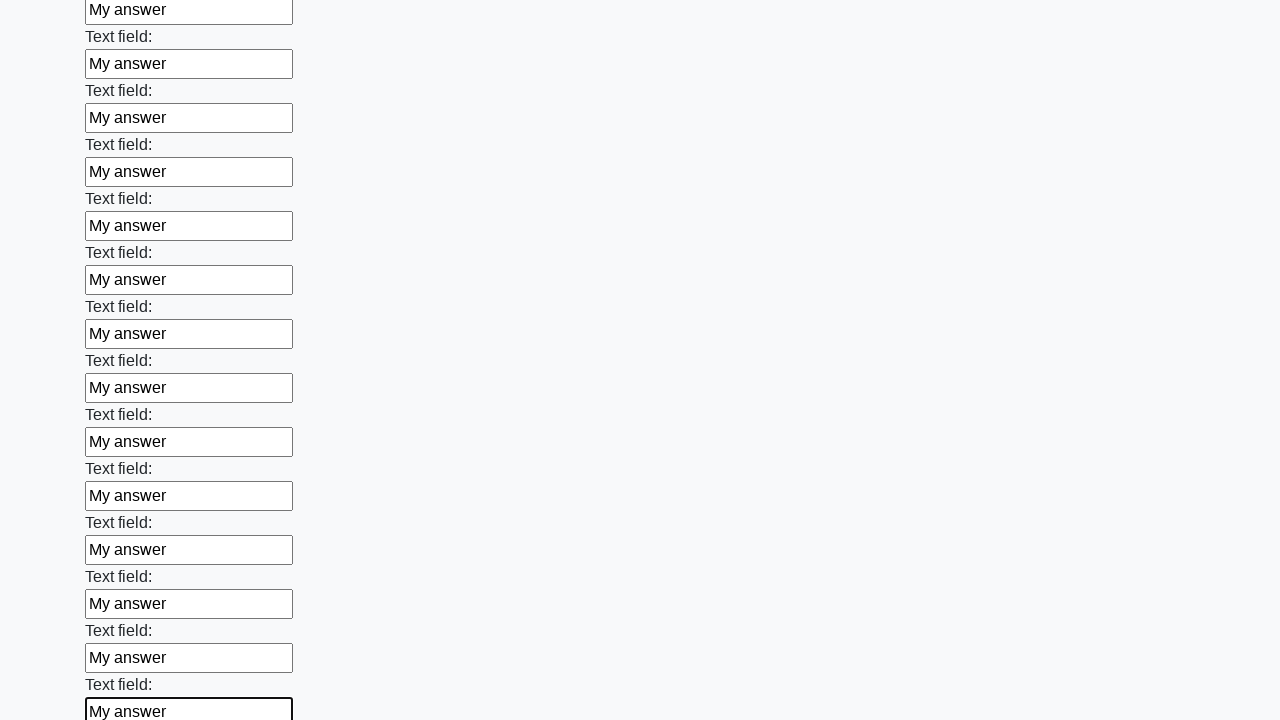

Filled input field with 'My answer' on input >> nth=77
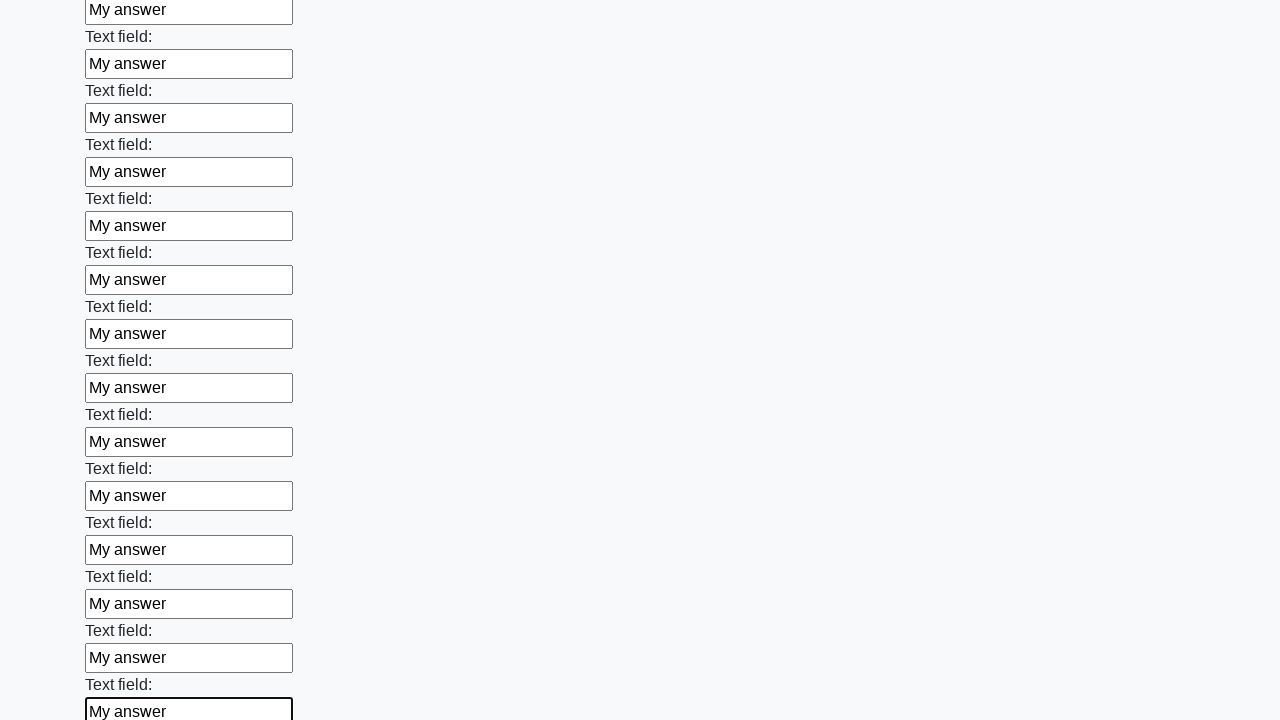

Filled input field with 'My answer' on input >> nth=78
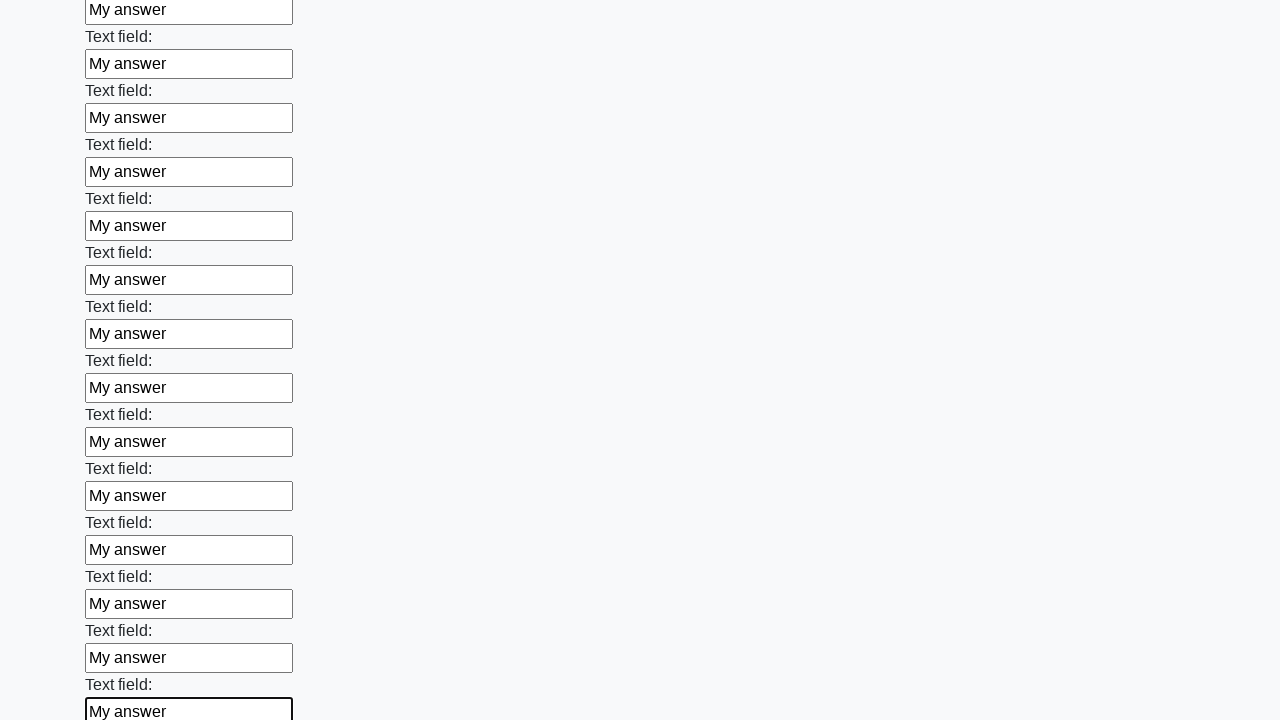

Filled input field with 'My answer' on input >> nth=79
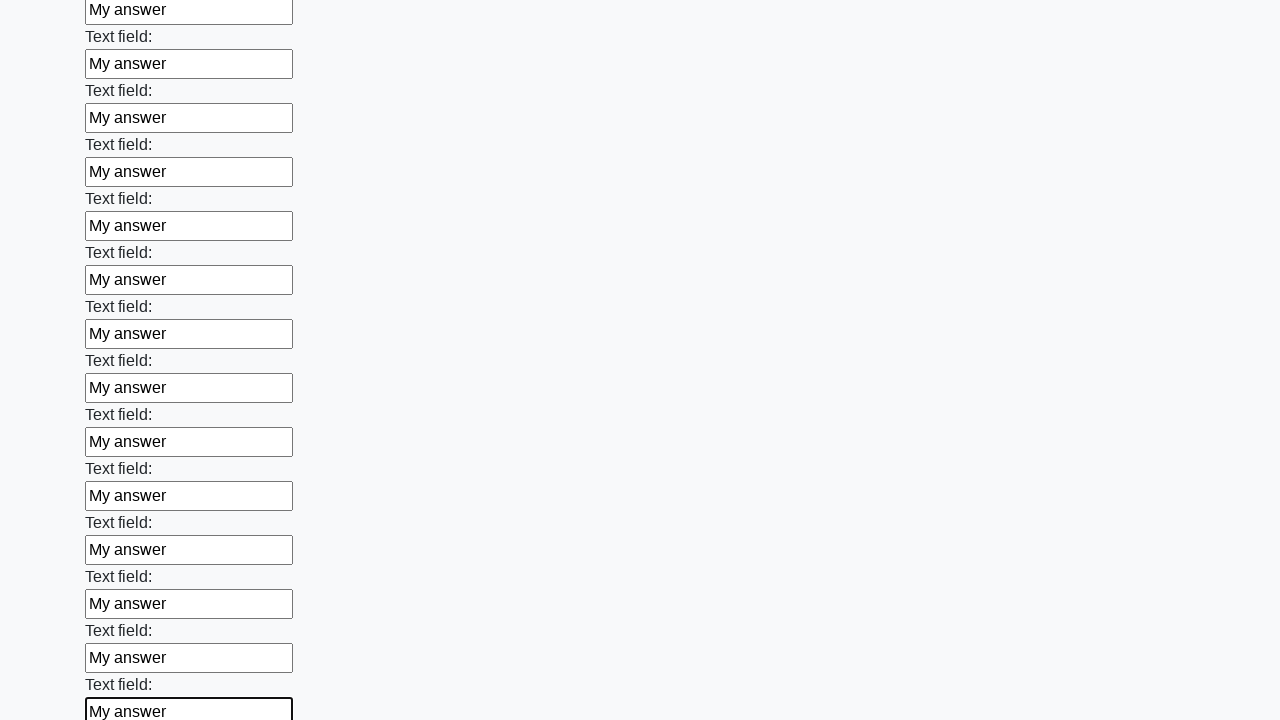

Filled input field with 'My answer' on input >> nth=80
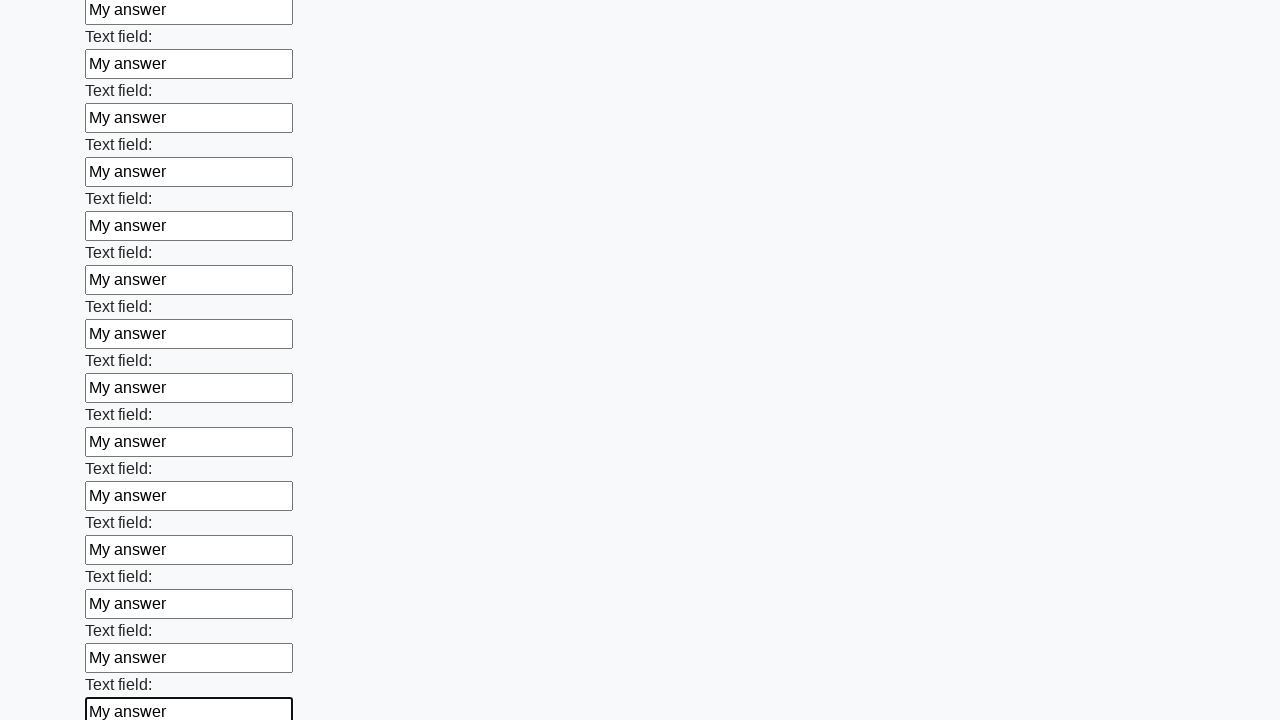

Filled input field with 'My answer' on input >> nth=81
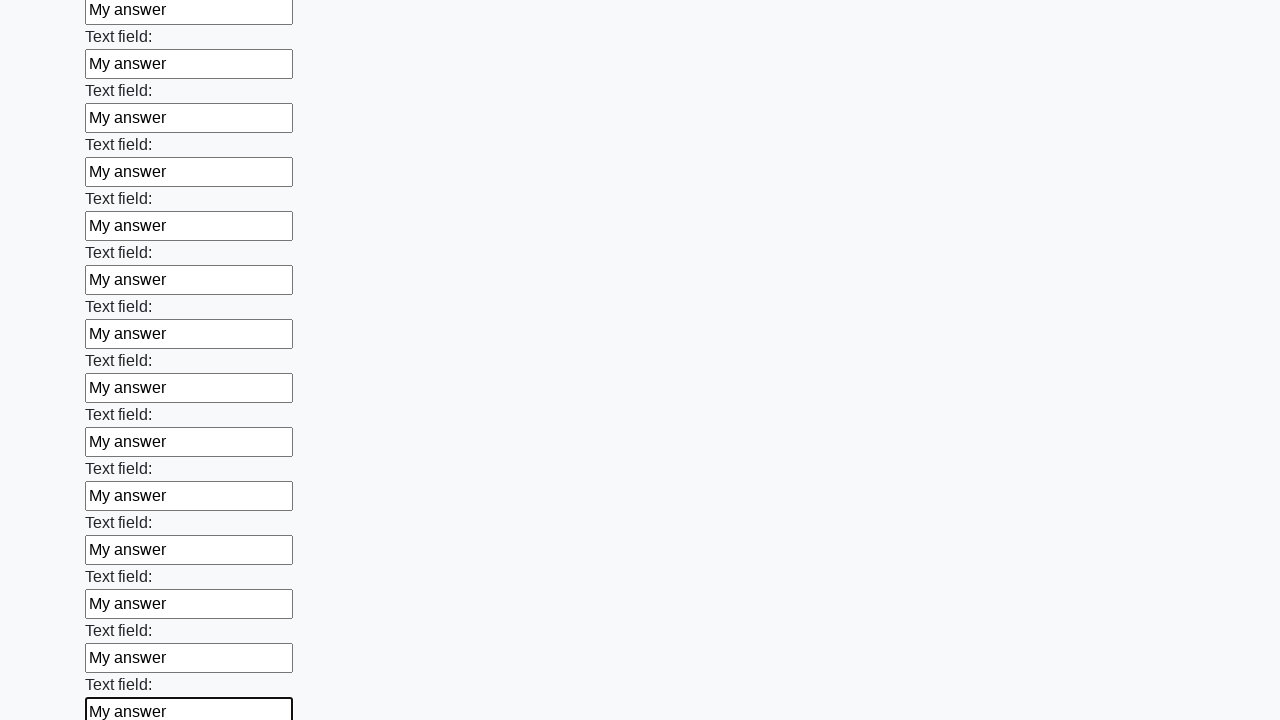

Filled input field with 'My answer' on input >> nth=82
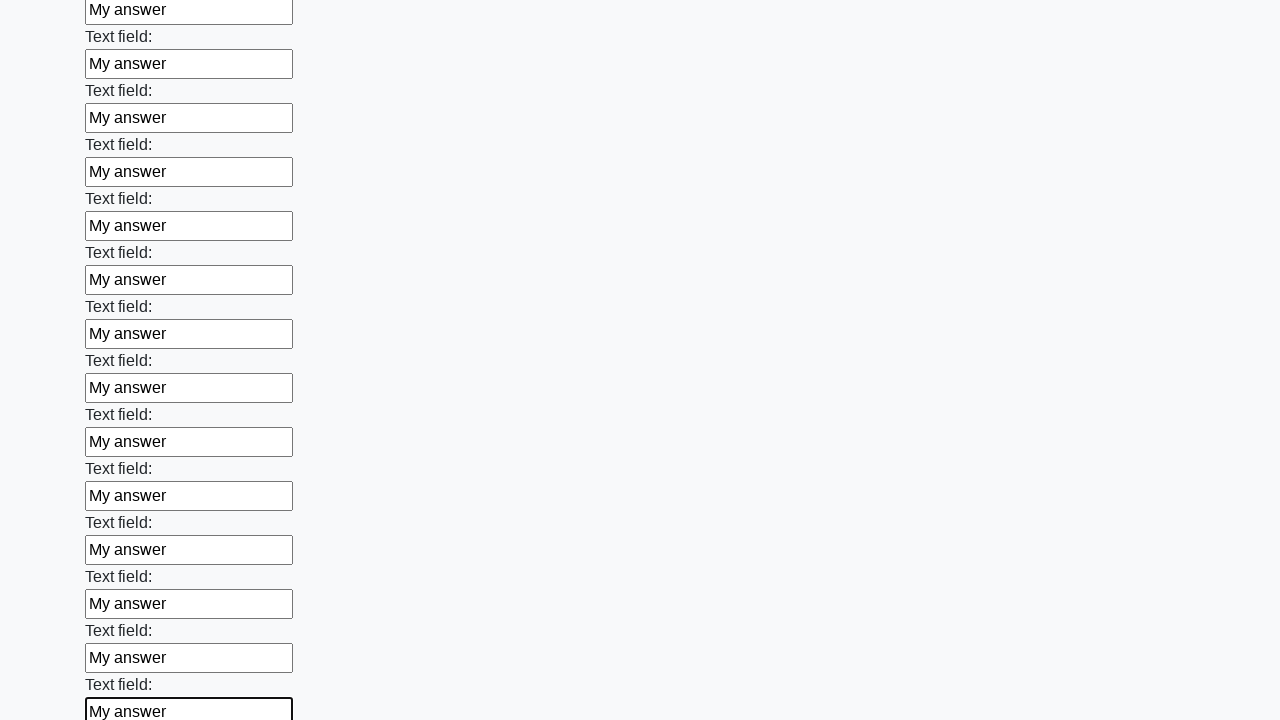

Filled input field with 'My answer' on input >> nth=83
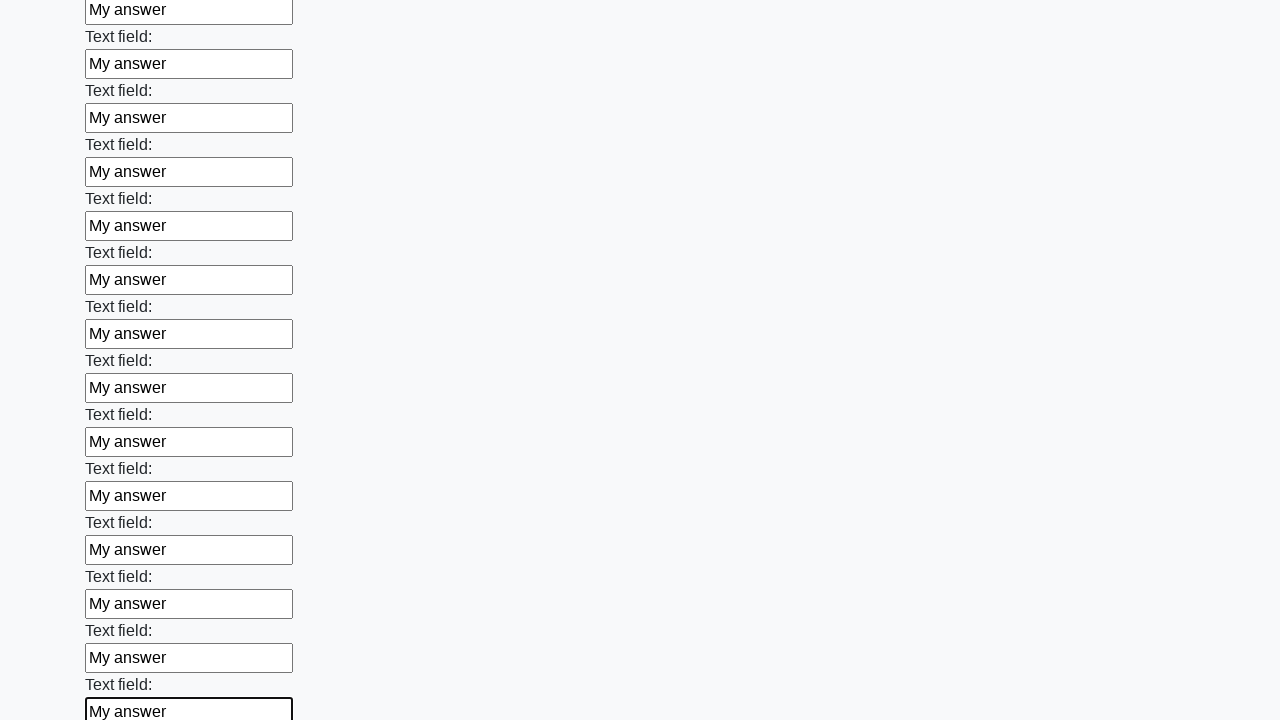

Filled input field with 'My answer' on input >> nth=84
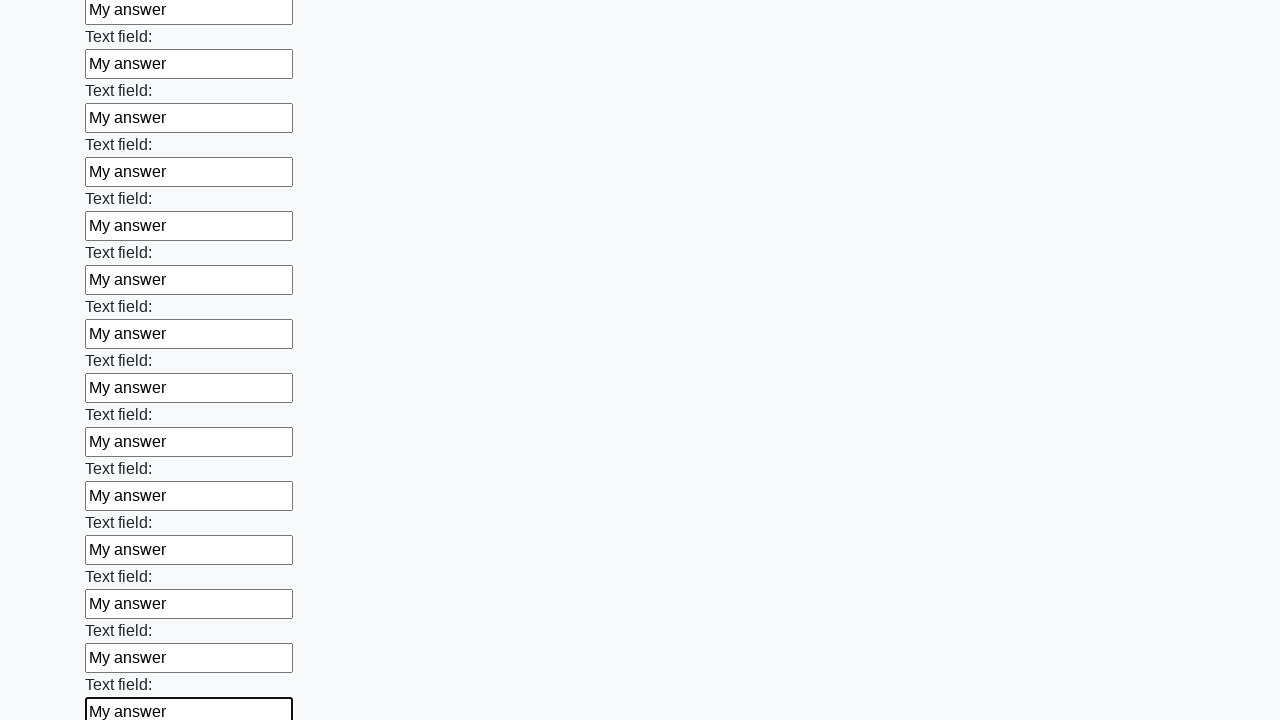

Filled input field with 'My answer' on input >> nth=85
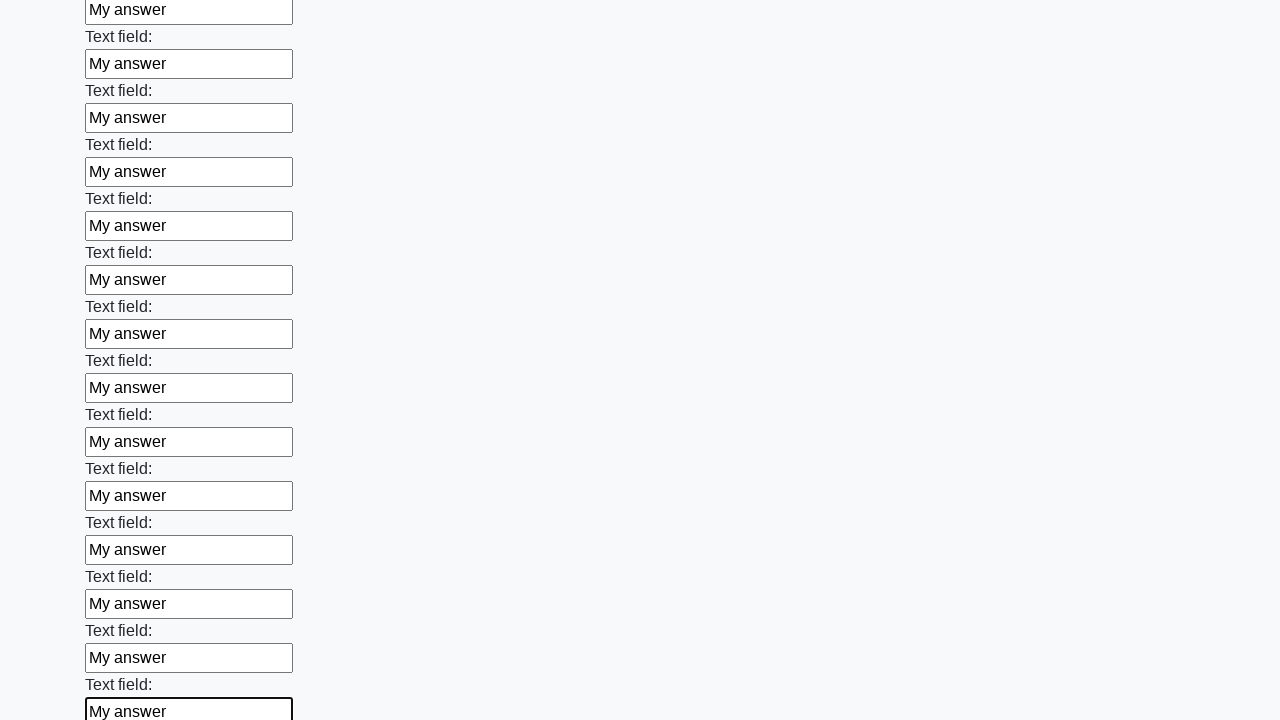

Filled input field with 'My answer' on input >> nth=86
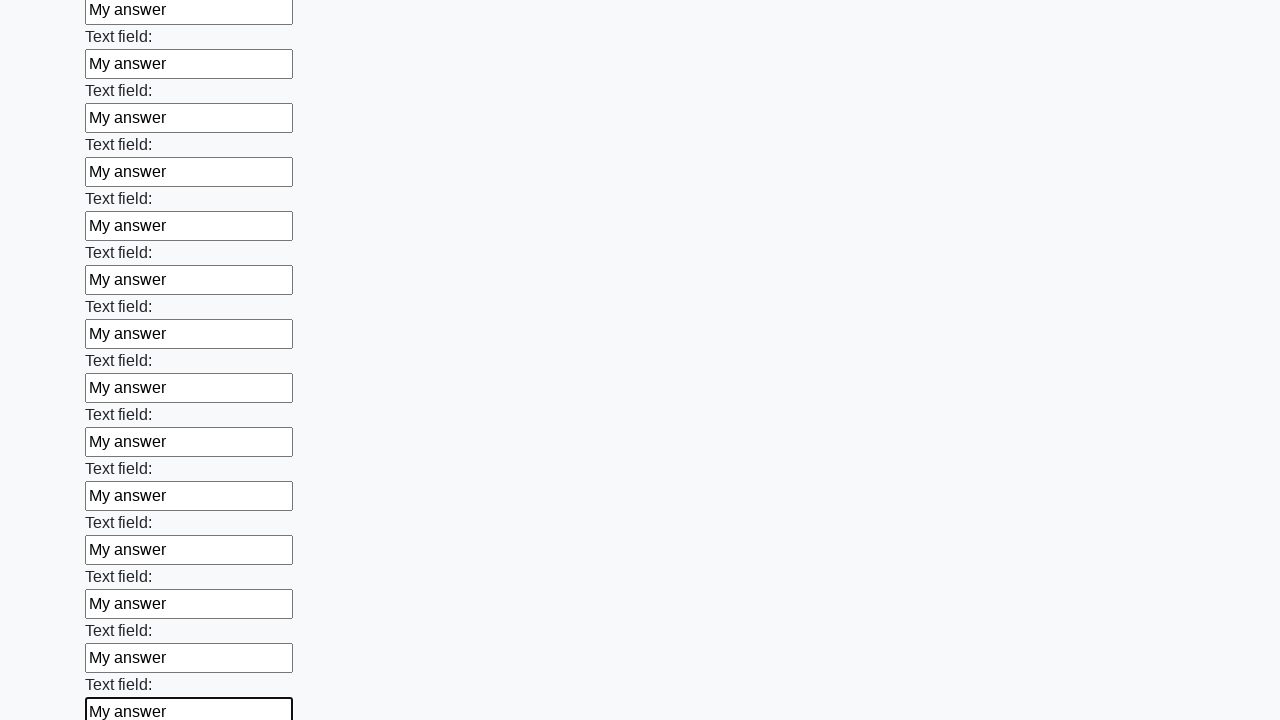

Filled input field with 'My answer' on input >> nth=87
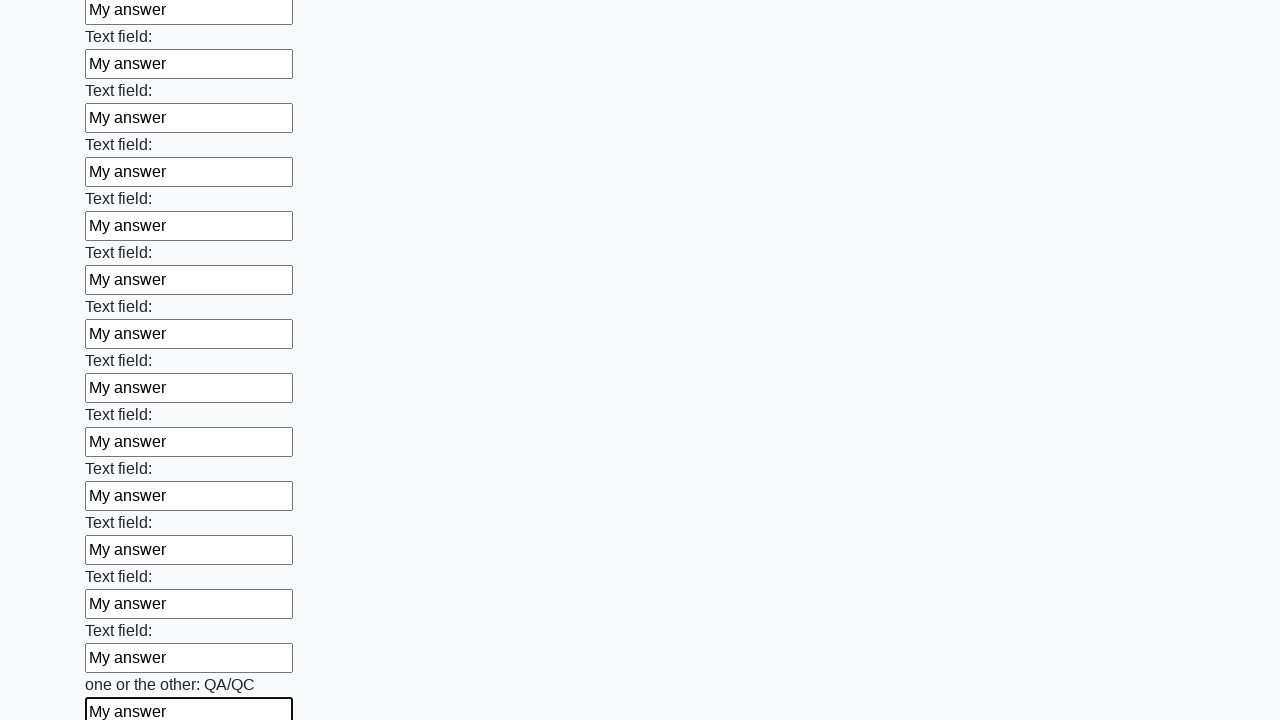

Filled input field with 'My answer' on input >> nth=88
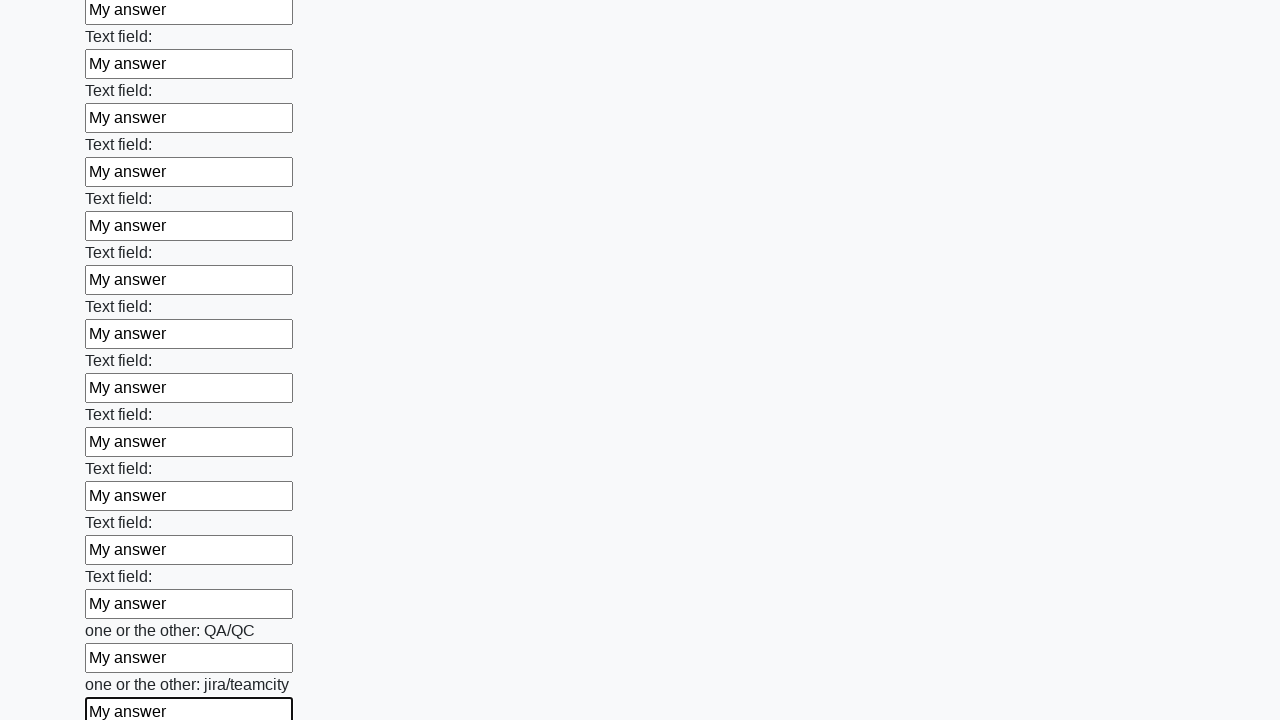

Filled input field with 'My answer' on input >> nth=89
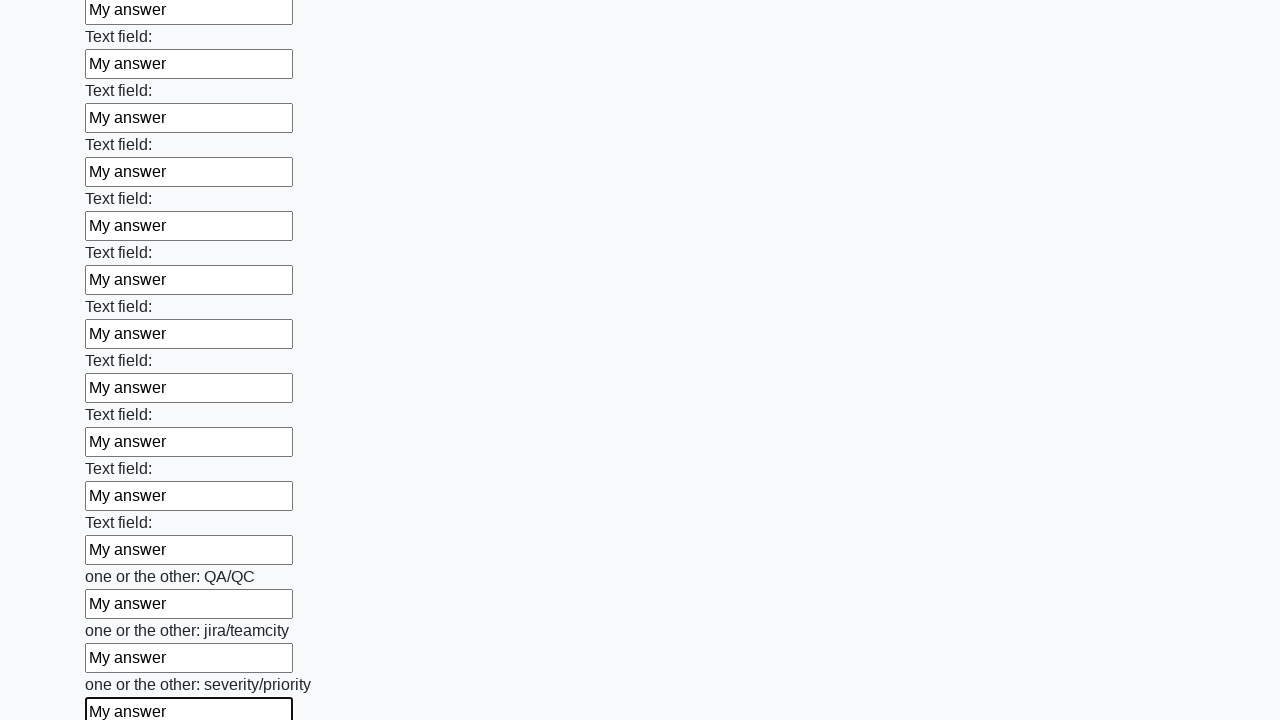

Filled input field with 'My answer' on input >> nth=90
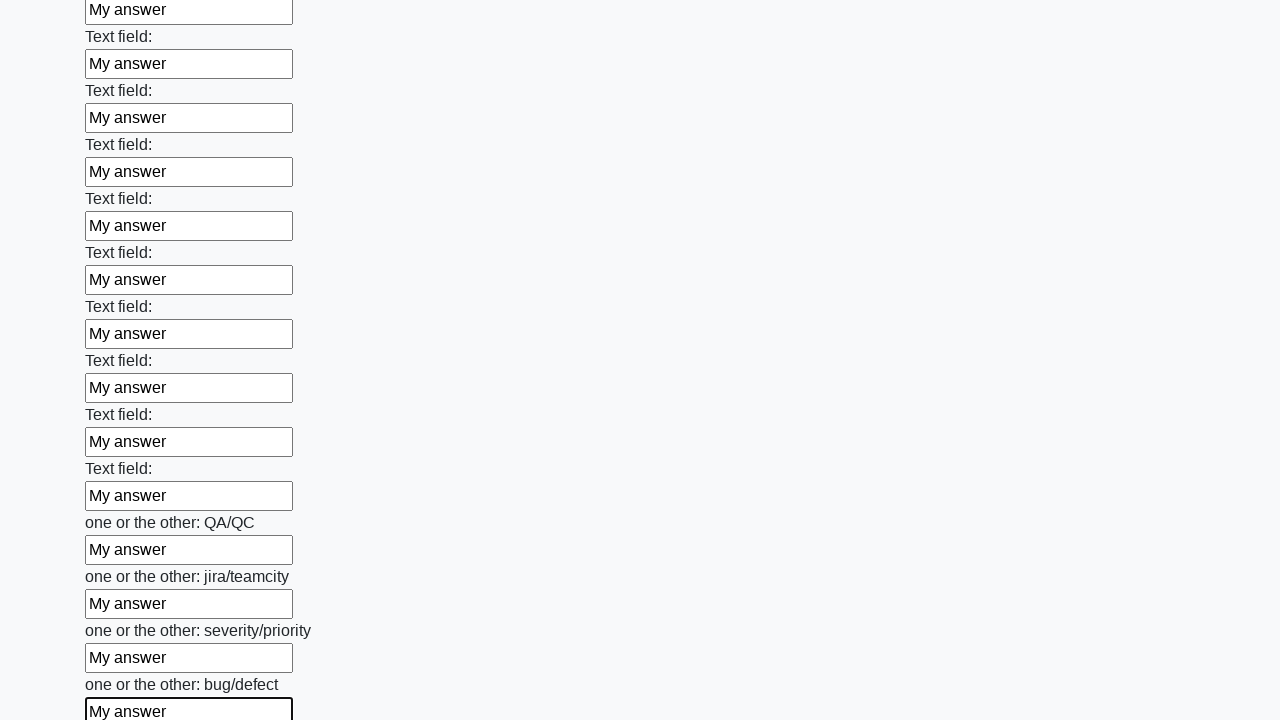

Filled input field with 'My answer' on input >> nth=91
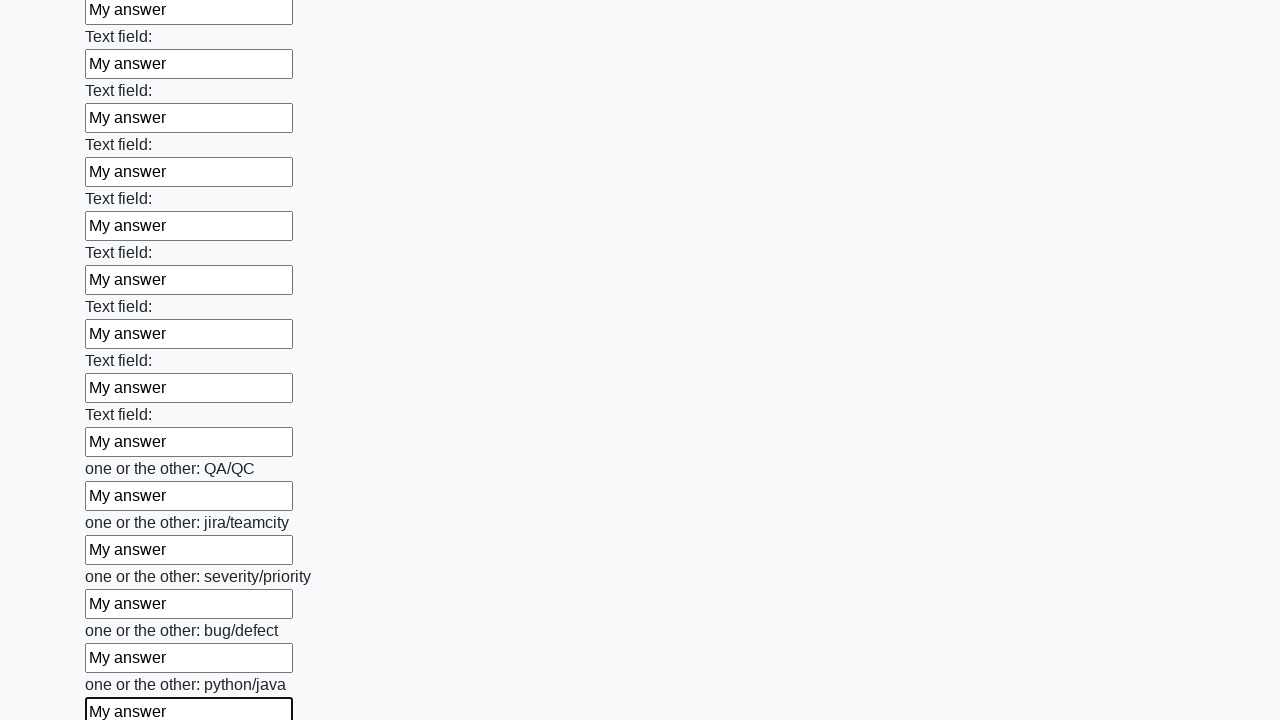

Filled input field with 'My answer' on input >> nth=92
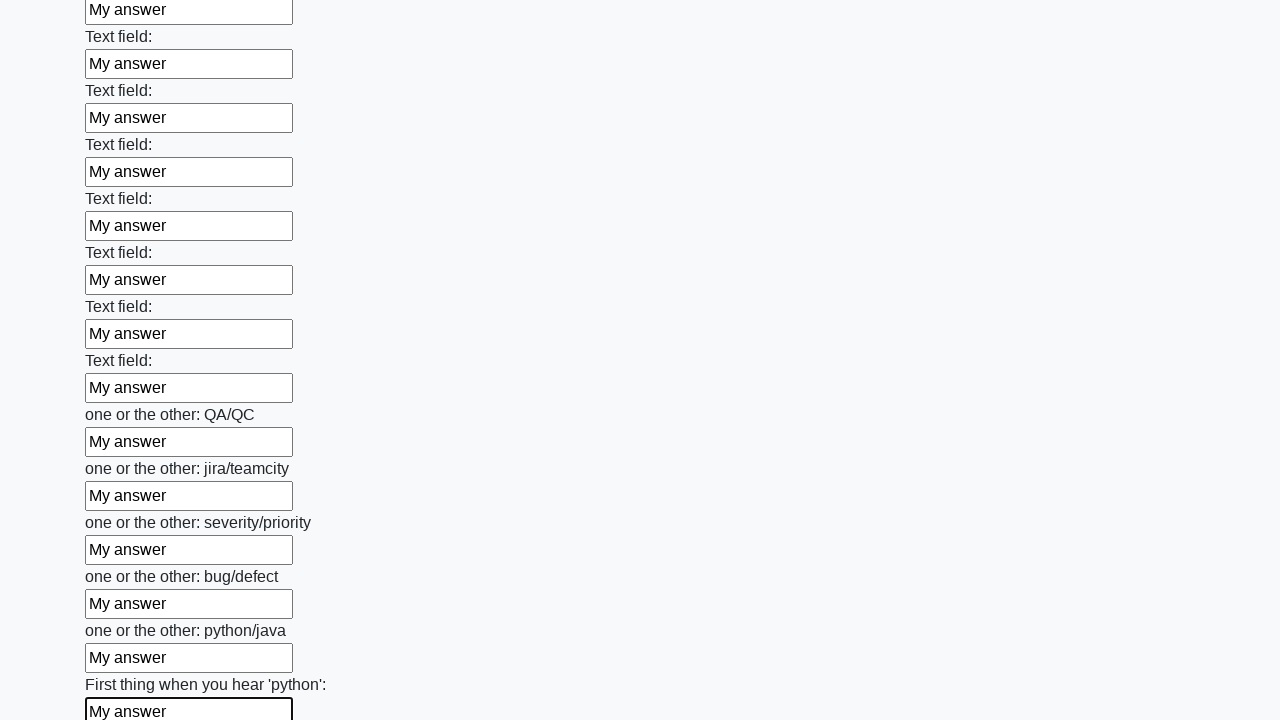

Filled input field with 'My answer' on input >> nth=93
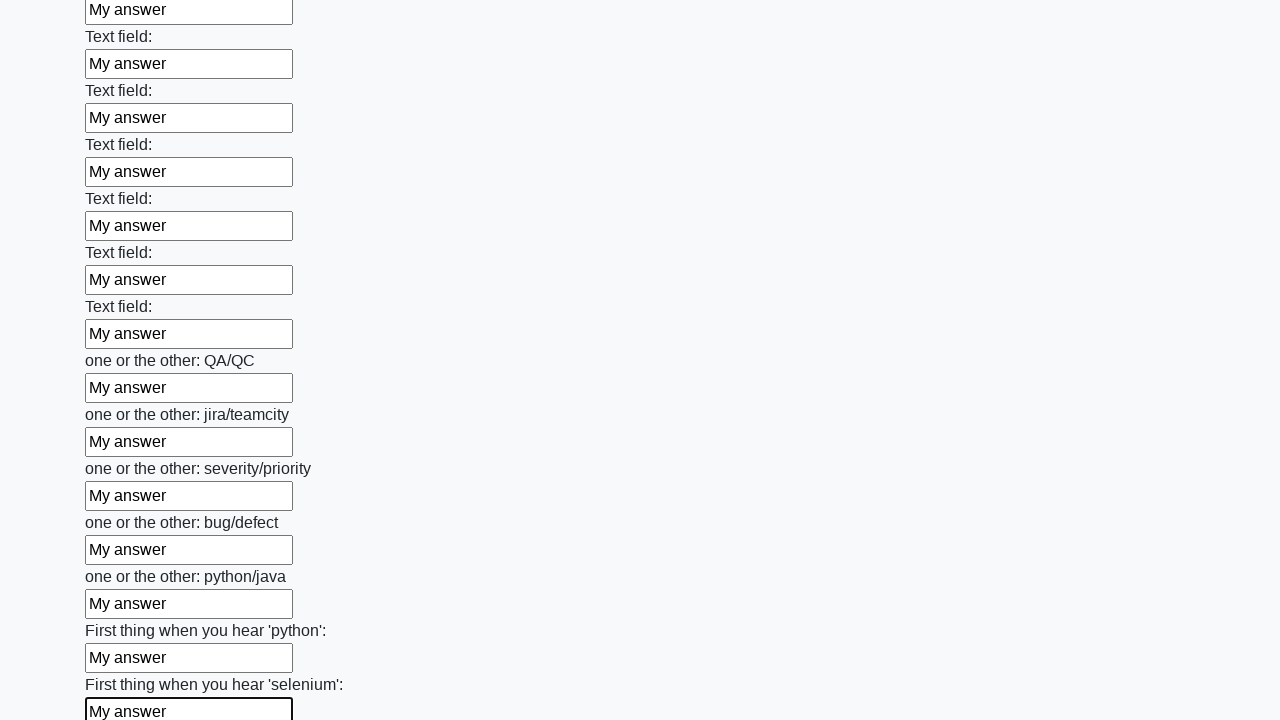

Filled input field with 'My answer' on input >> nth=94
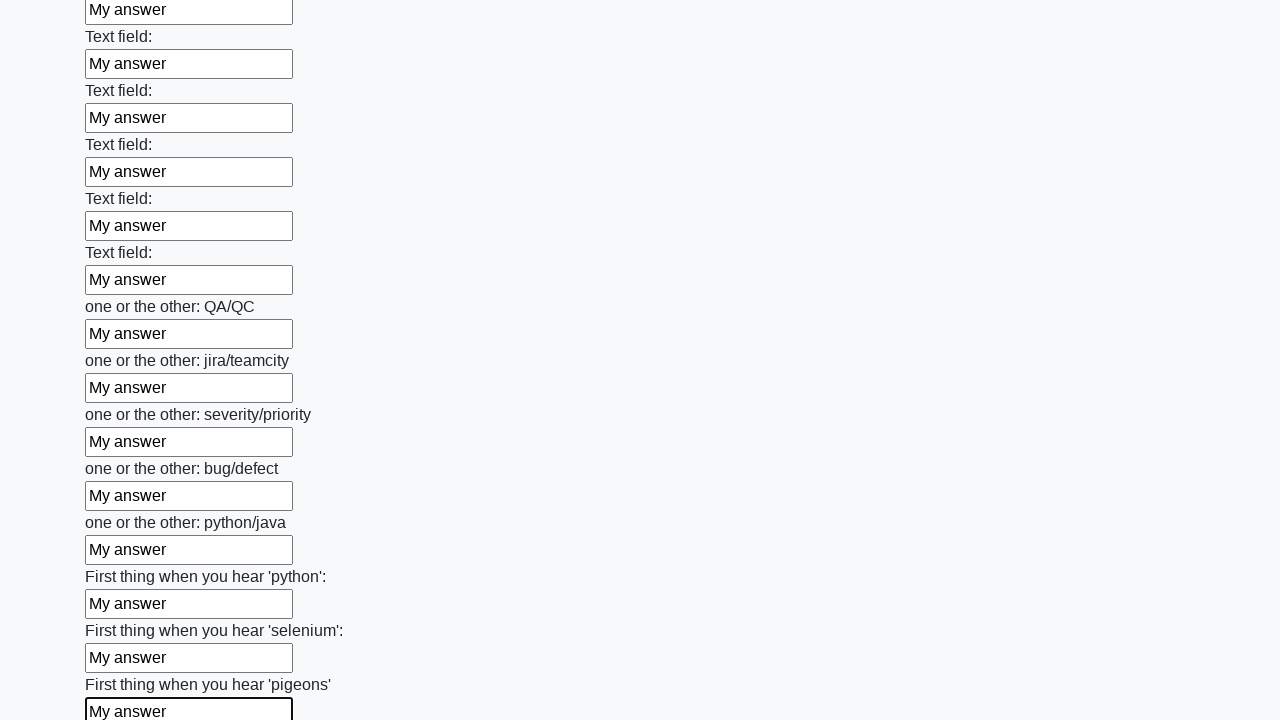

Filled input field with 'My answer' on input >> nth=95
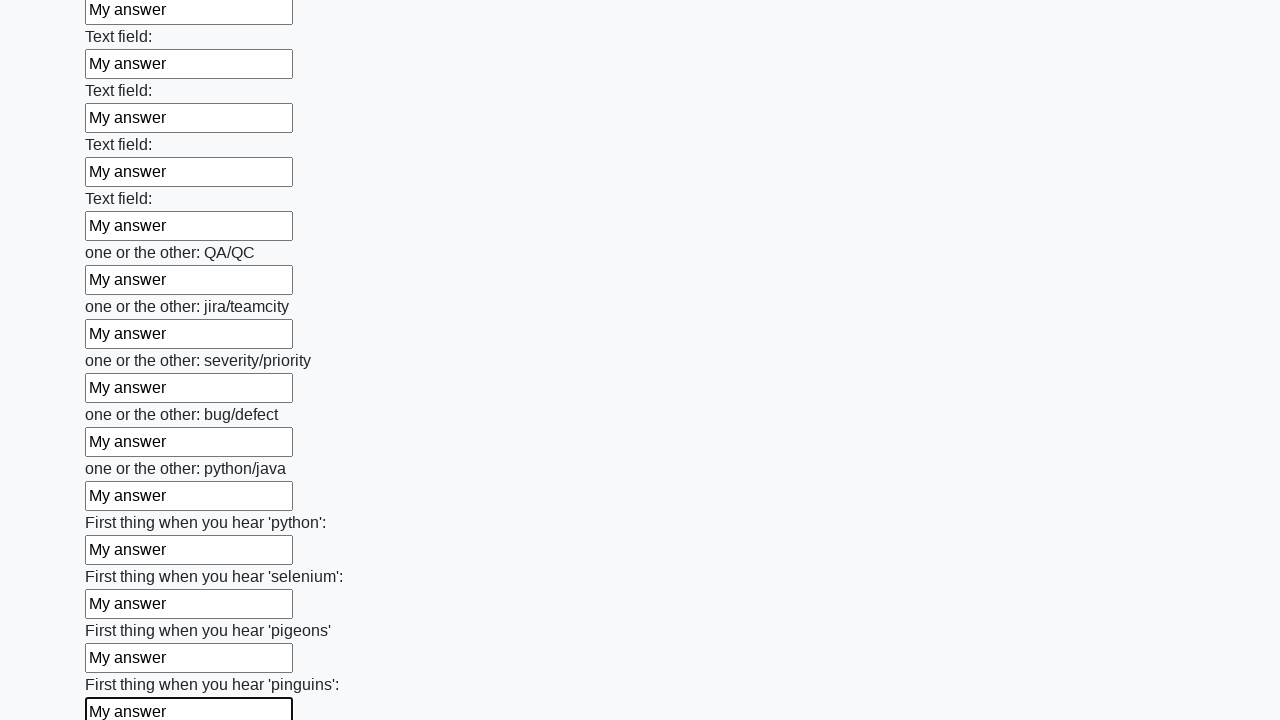

Filled input field with 'My answer' on input >> nth=96
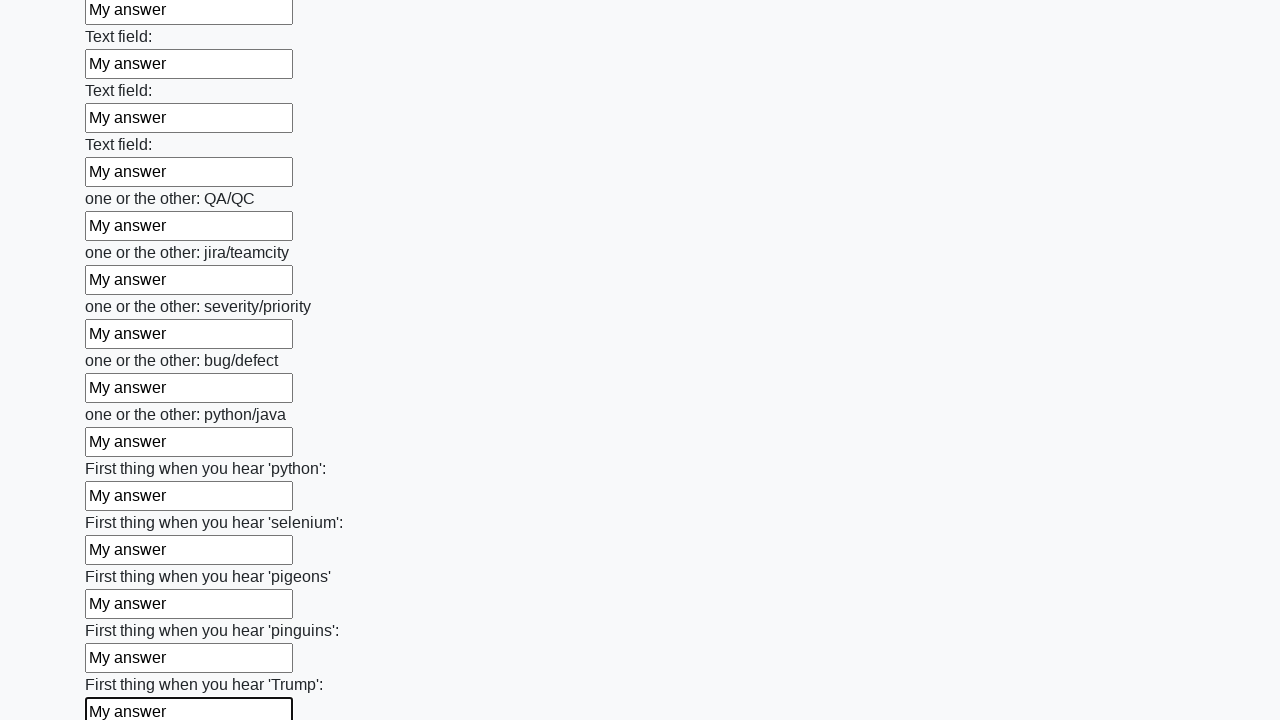

Filled input field with 'My answer' on input >> nth=97
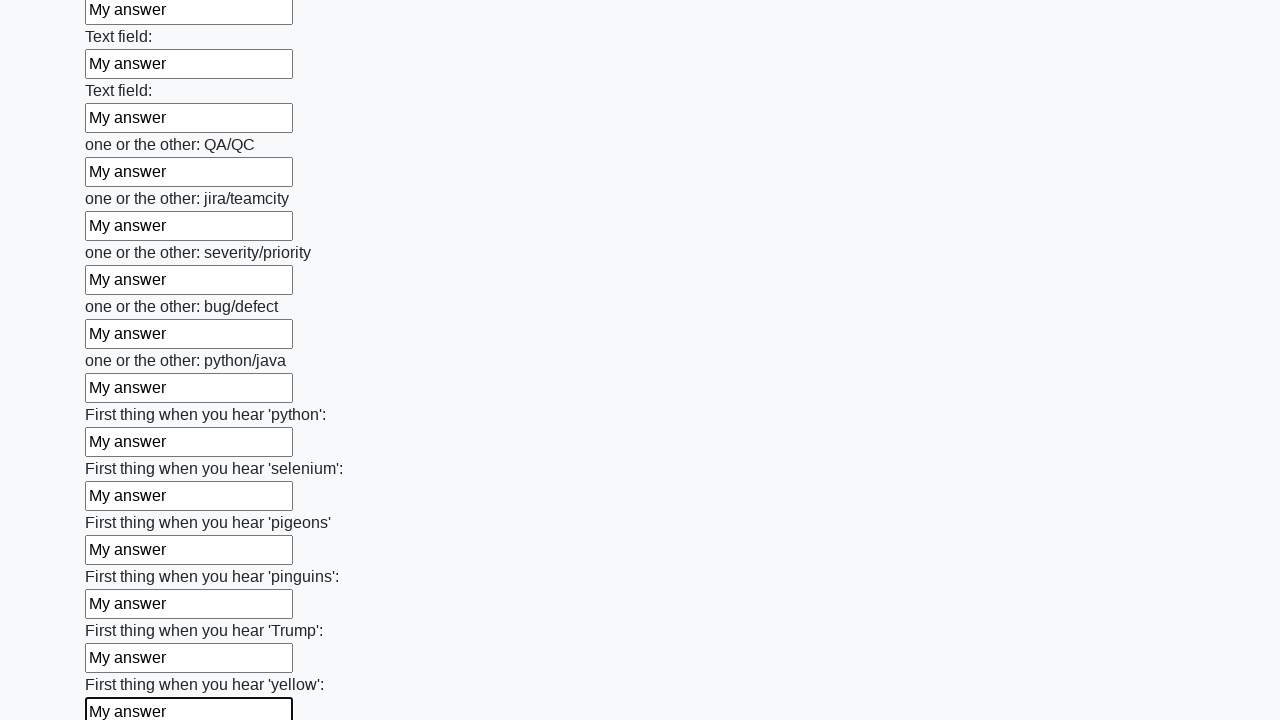

Filled input field with 'My answer' on input >> nth=98
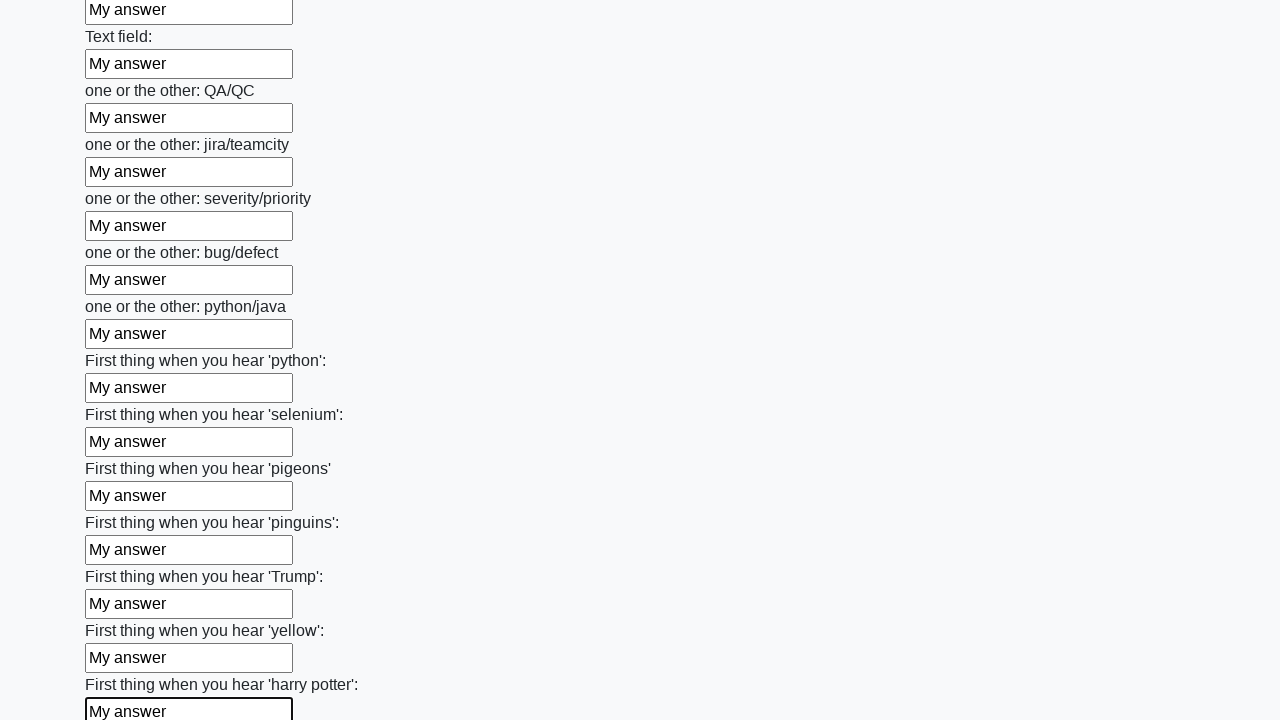

Filled input field with 'My answer' on input >> nth=99
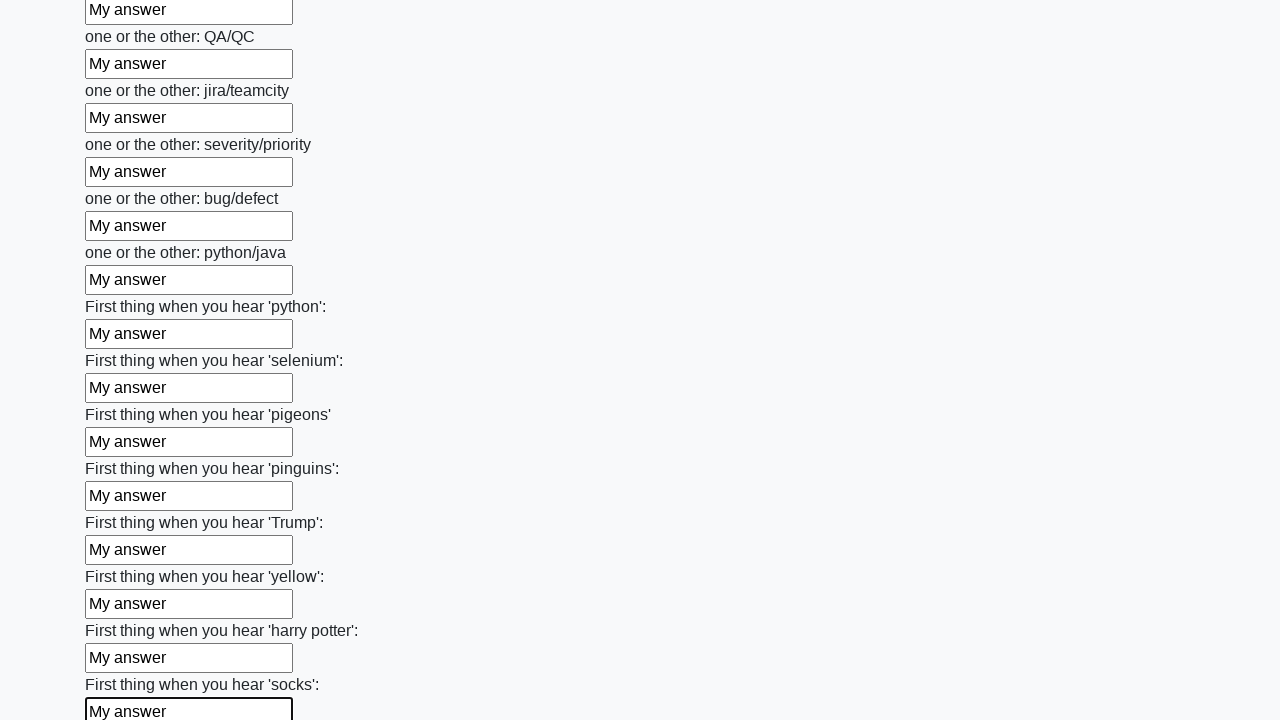

Clicked the submit button at (123, 611) on button.btn
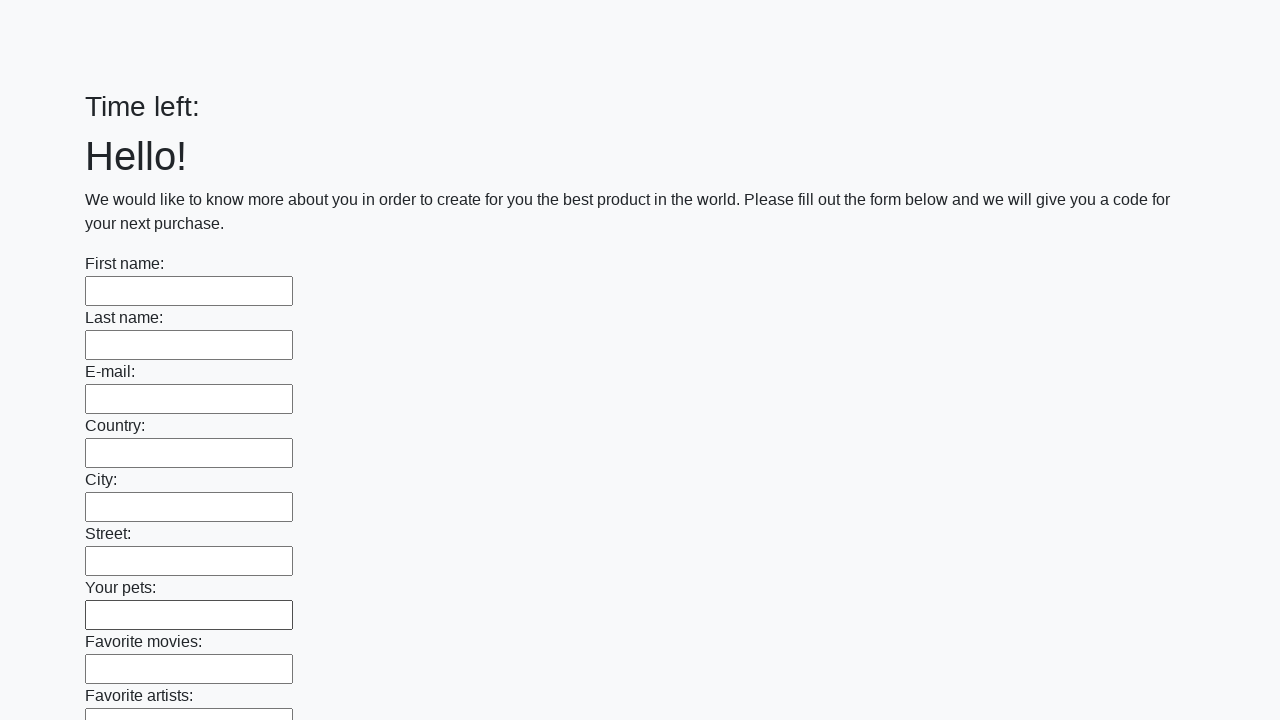

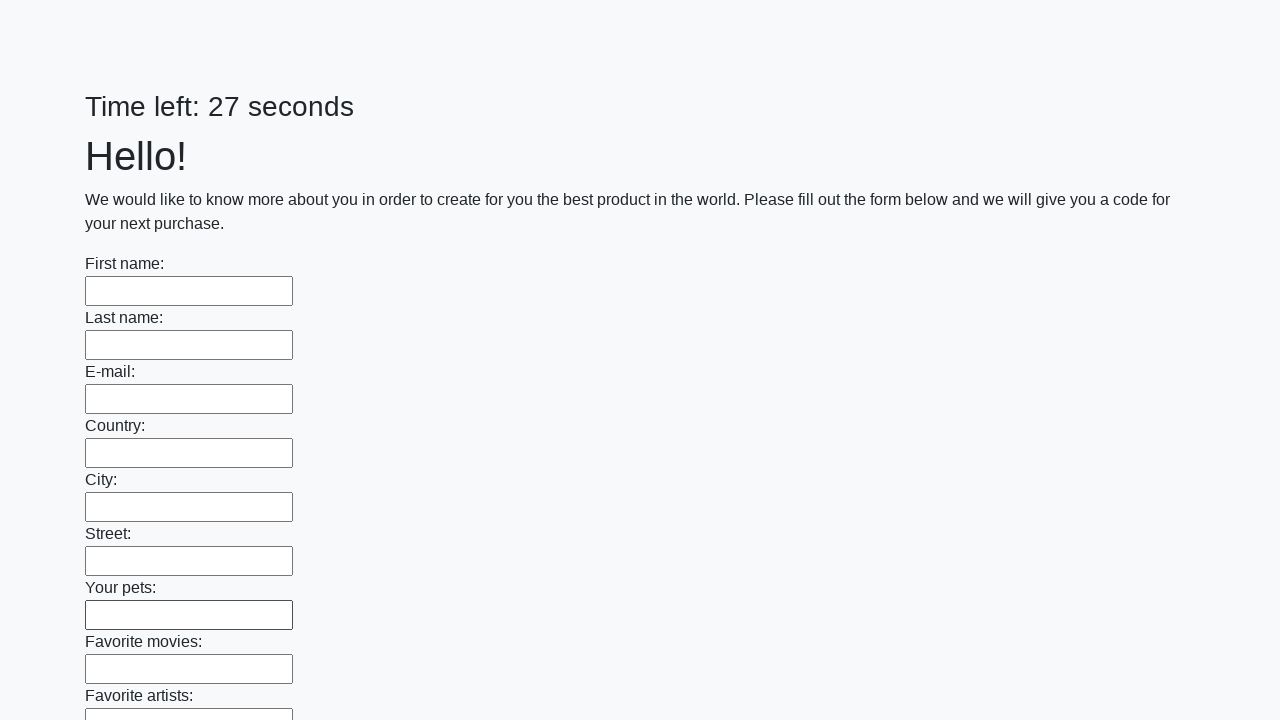